Tests filling a large form by entering text into all input fields and clicking the submit button

Starting URL: http://suninjuly.github.io/huge_form.html

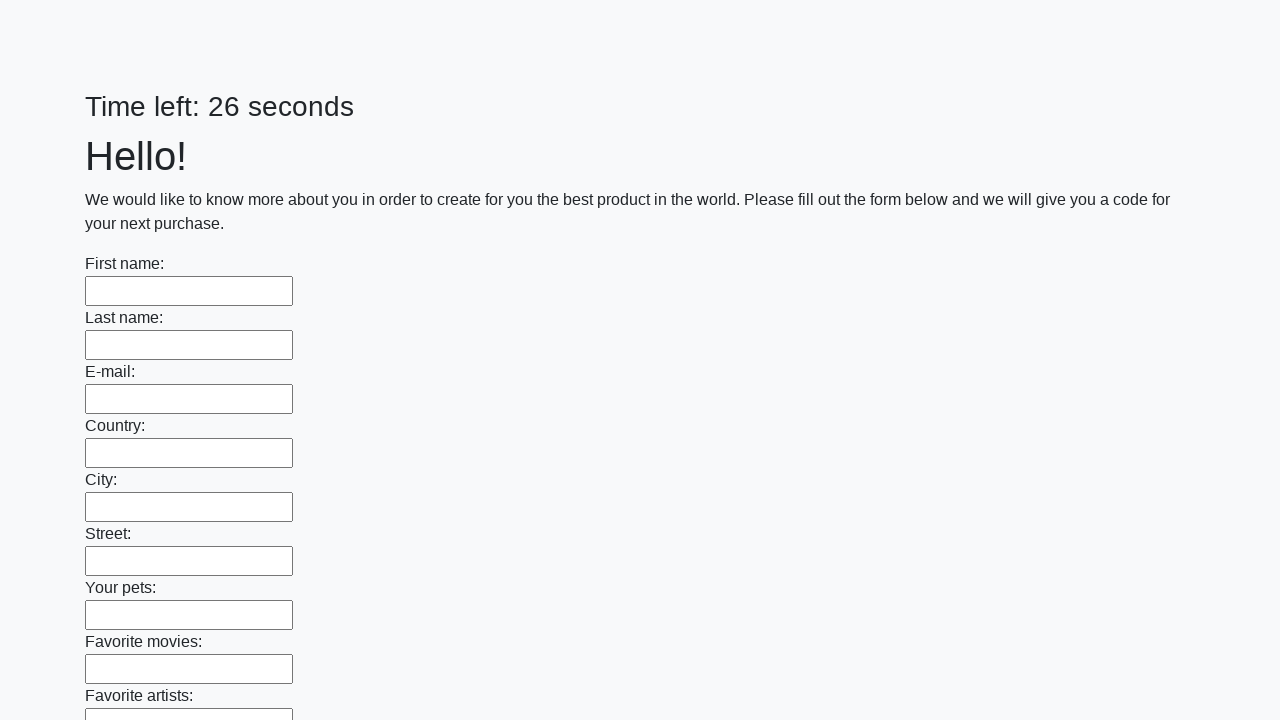

Located all input fields on the huge form
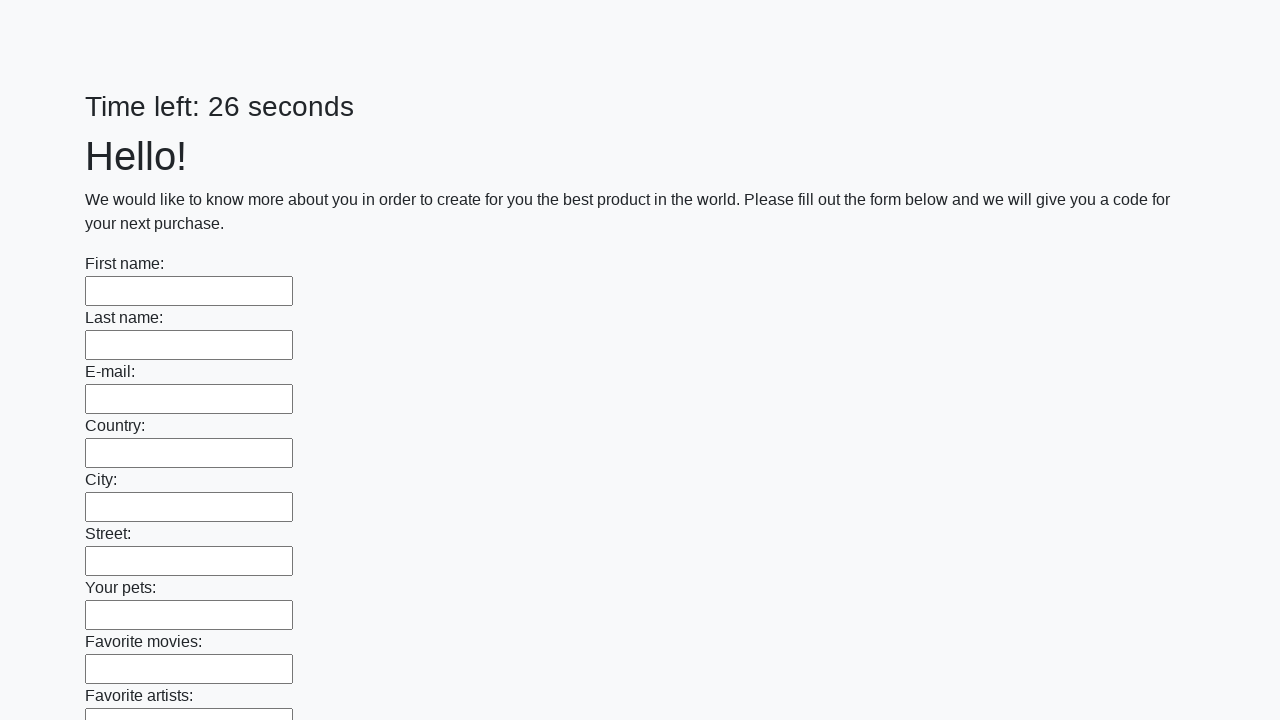

Filled an input field with 'Hi' on input >> nth=0
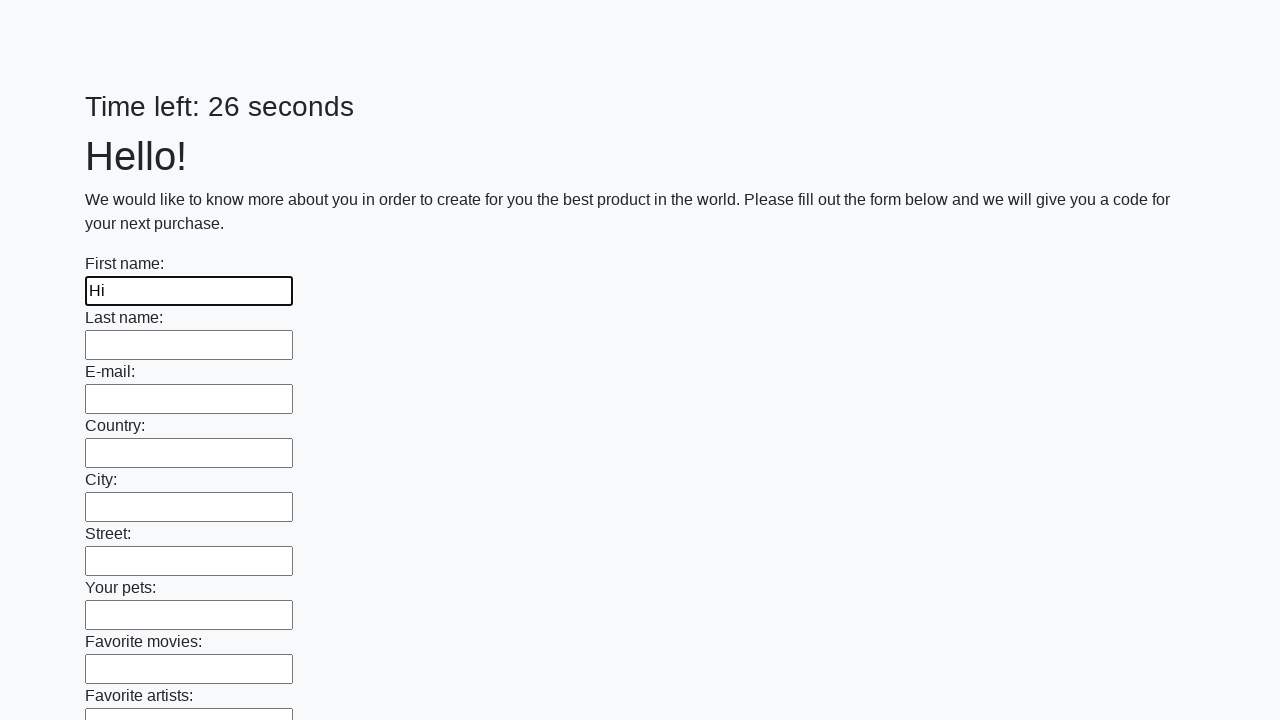

Filled an input field with 'Hi' on input >> nth=1
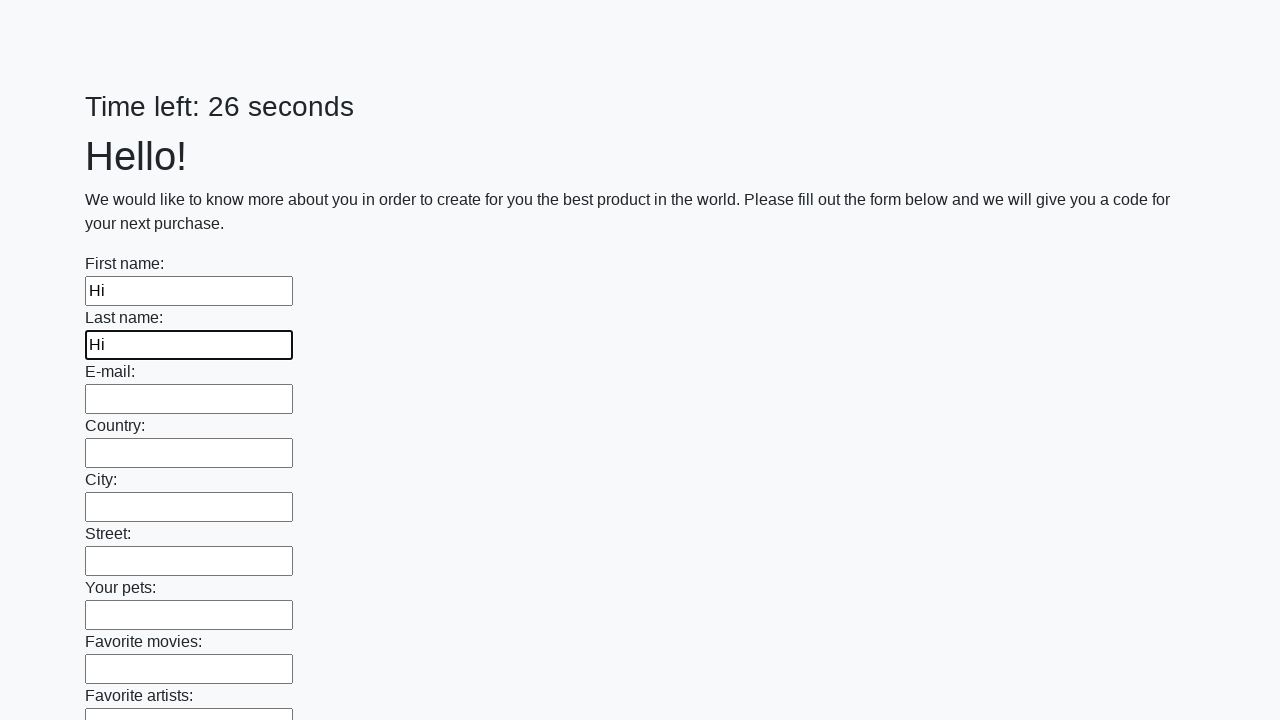

Filled an input field with 'Hi' on input >> nth=2
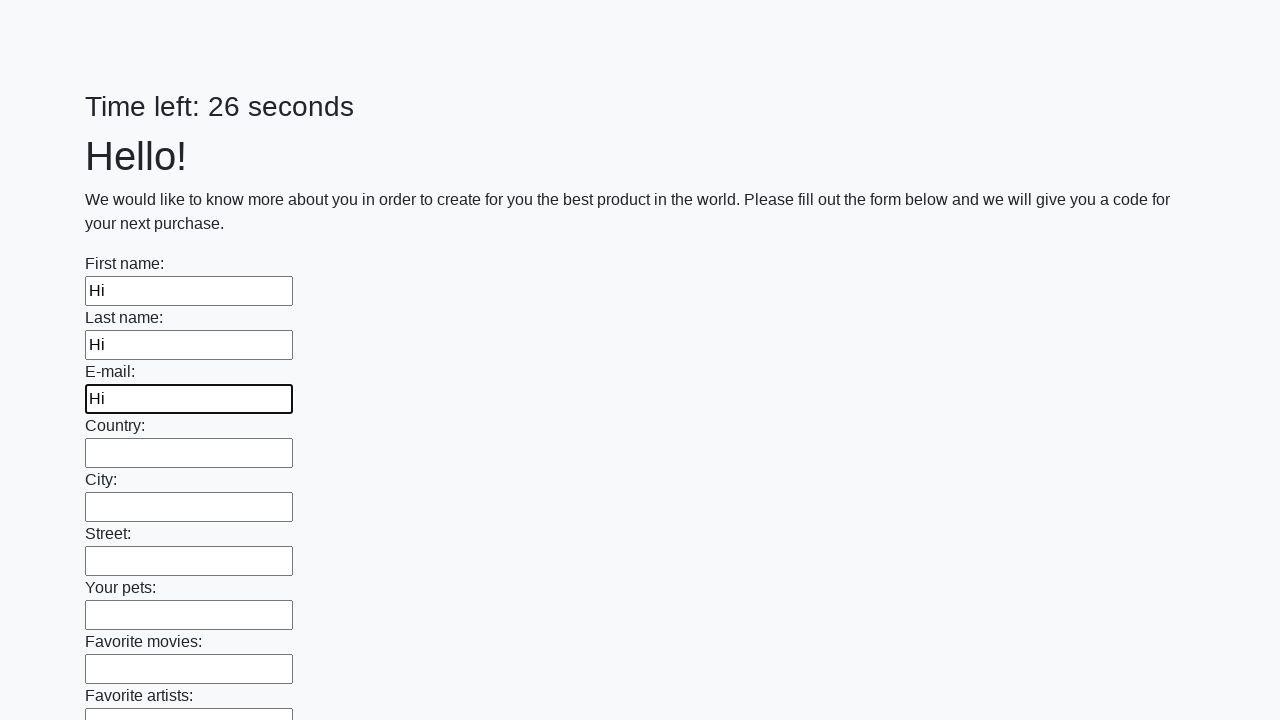

Filled an input field with 'Hi' on input >> nth=3
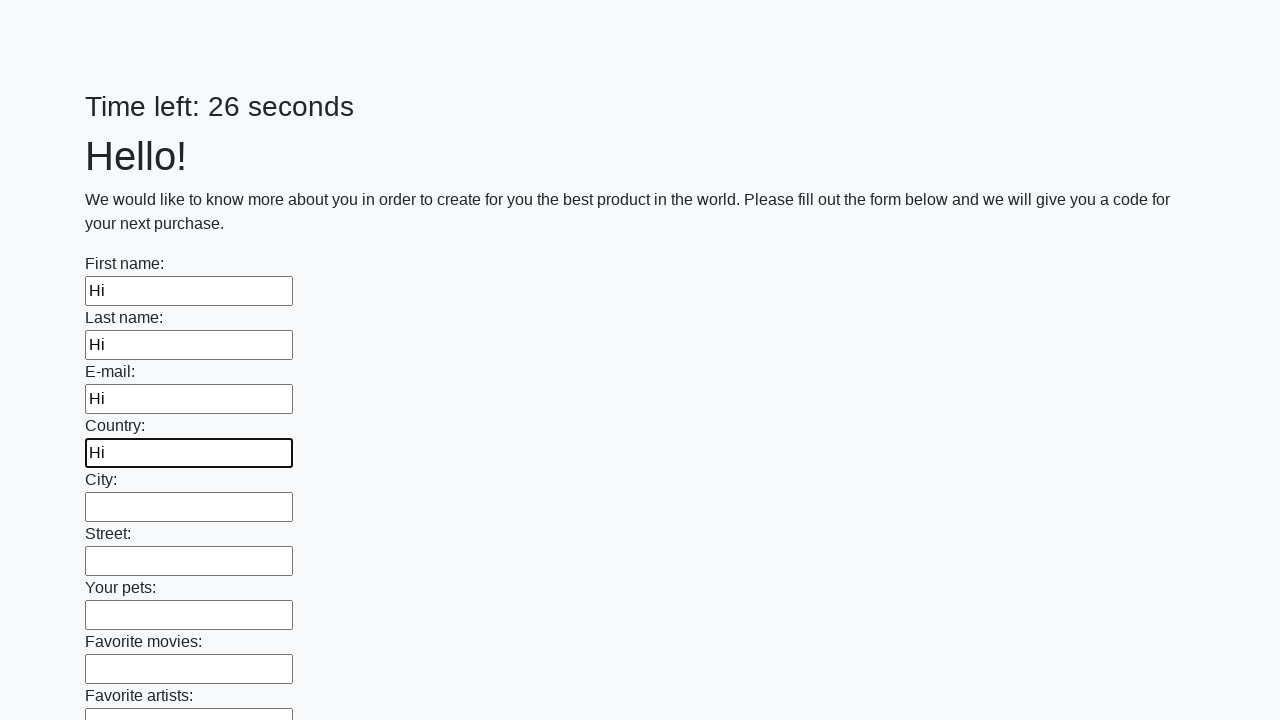

Filled an input field with 'Hi' on input >> nth=4
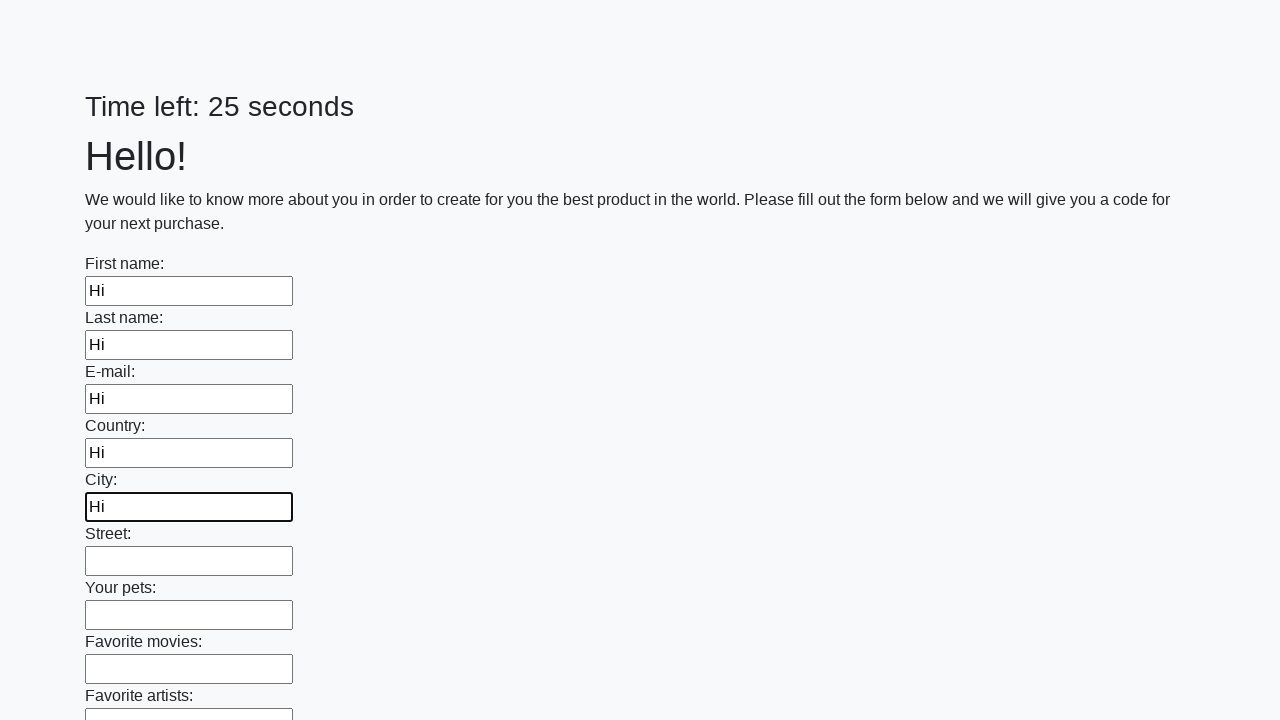

Filled an input field with 'Hi' on input >> nth=5
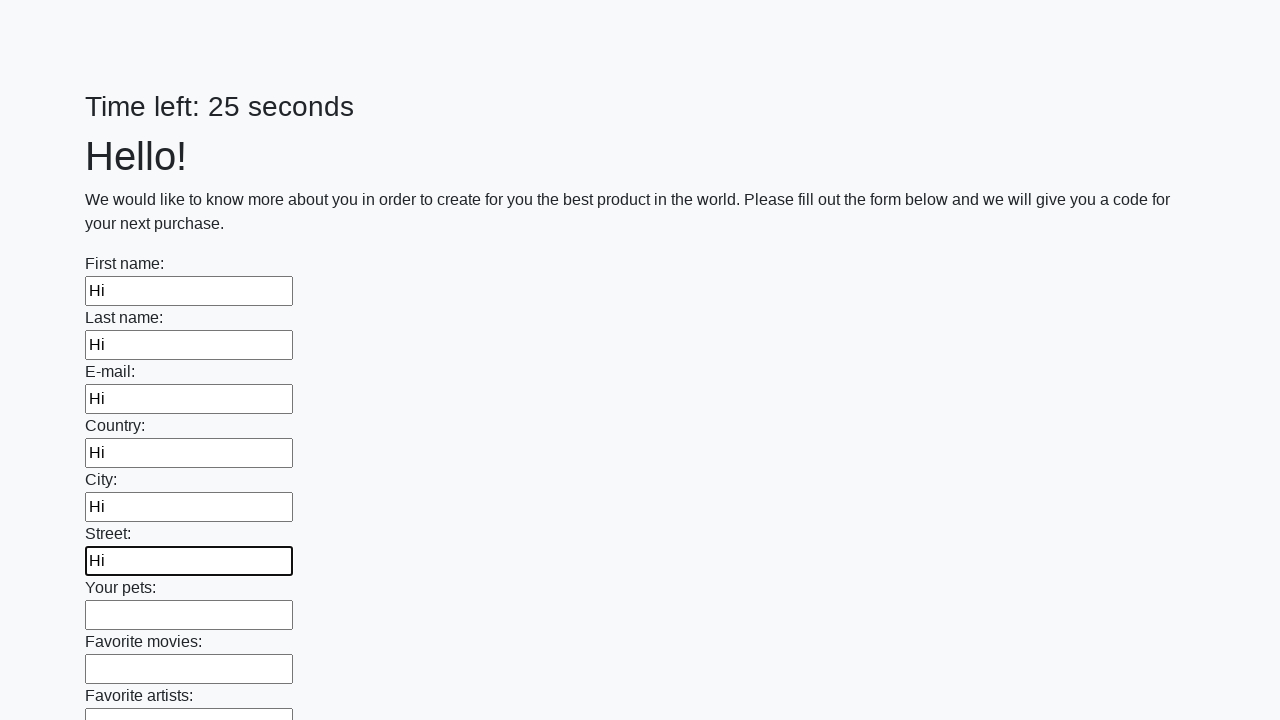

Filled an input field with 'Hi' on input >> nth=6
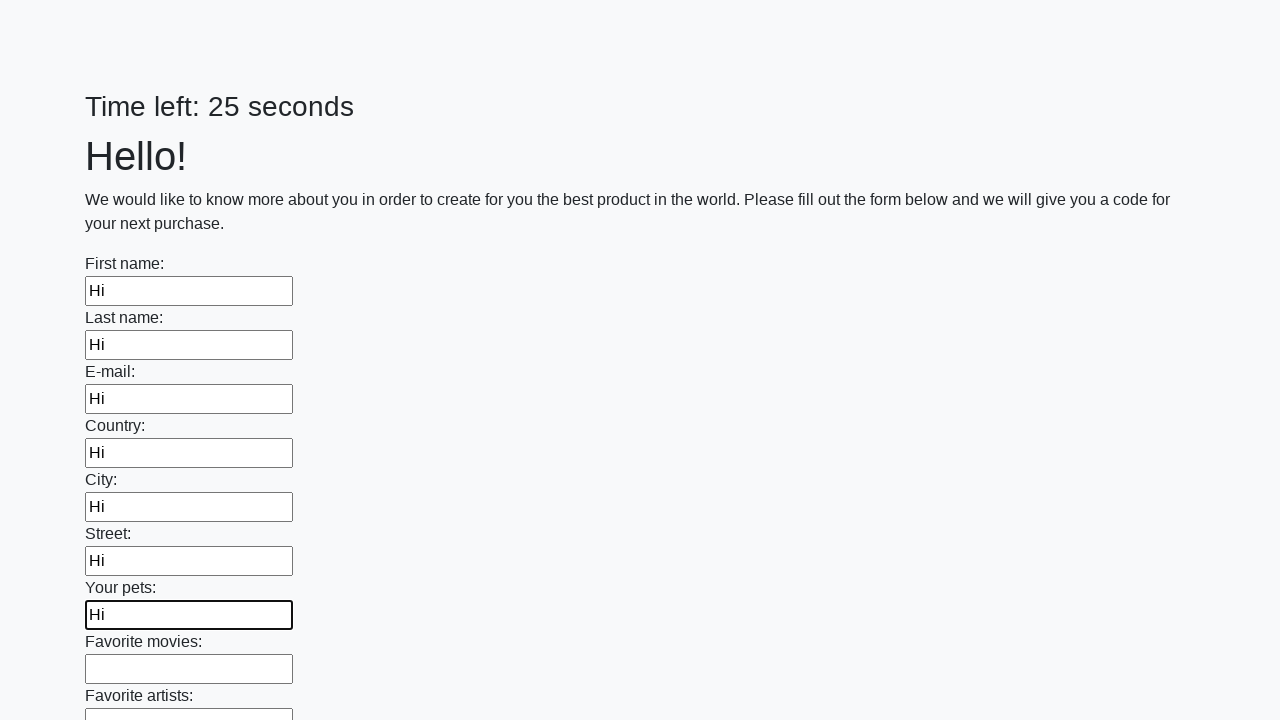

Filled an input field with 'Hi' on input >> nth=7
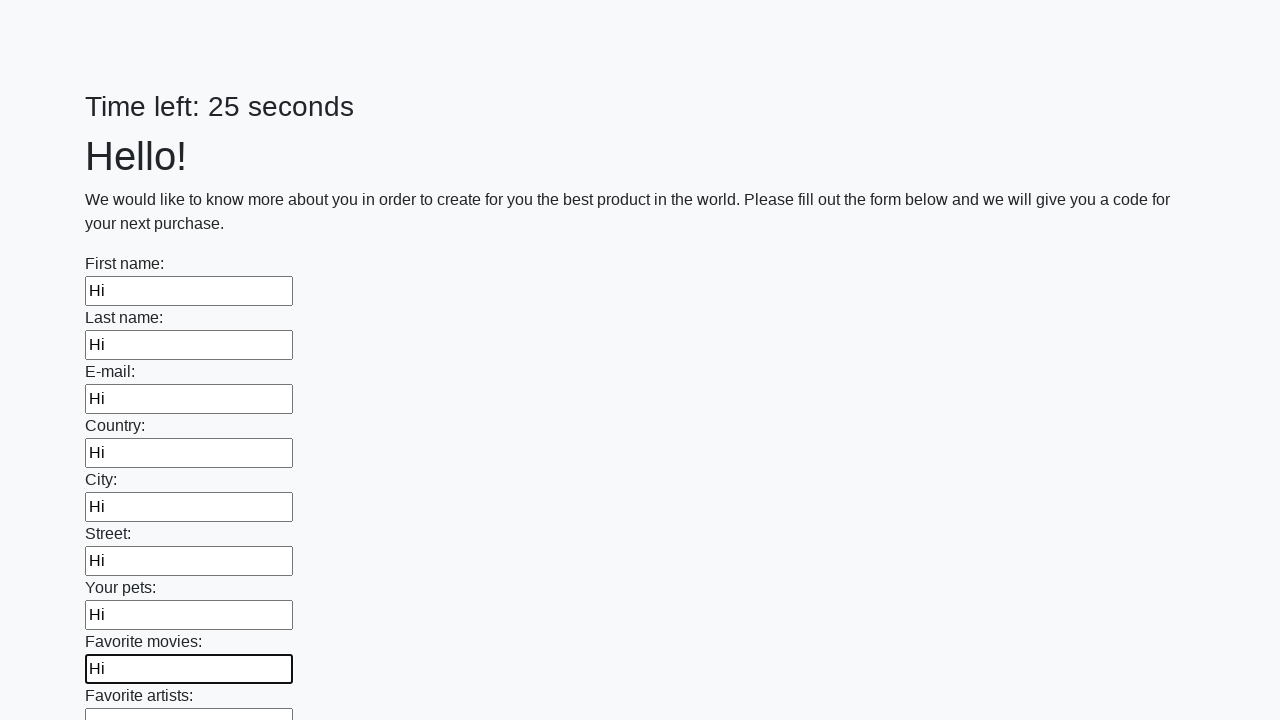

Filled an input field with 'Hi' on input >> nth=8
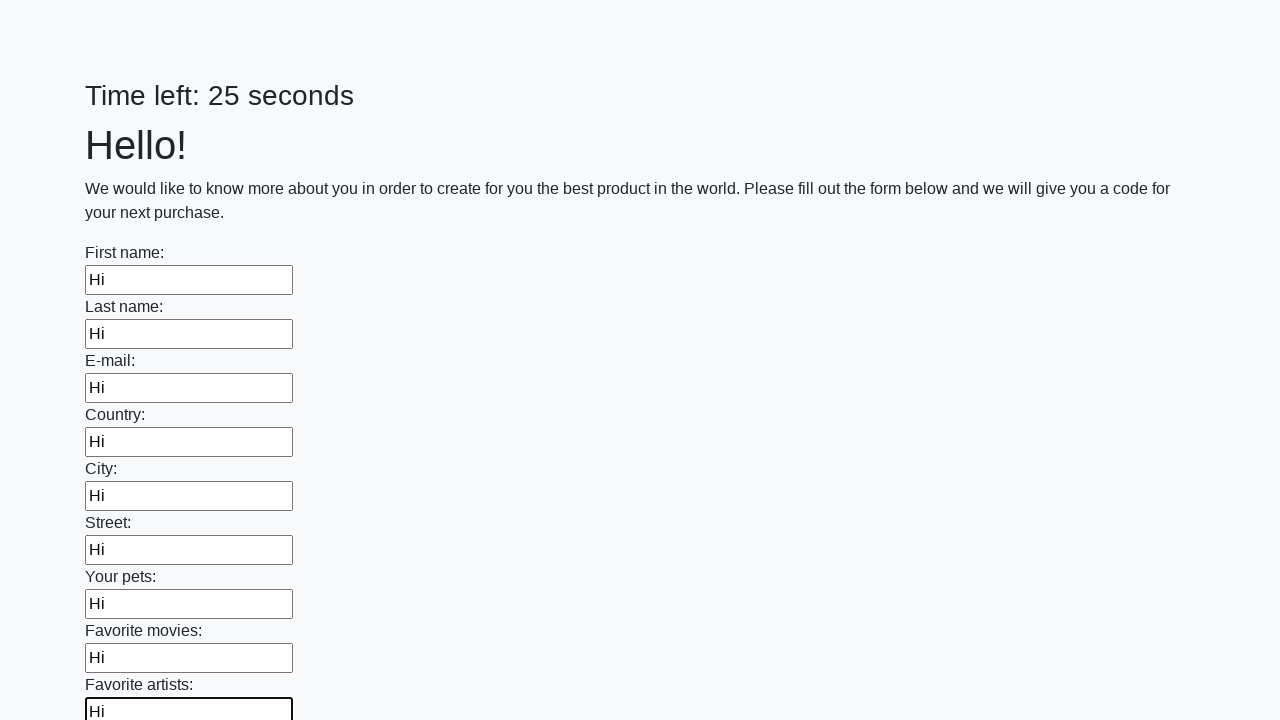

Filled an input field with 'Hi' on input >> nth=9
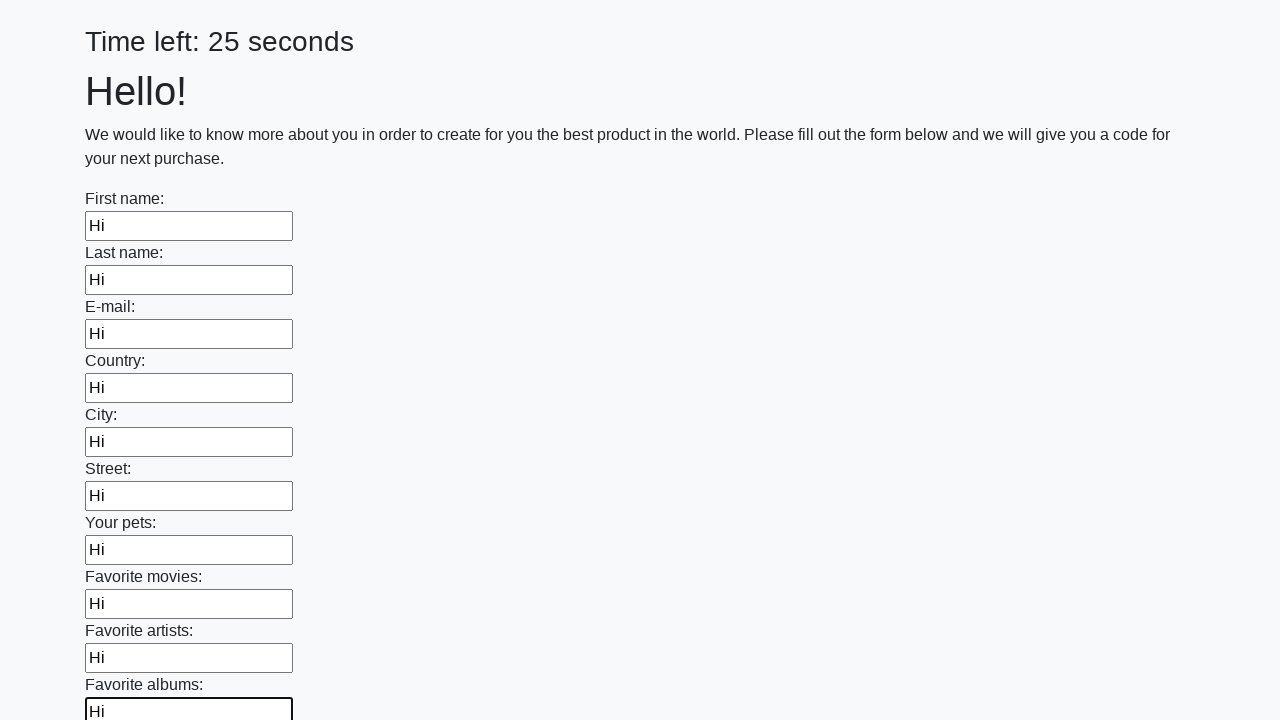

Filled an input field with 'Hi' on input >> nth=10
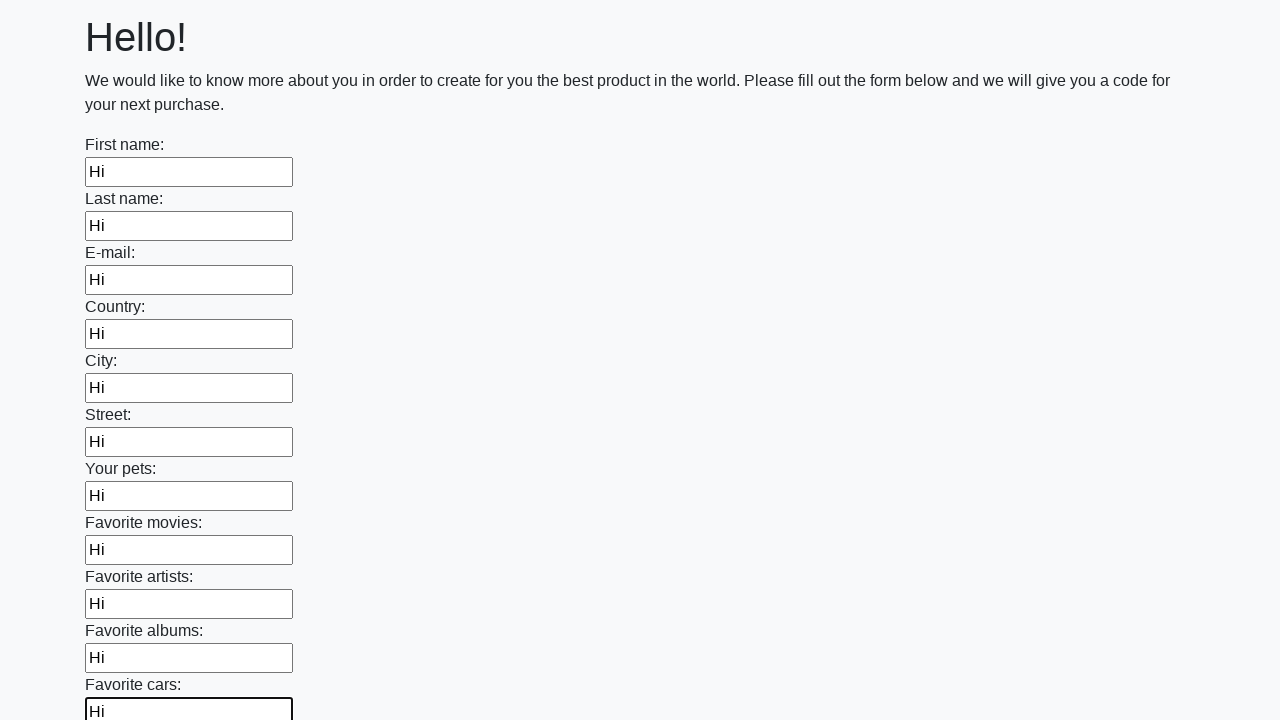

Filled an input field with 'Hi' on input >> nth=11
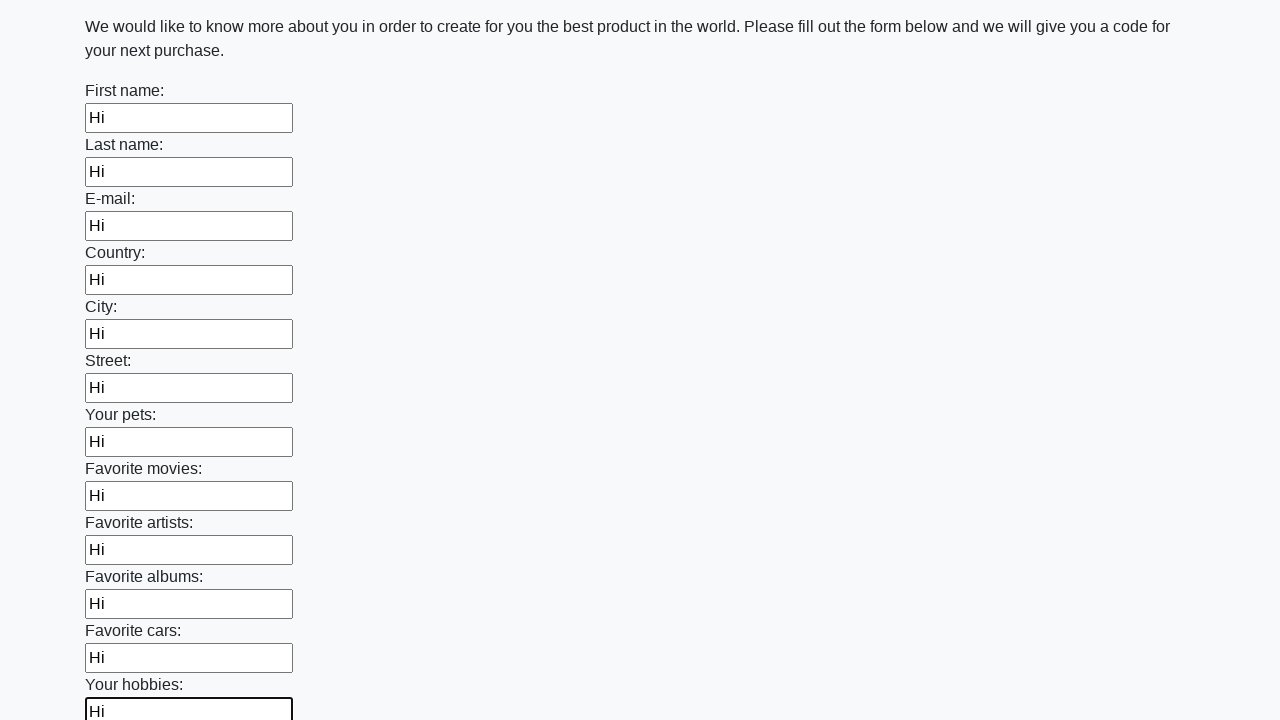

Filled an input field with 'Hi' on input >> nth=12
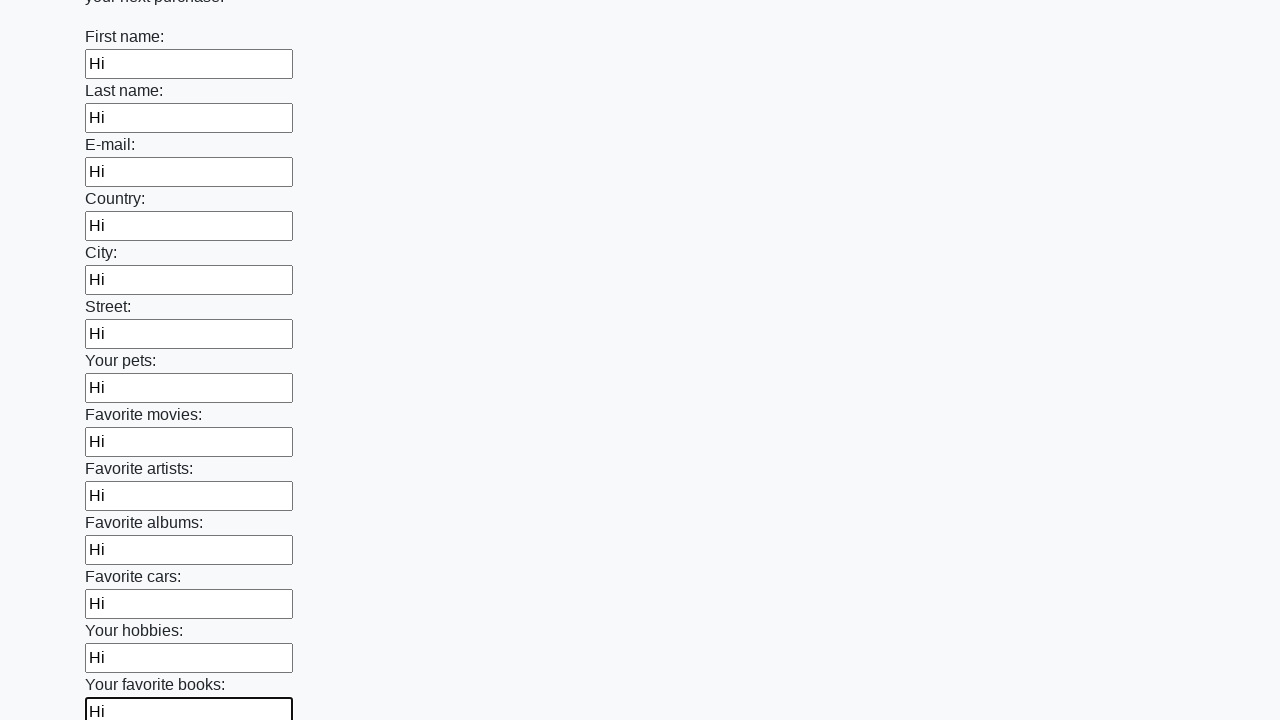

Filled an input field with 'Hi' on input >> nth=13
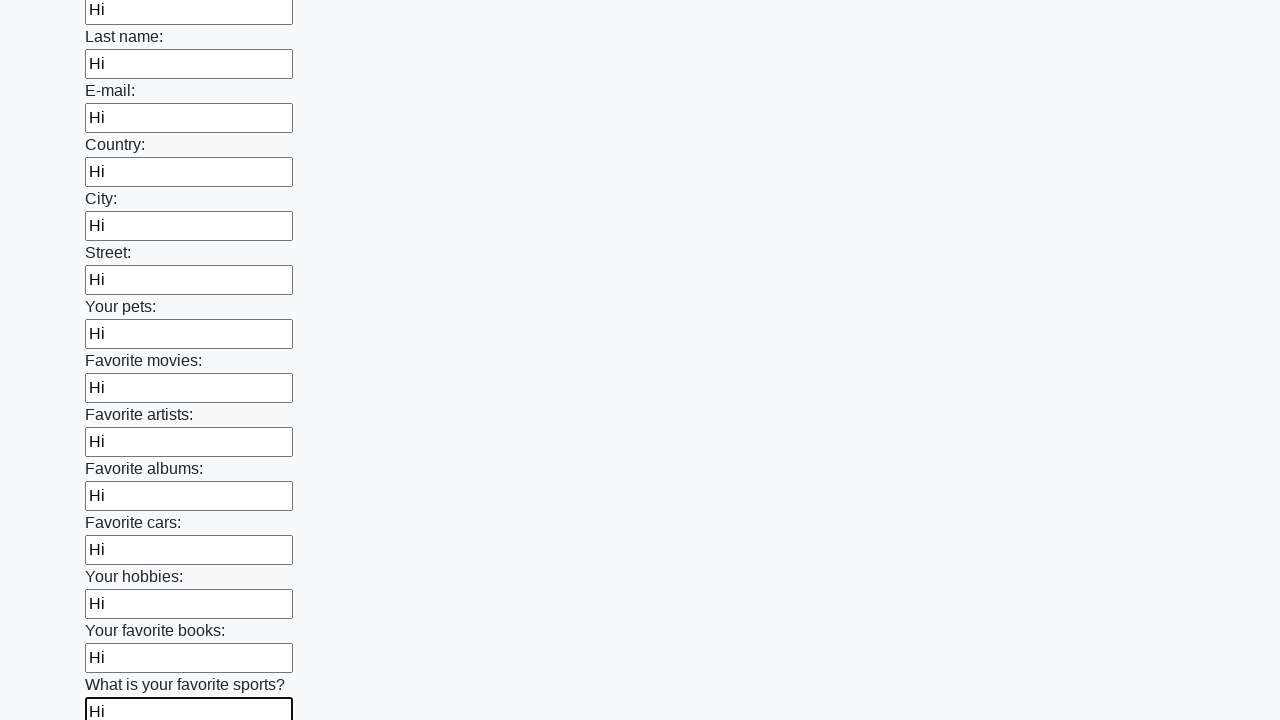

Filled an input field with 'Hi' on input >> nth=14
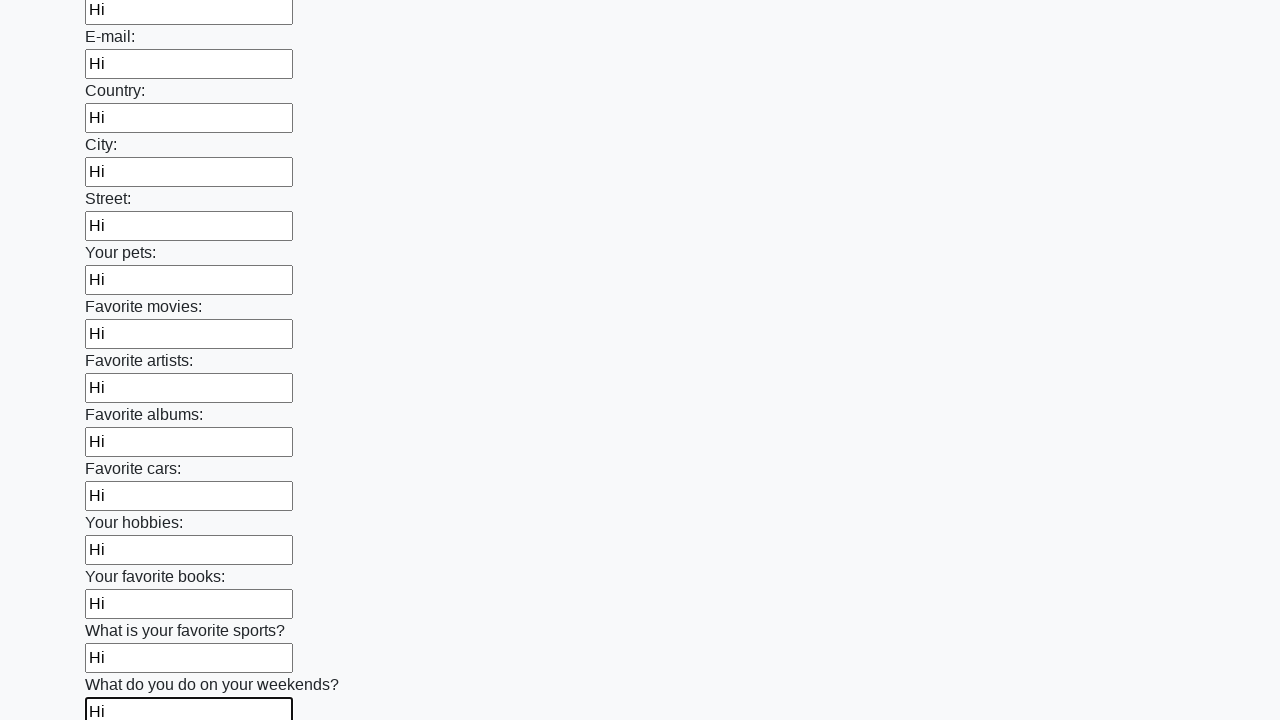

Filled an input field with 'Hi' on input >> nth=15
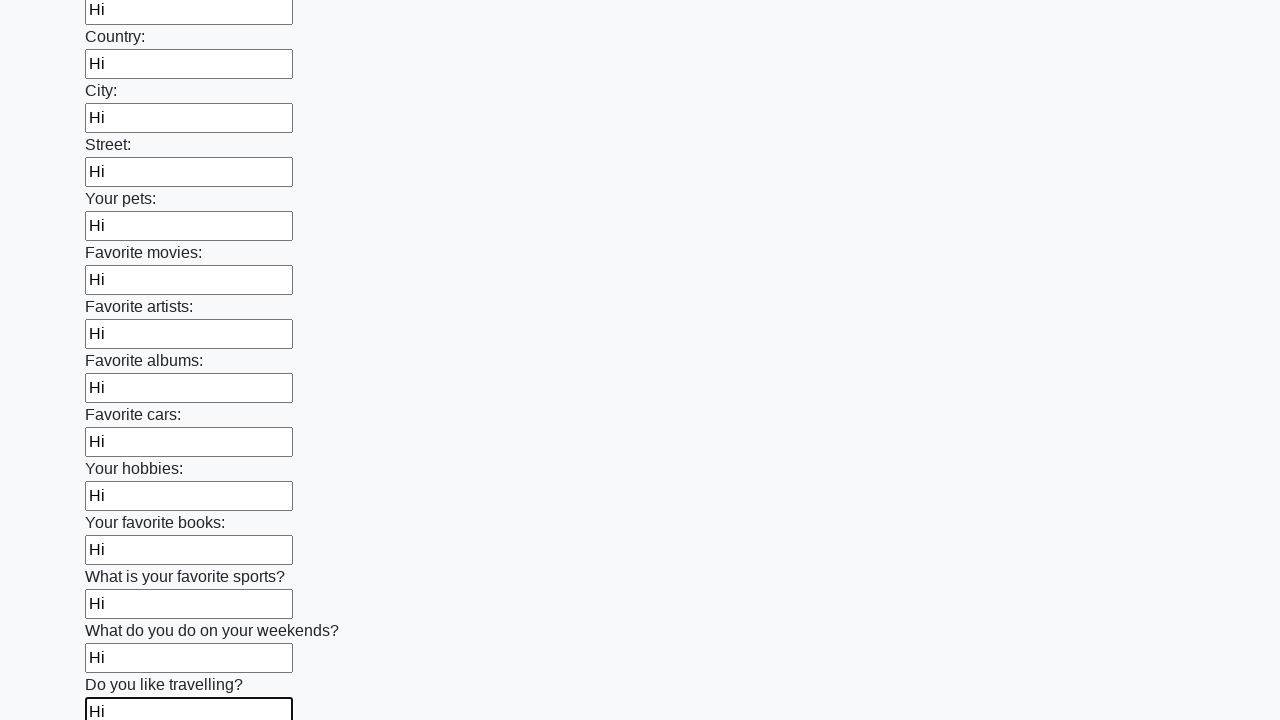

Filled an input field with 'Hi' on input >> nth=16
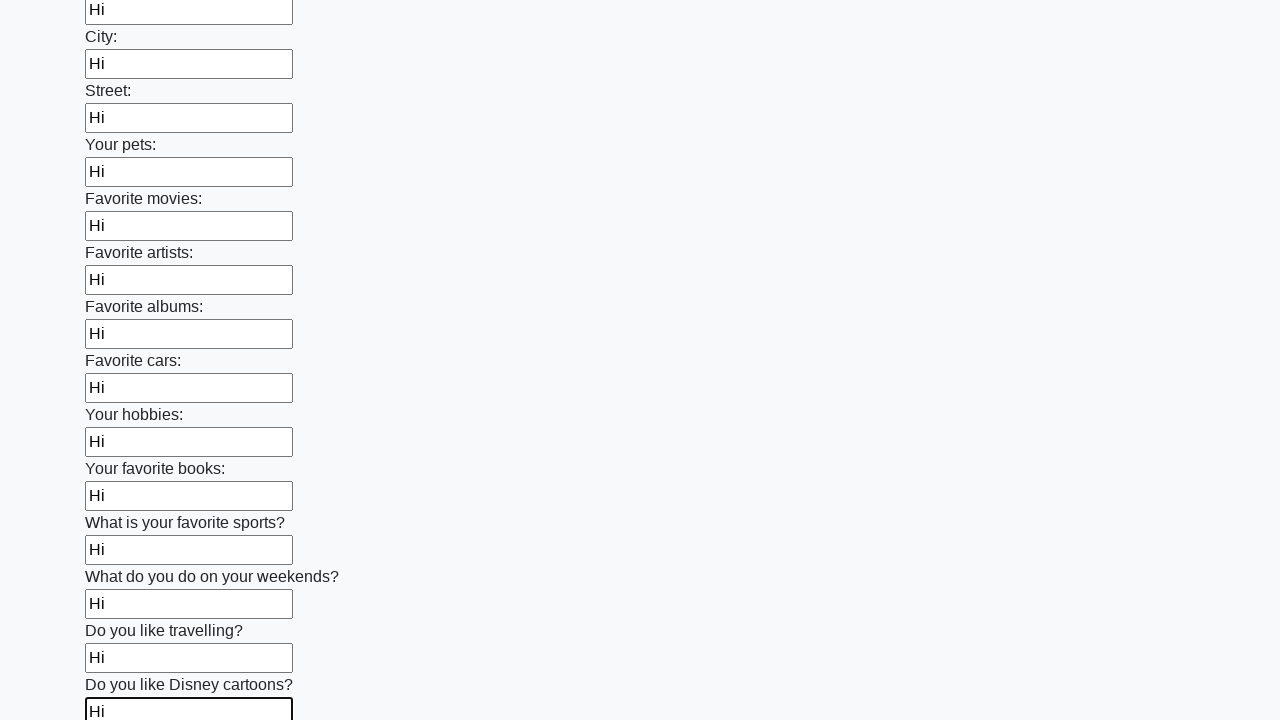

Filled an input field with 'Hi' on input >> nth=17
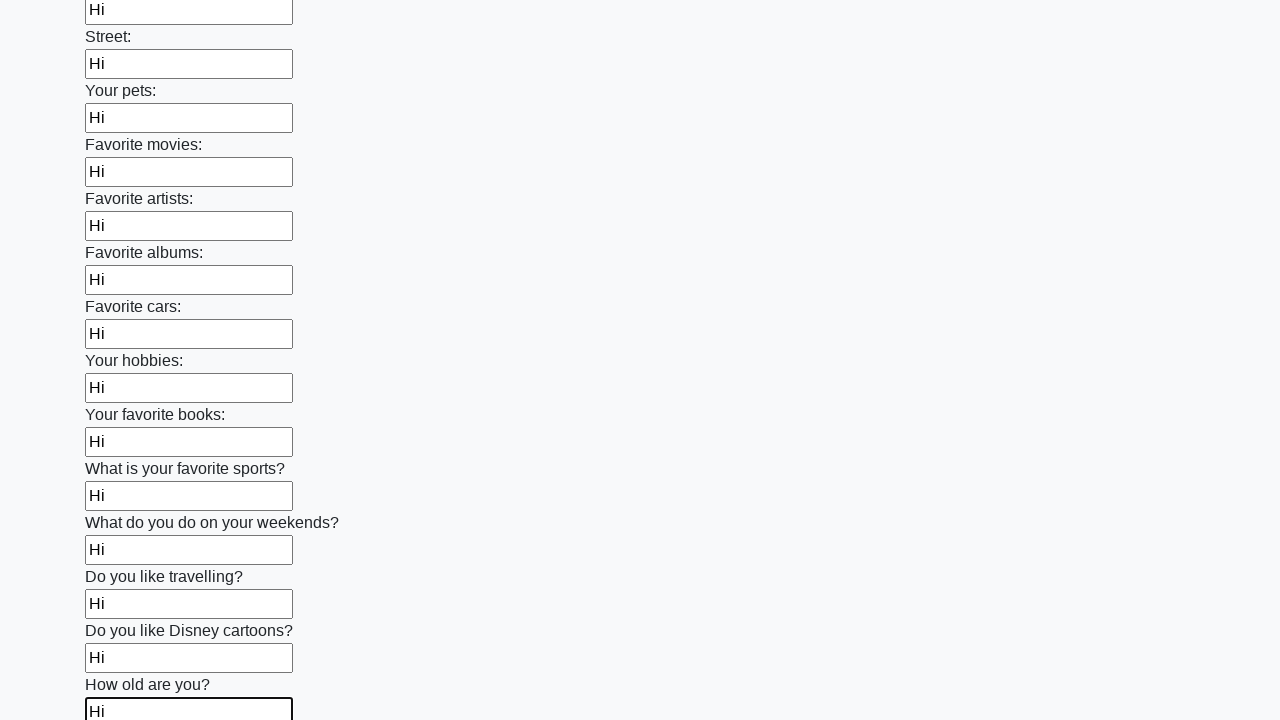

Filled an input field with 'Hi' on input >> nth=18
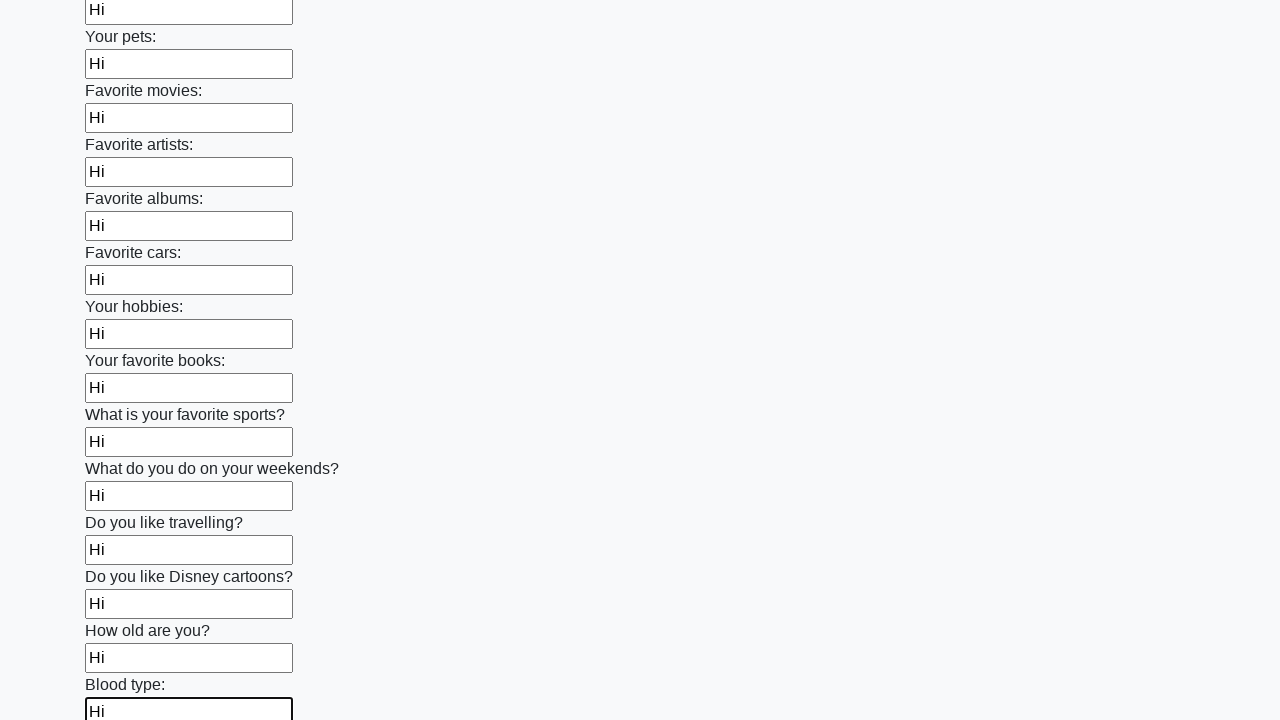

Filled an input field with 'Hi' on input >> nth=19
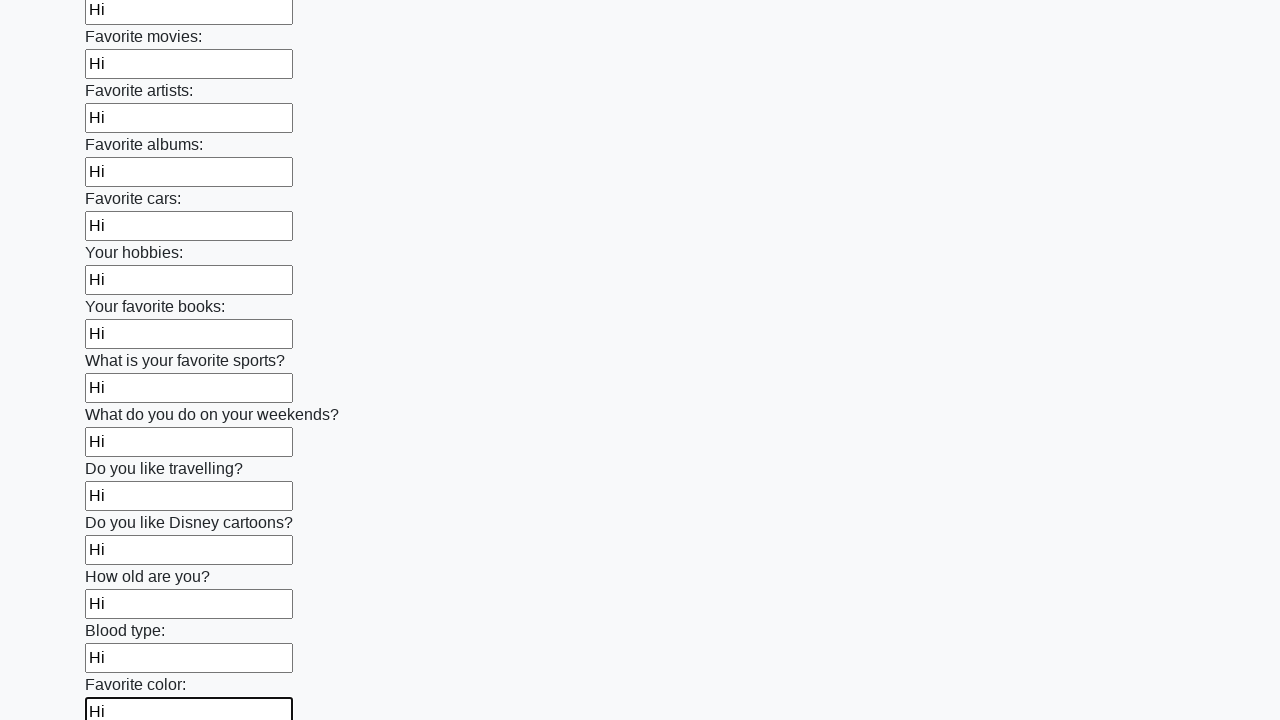

Filled an input field with 'Hi' on input >> nth=20
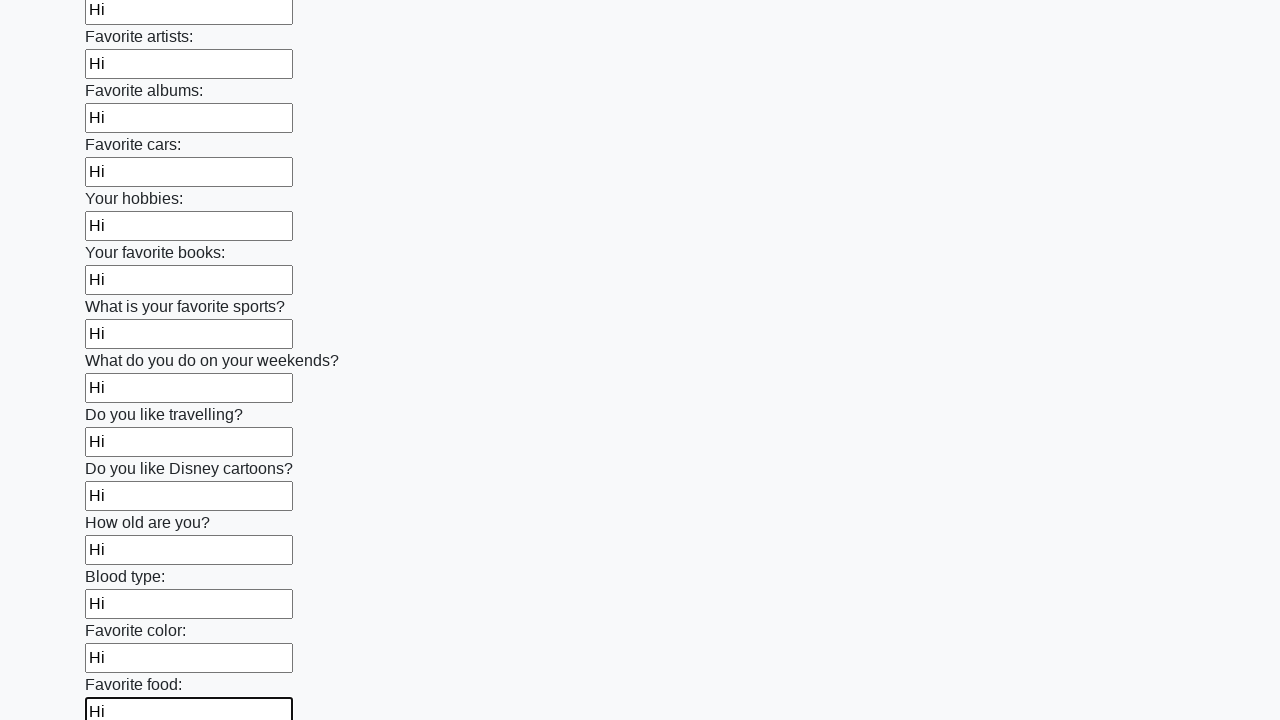

Filled an input field with 'Hi' on input >> nth=21
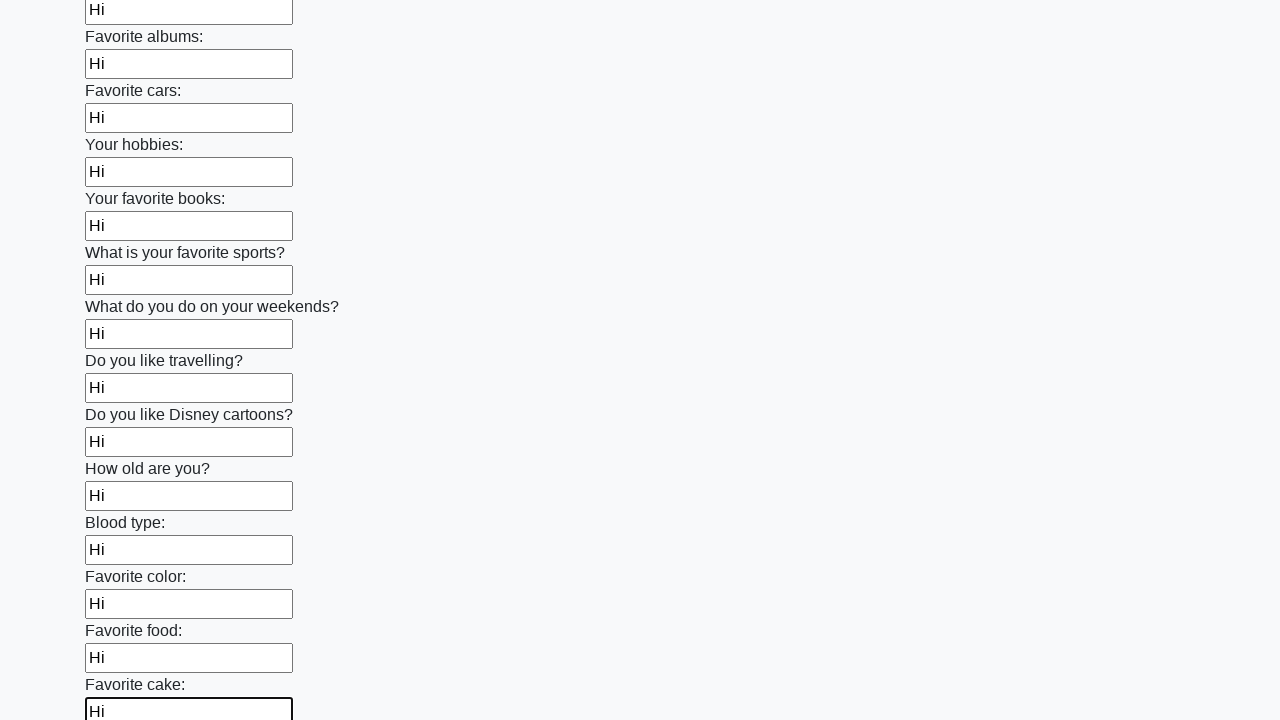

Filled an input field with 'Hi' on input >> nth=22
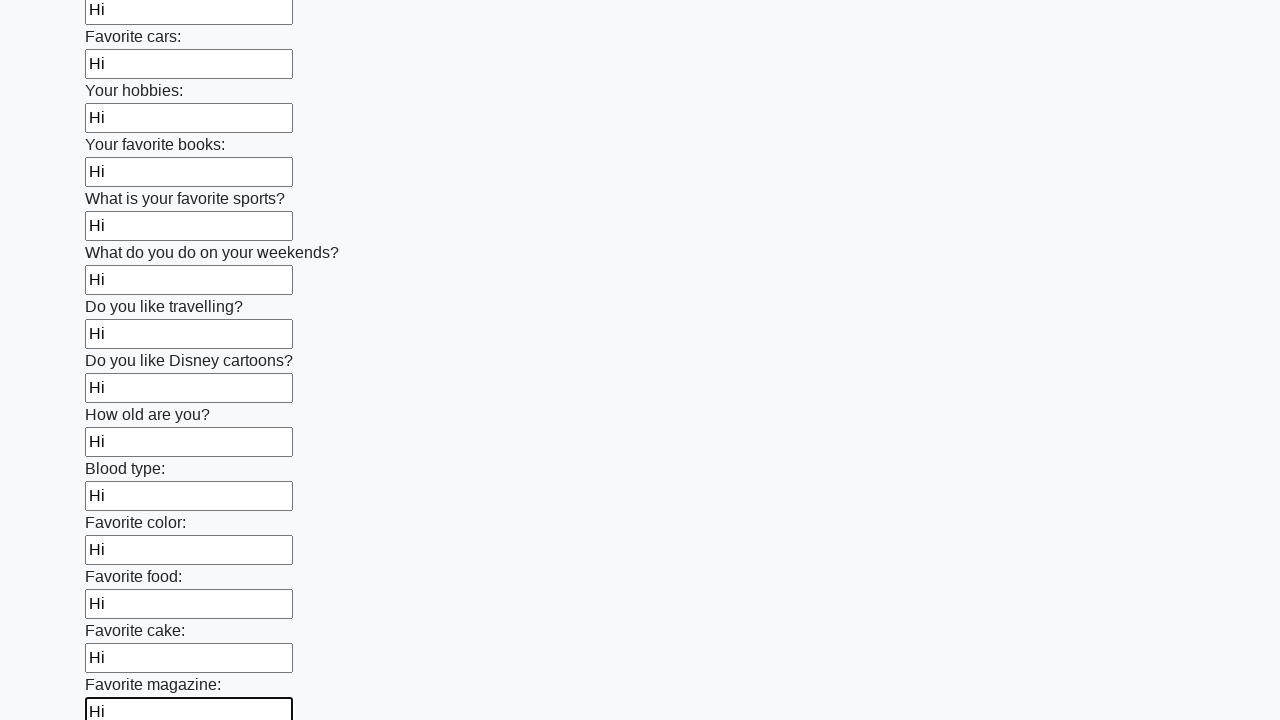

Filled an input field with 'Hi' on input >> nth=23
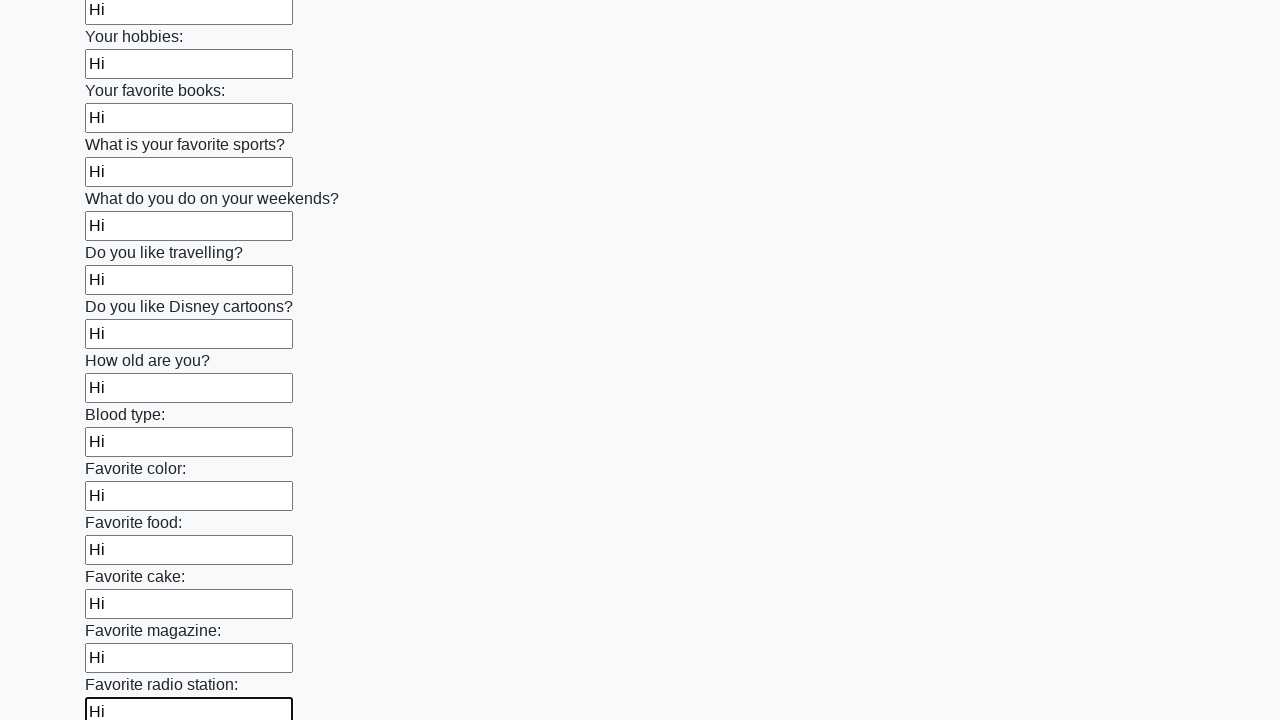

Filled an input field with 'Hi' on input >> nth=24
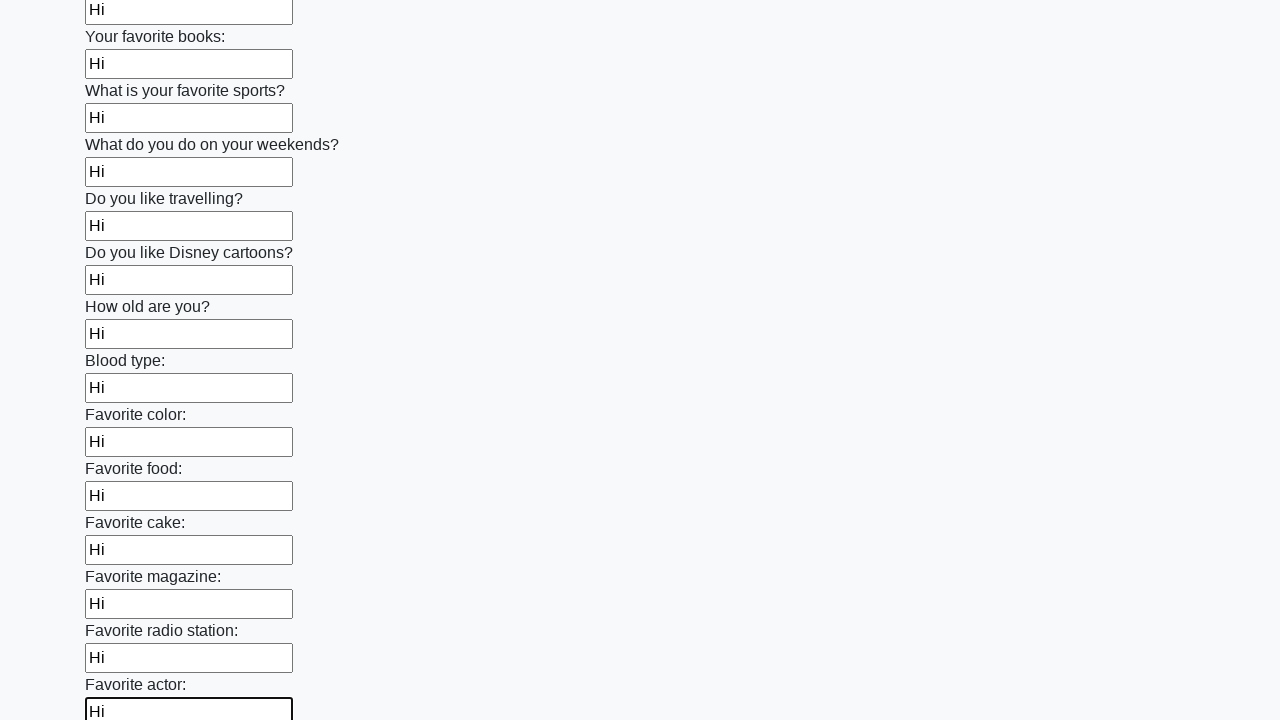

Filled an input field with 'Hi' on input >> nth=25
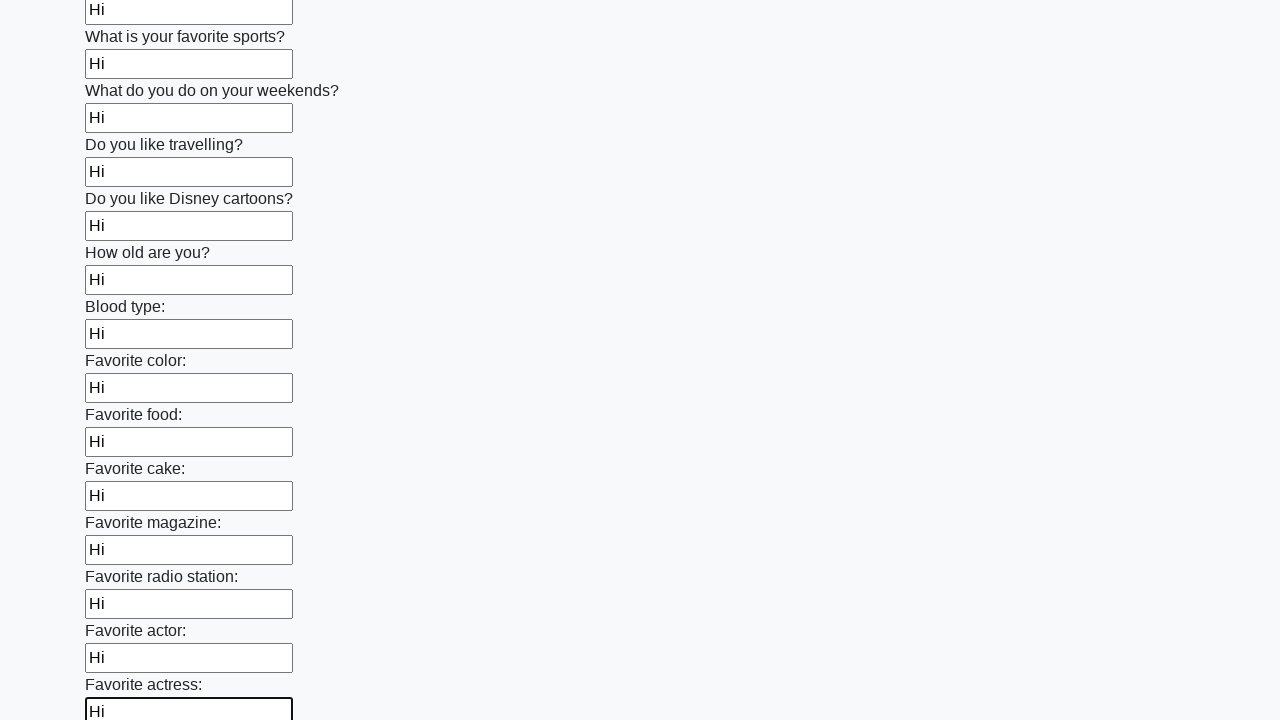

Filled an input field with 'Hi' on input >> nth=26
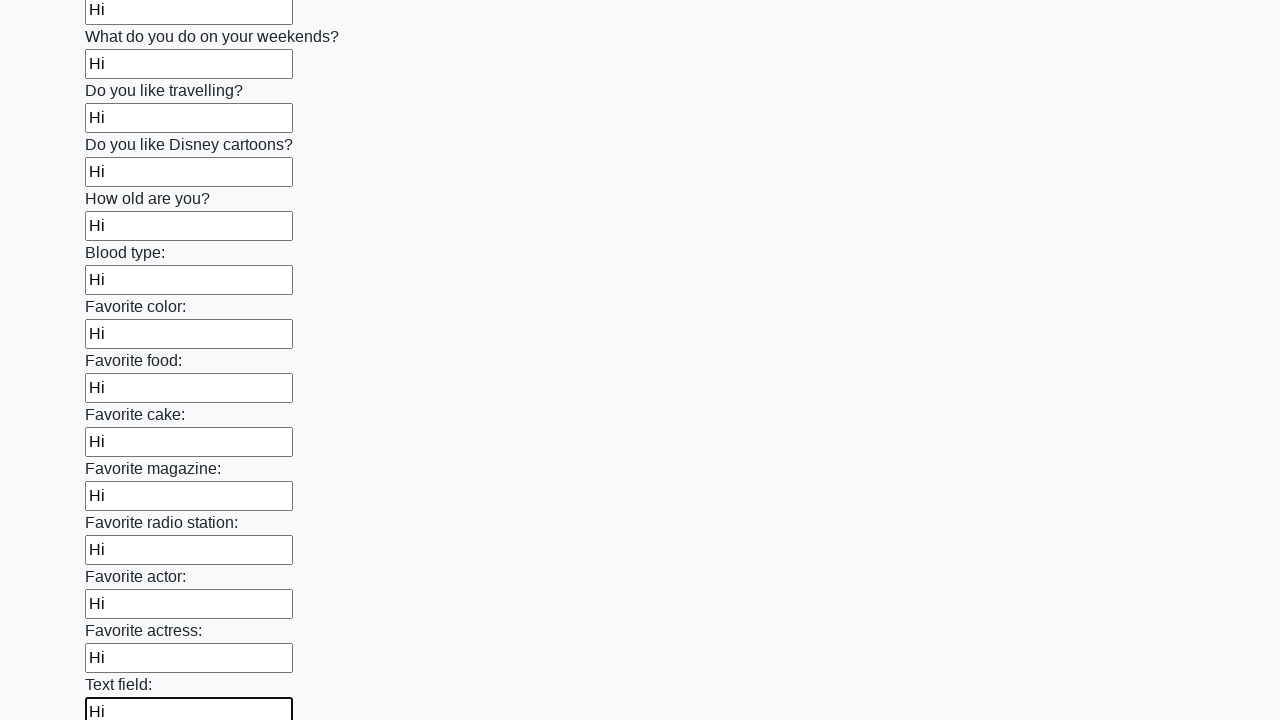

Filled an input field with 'Hi' on input >> nth=27
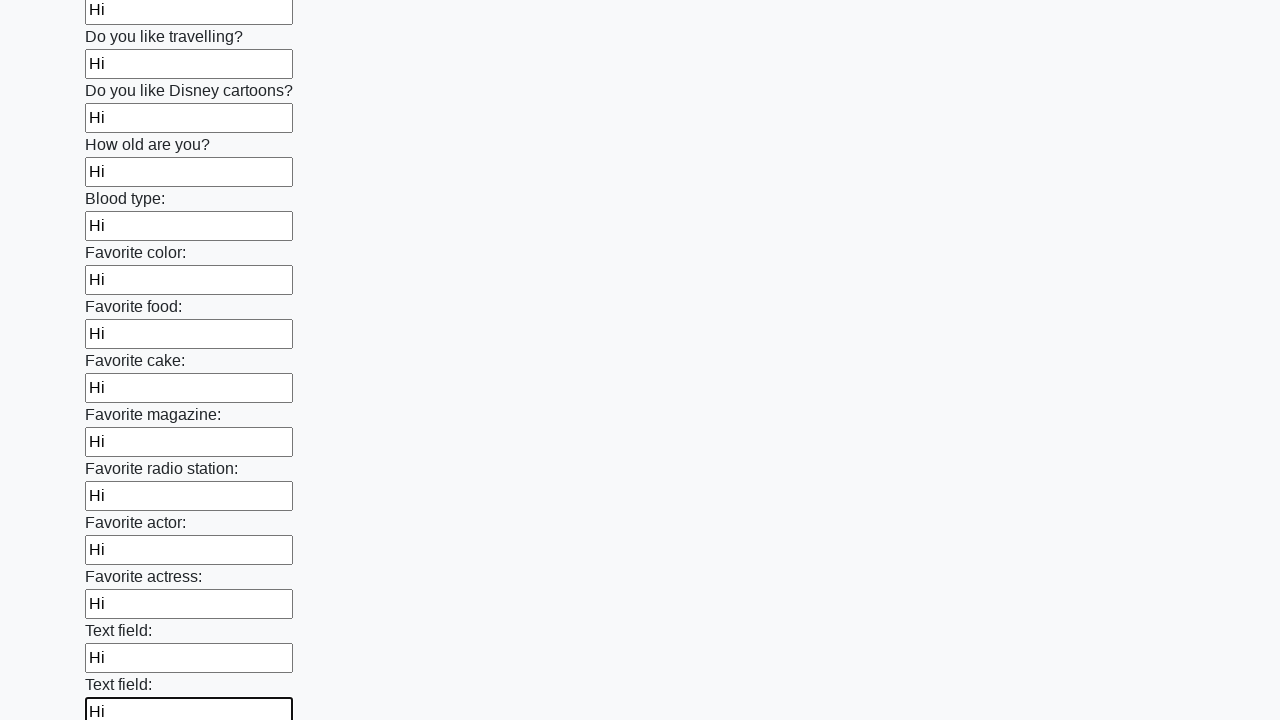

Filled an input field with 'Hi' on input >> nth=28
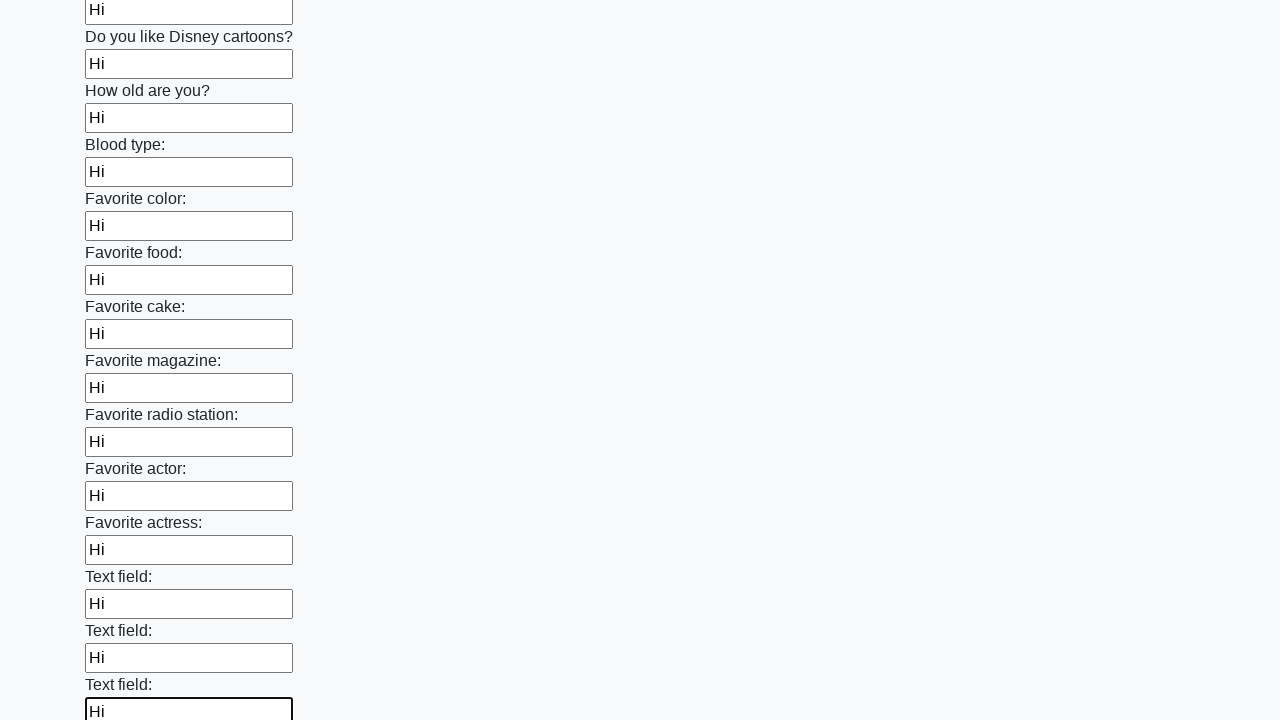

Filled an input field with 'Hi' on input >> nth=29
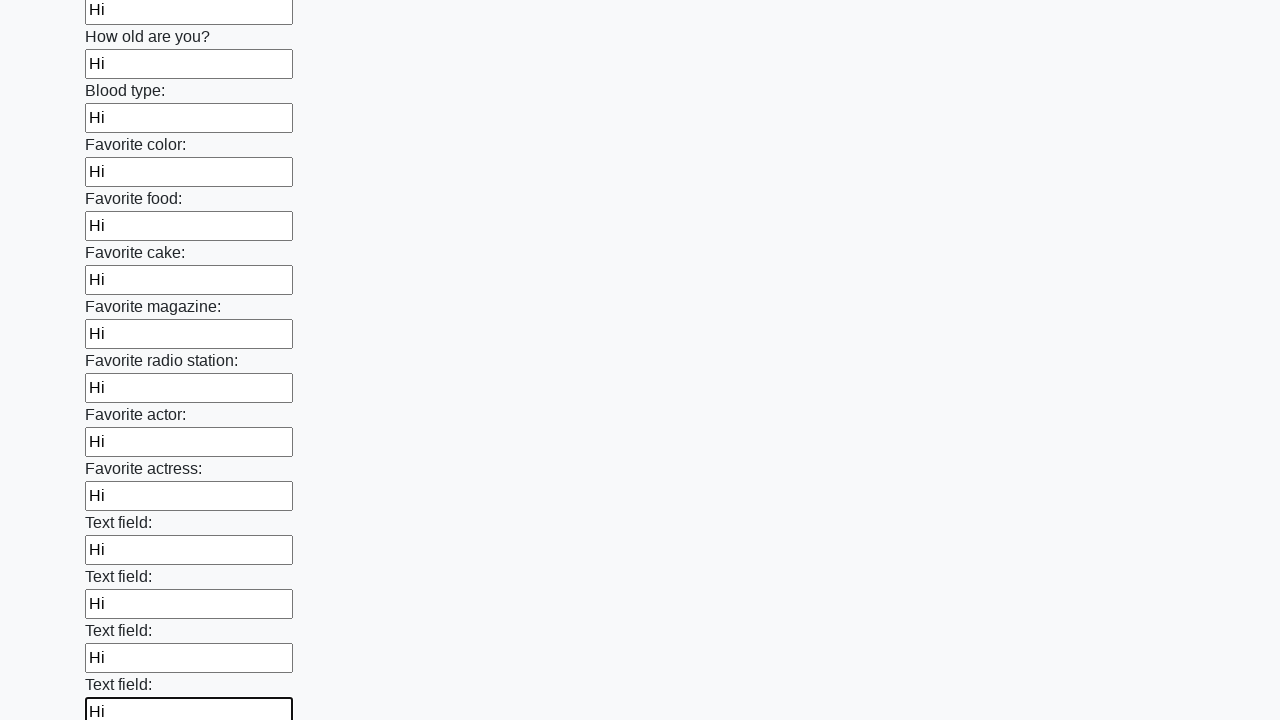

Filled an input field with 'Hi' on input >> nth=30
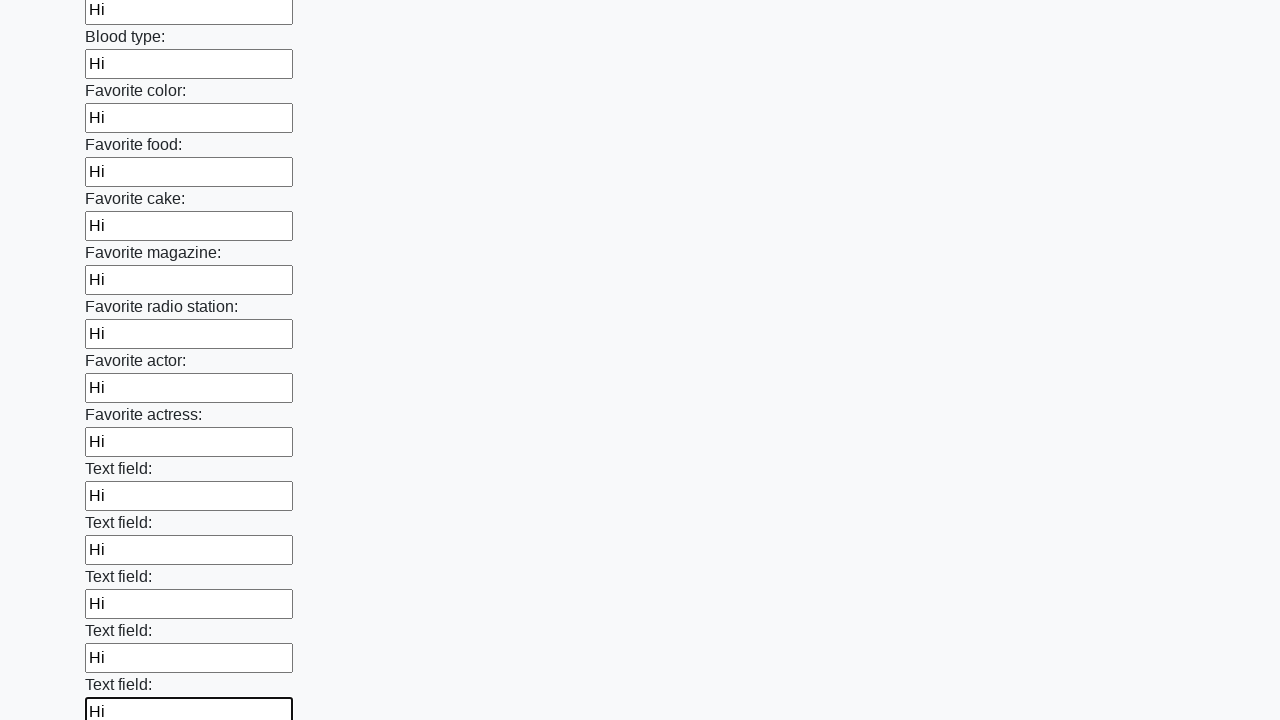

Filled an input field with 'Hi' on input >> nth=31
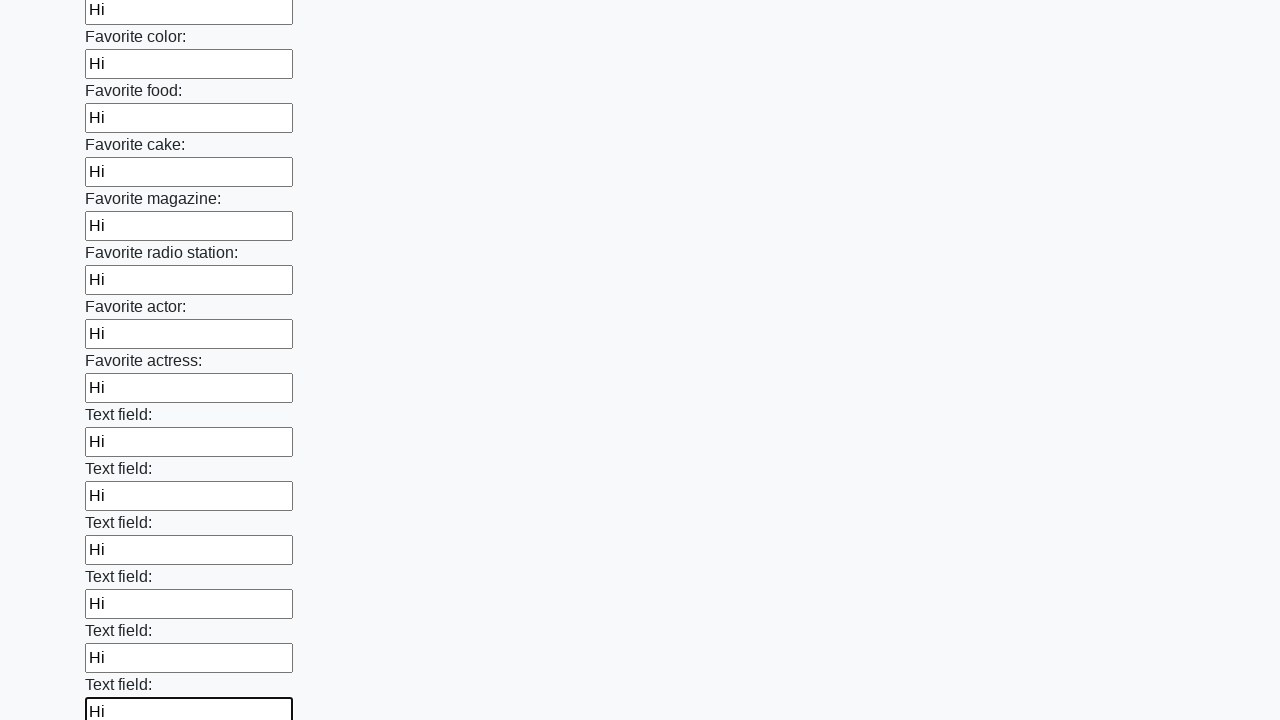

Filled an input field with 'Hi' on input >> nth=32
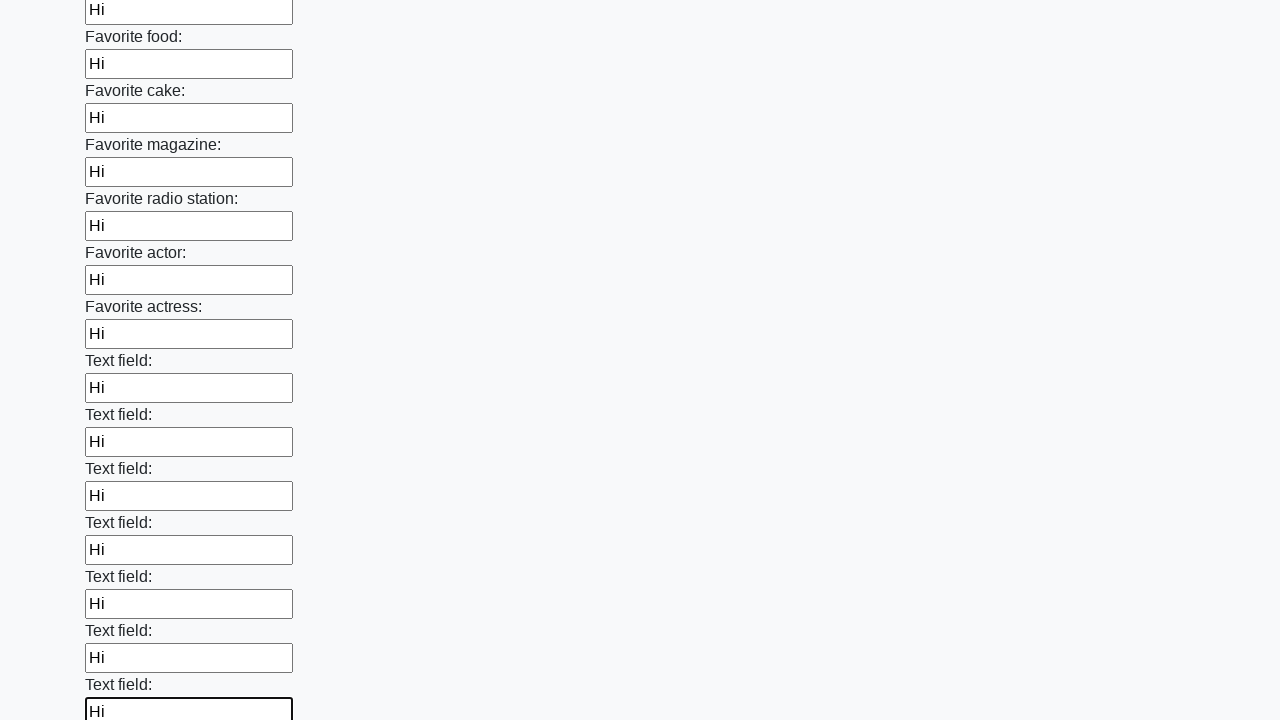

Filled an input field with 'Hi' on input >> nth=33
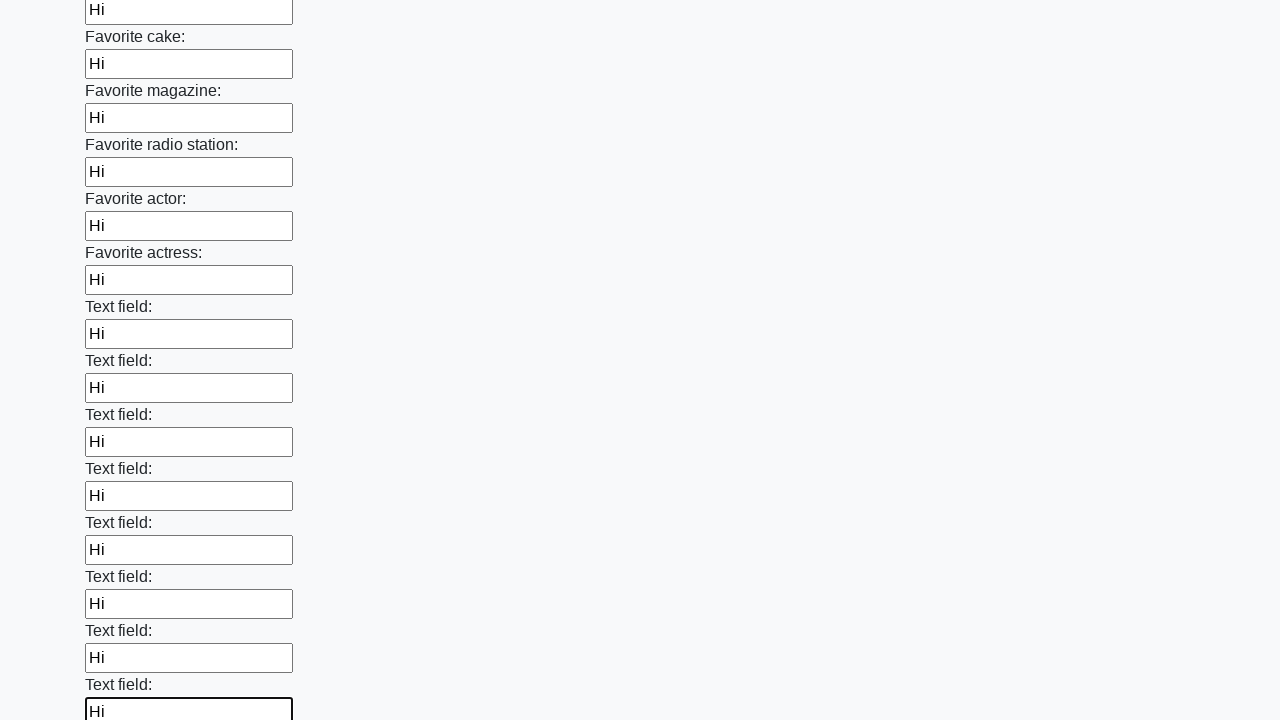

Filled an input field with 'Hi' on input >> nth=34
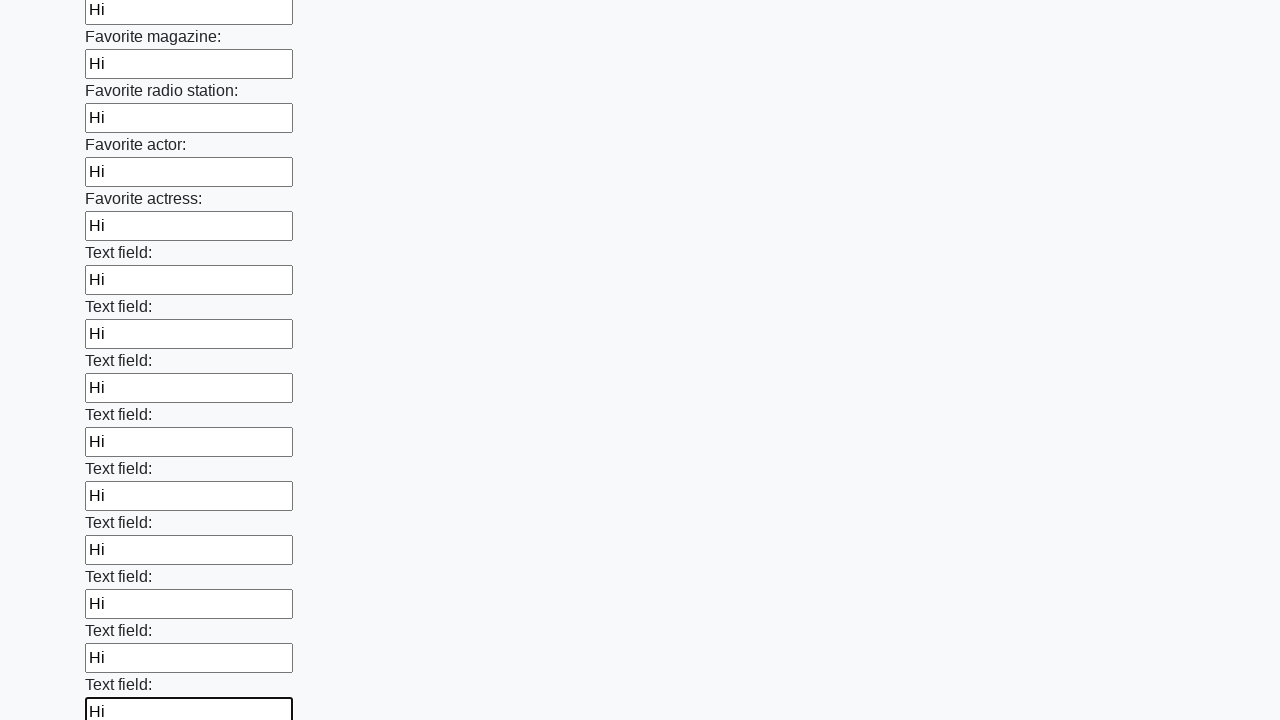

Filled an input field with 'Hi' on input >> nth=35
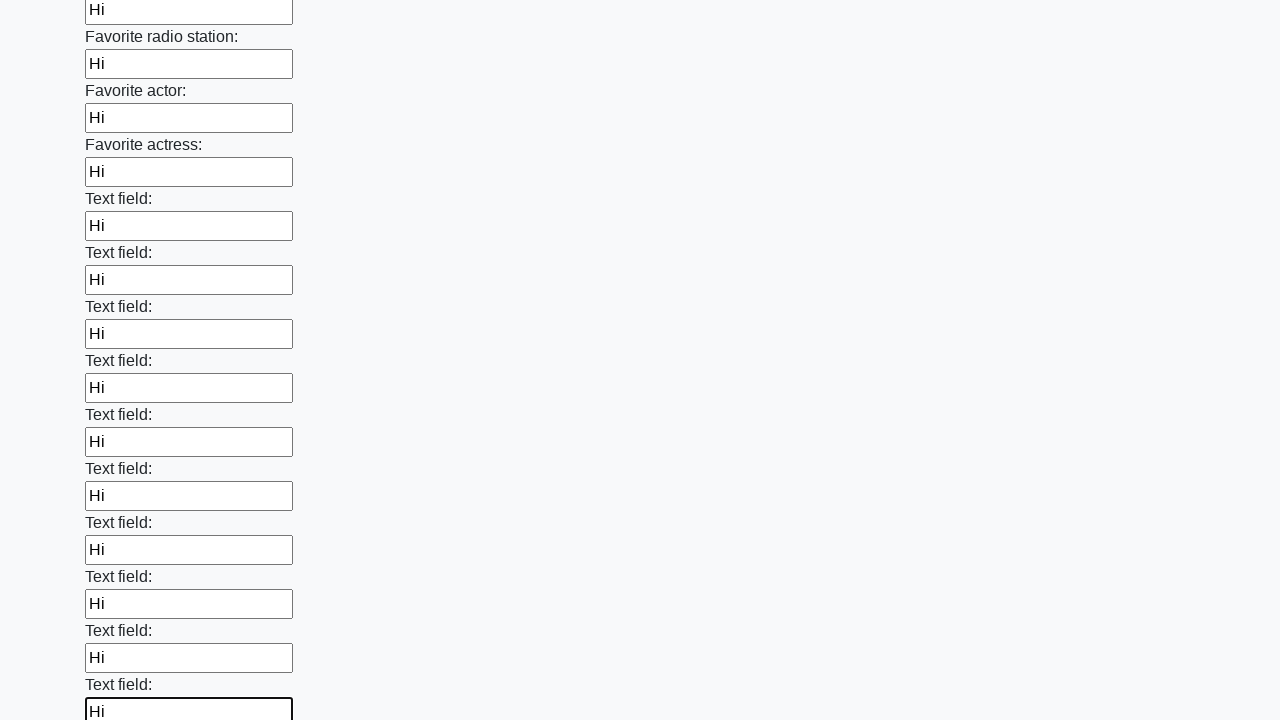

Filled an input field with 'Hi' on input >> nth=36
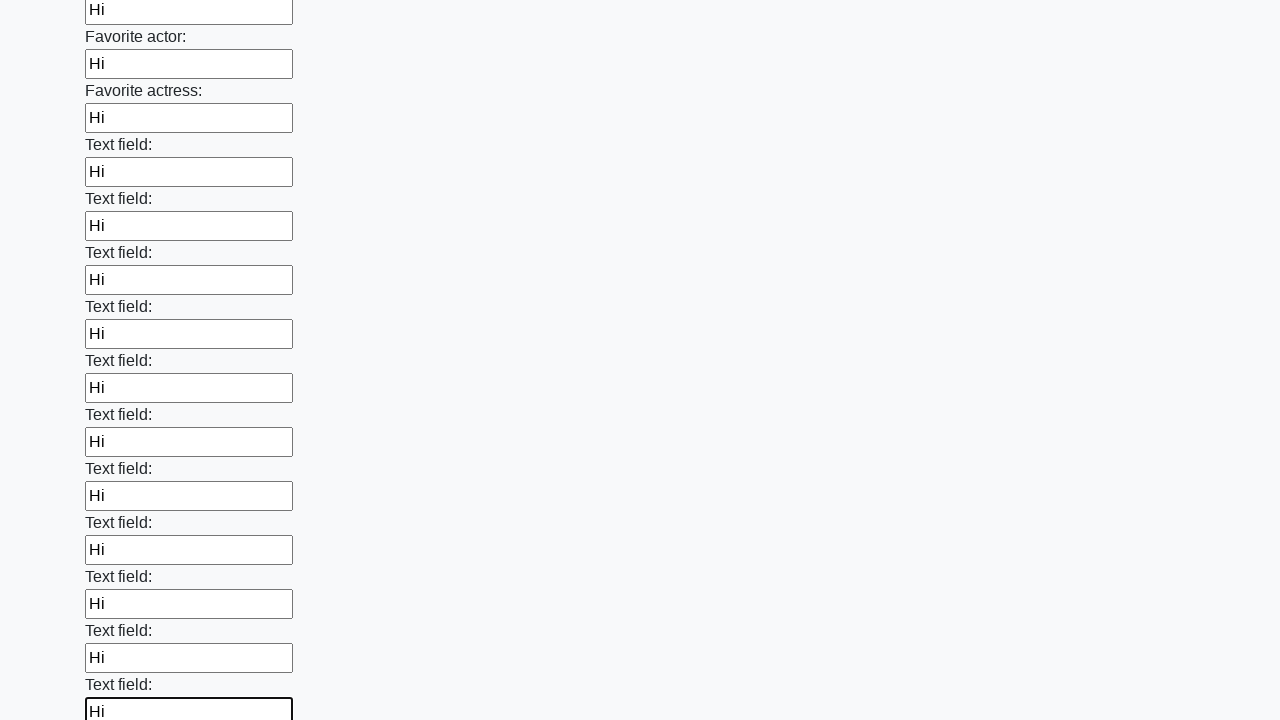

Filled an input field with 'Hi' on input >> nth=37
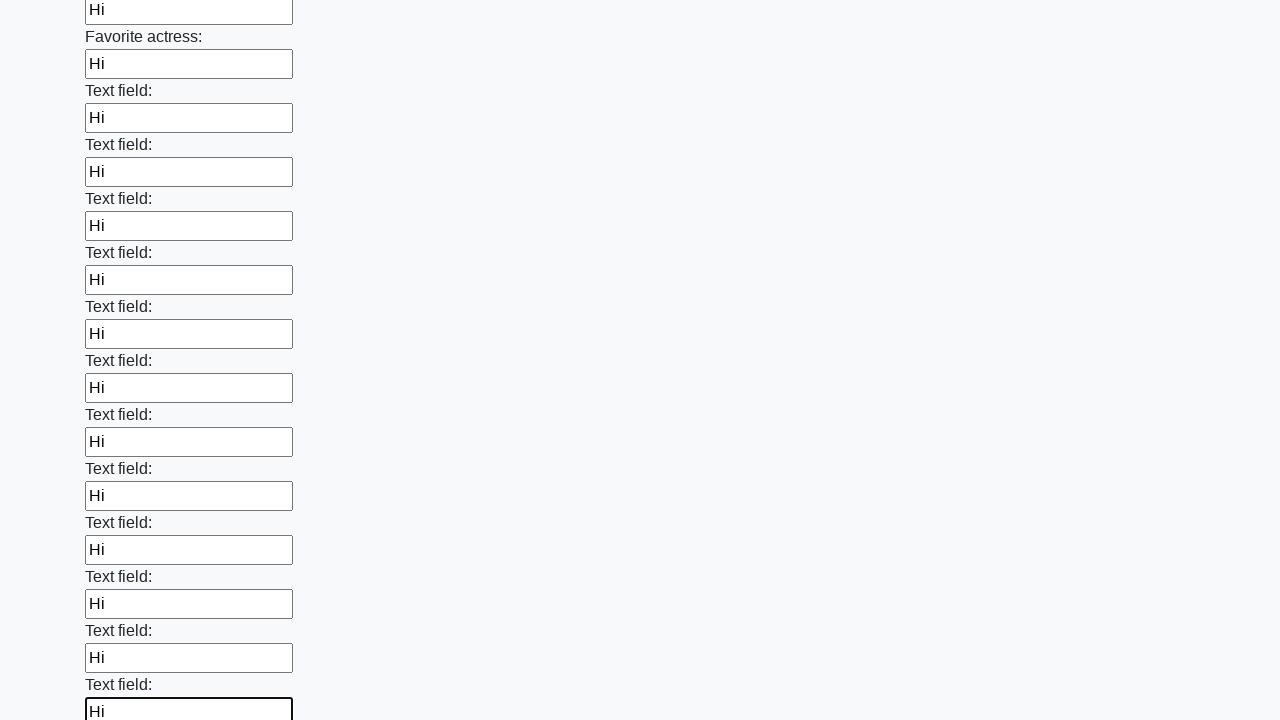

Filled an input field with 'Hi' on input >> nth=38
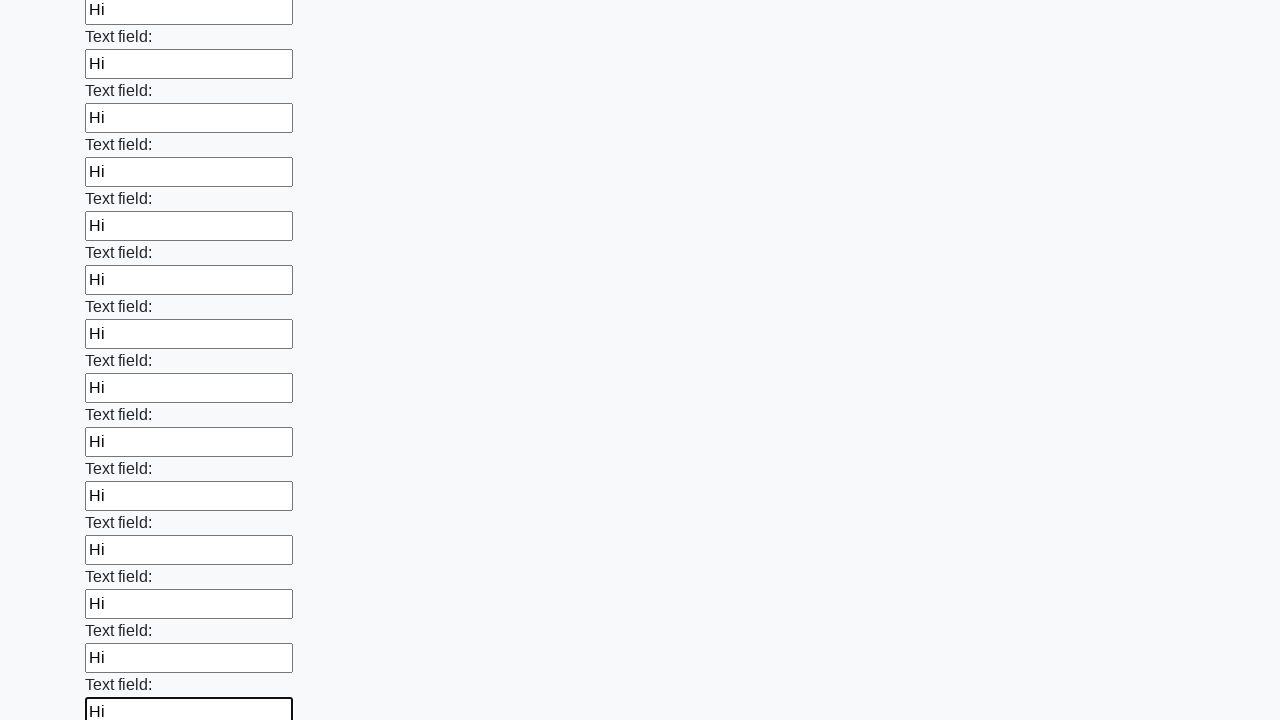

Filled an input field with 'Hi' on input >> nth=39
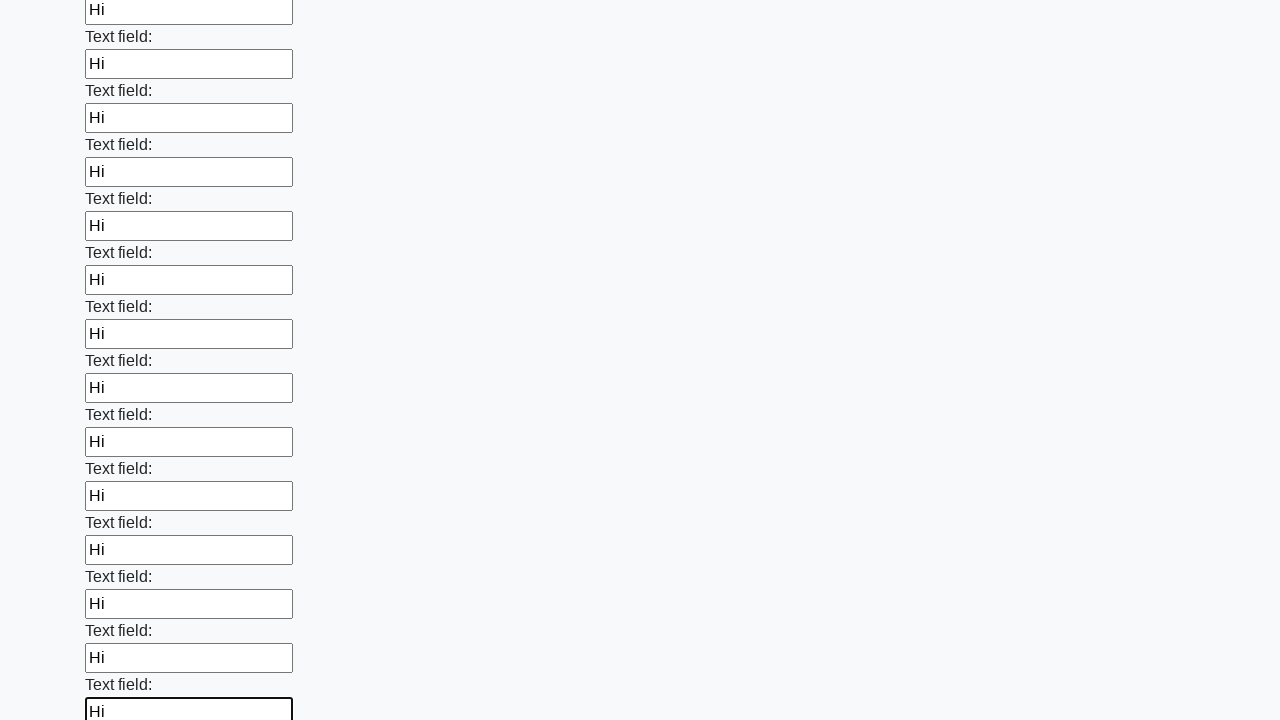

Filled an input field with 'Hi' on input >> nth=40
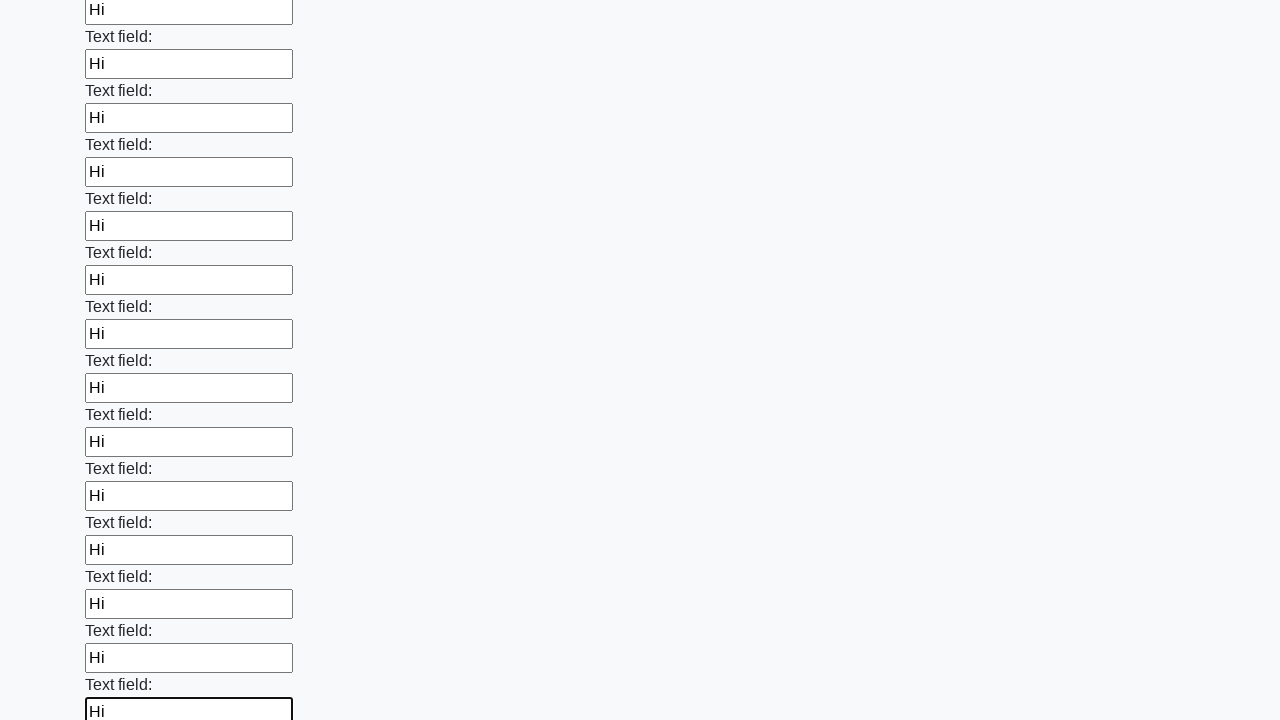

Filled an input field with 'Hi' on input >> nth=41
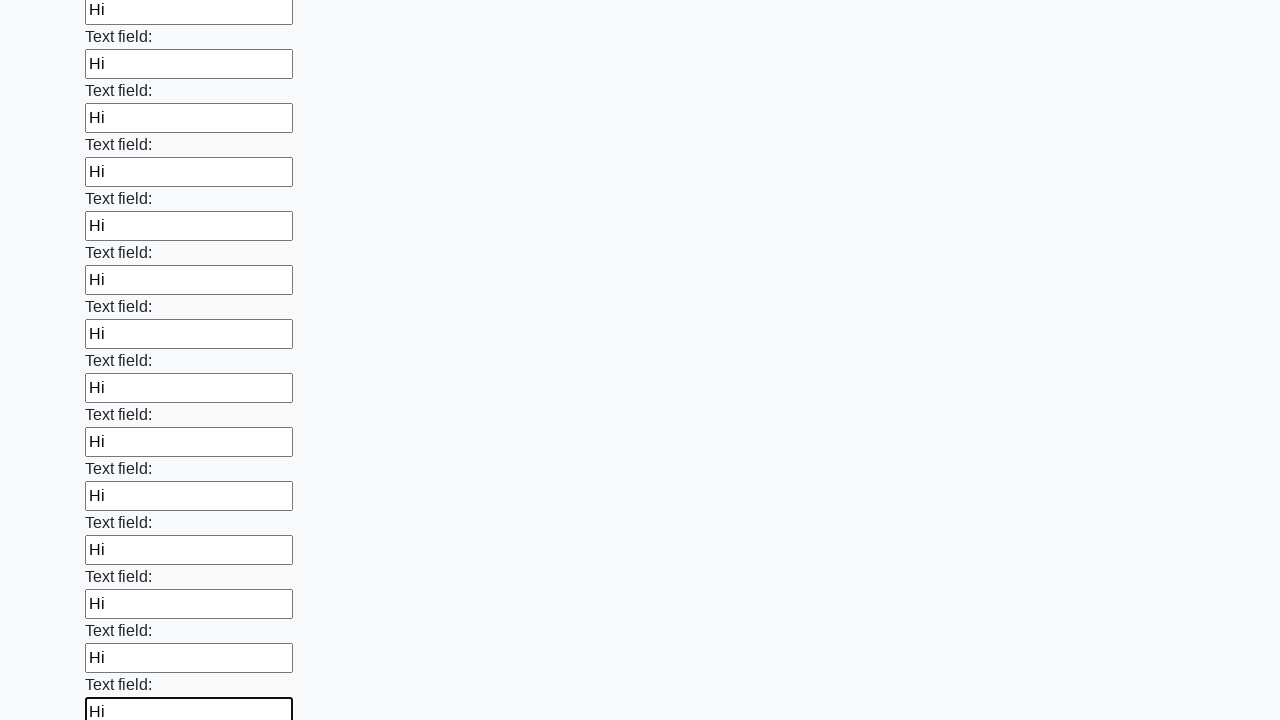

Filled an input field with 'Hi' on input >> nth=42
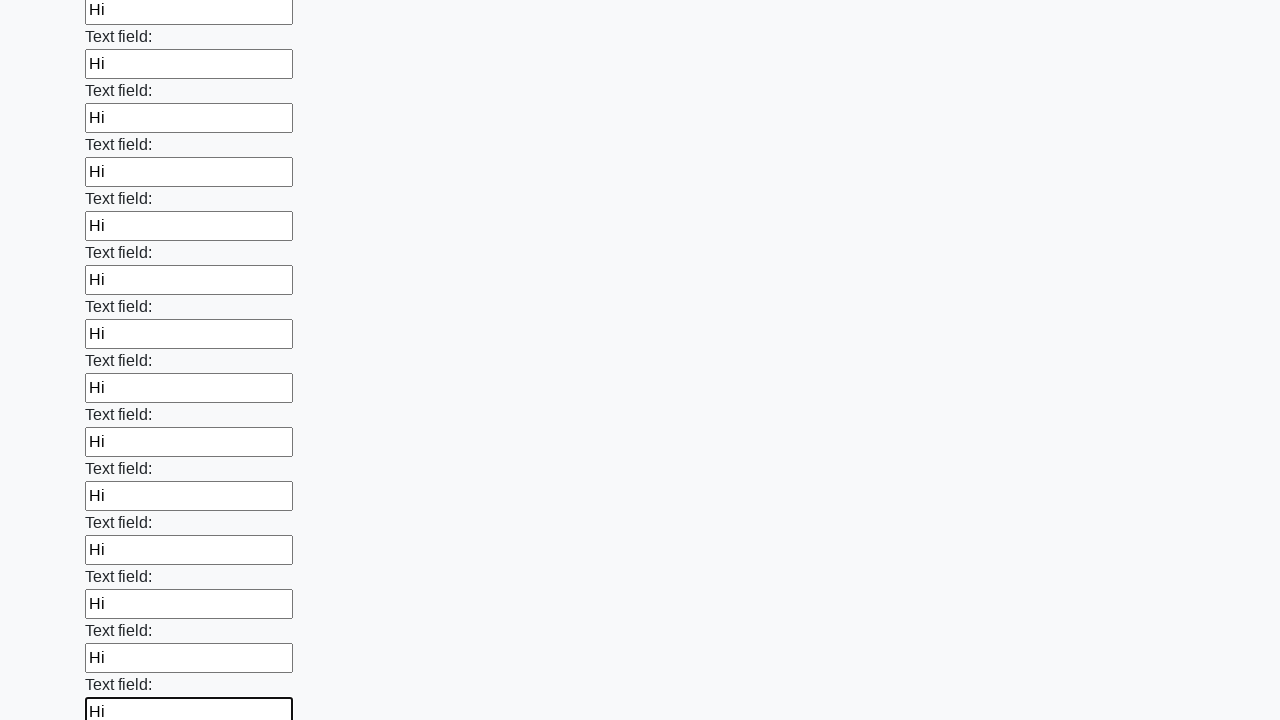

Filled an input field with 'Hi' on input >> nth=43
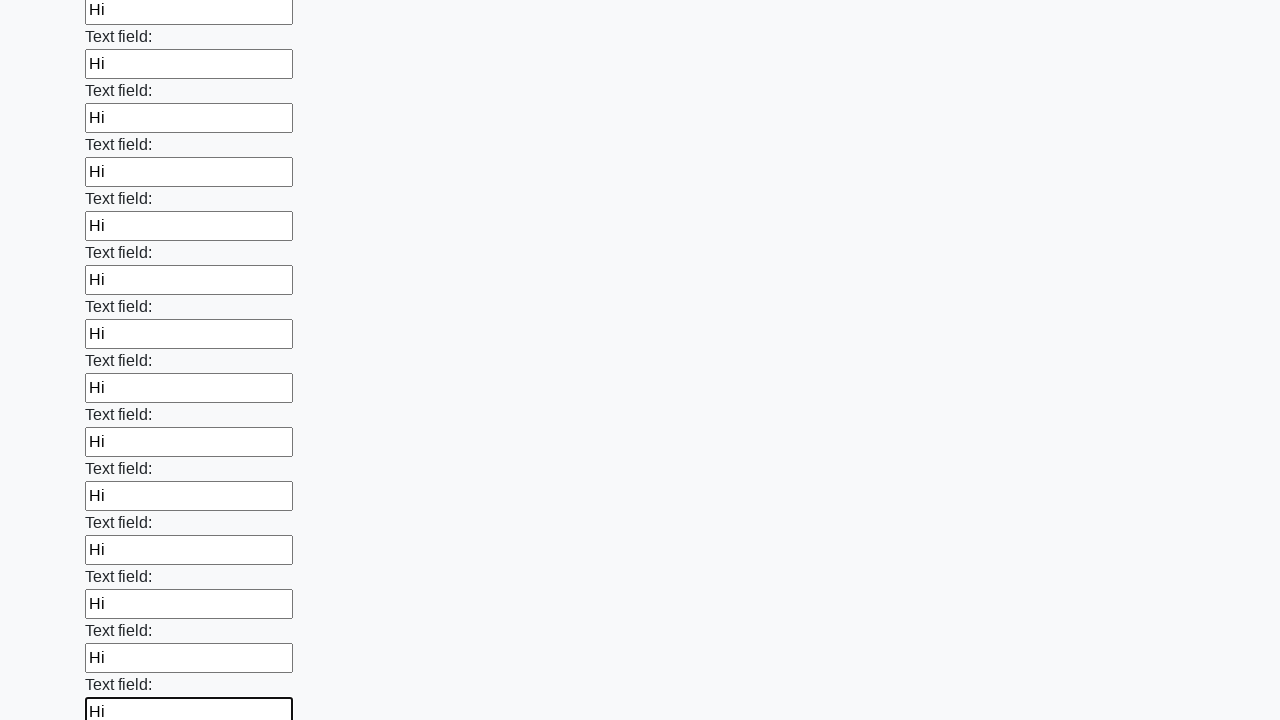

Filled an input field with 'Hi' on input >> nth=44
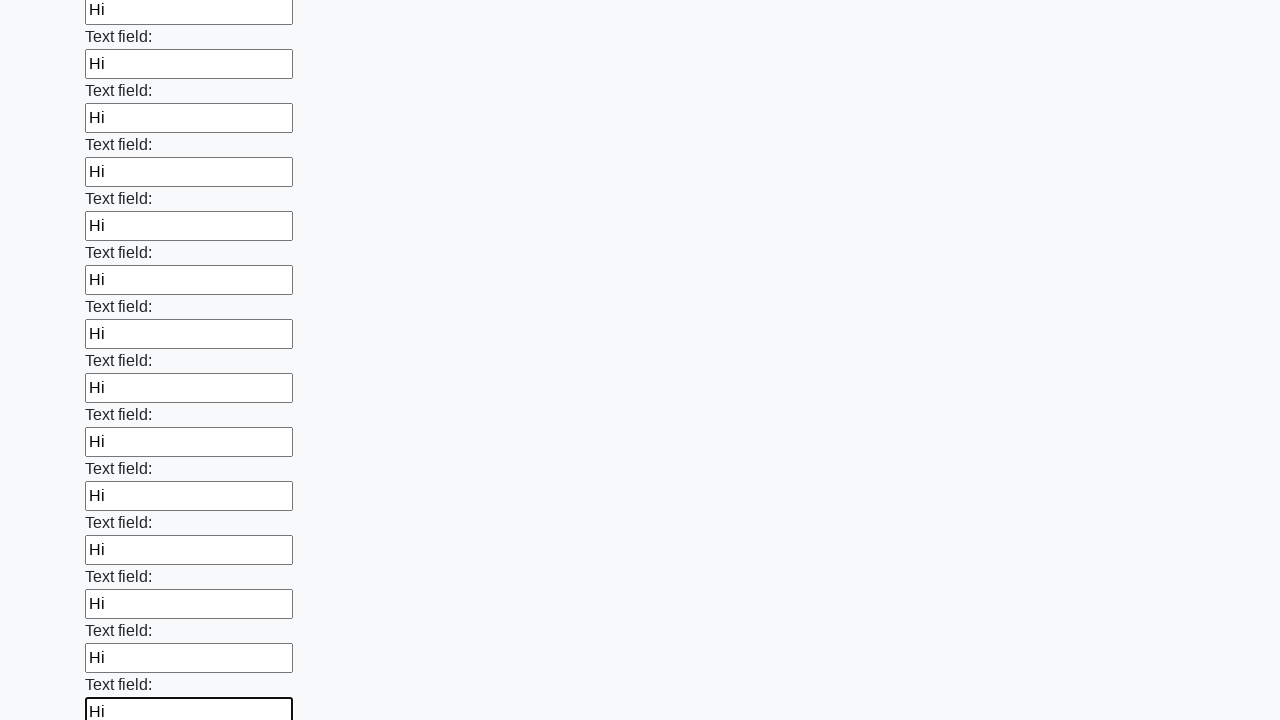

Filled an input field with 'Hi' on input >> nth=45
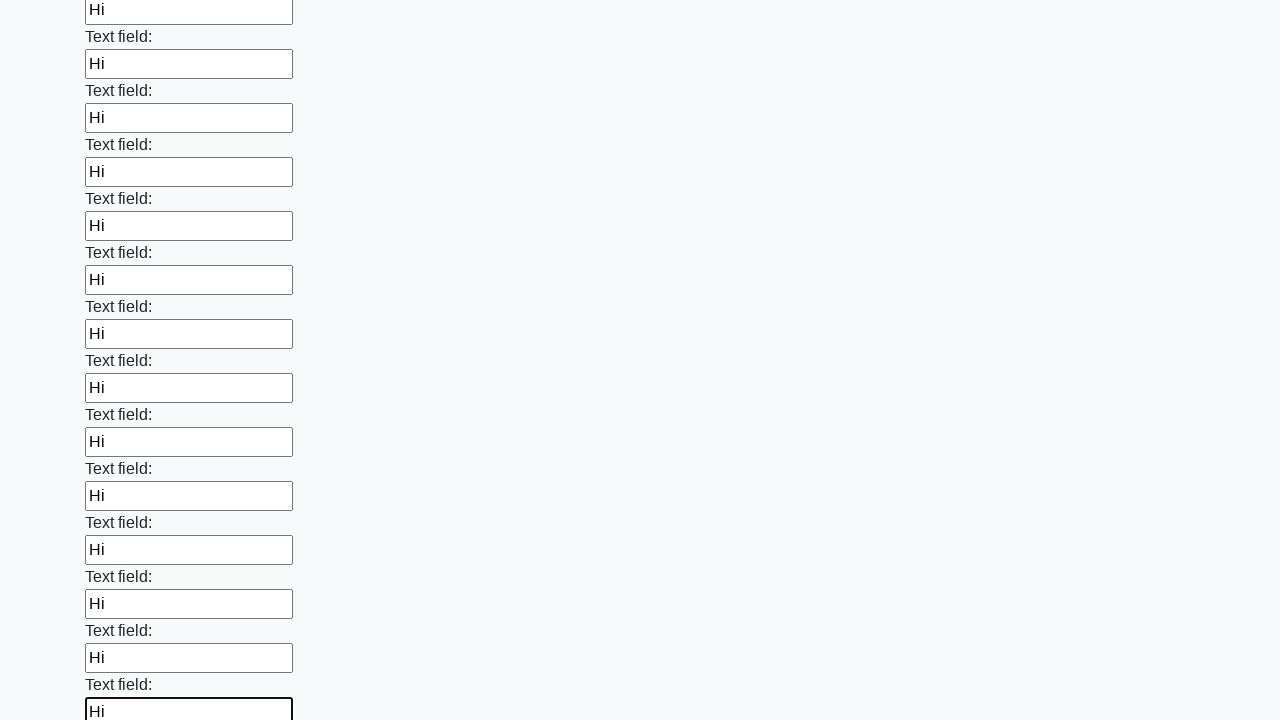

Filled an input field with 'Hi' on input >> nth=46
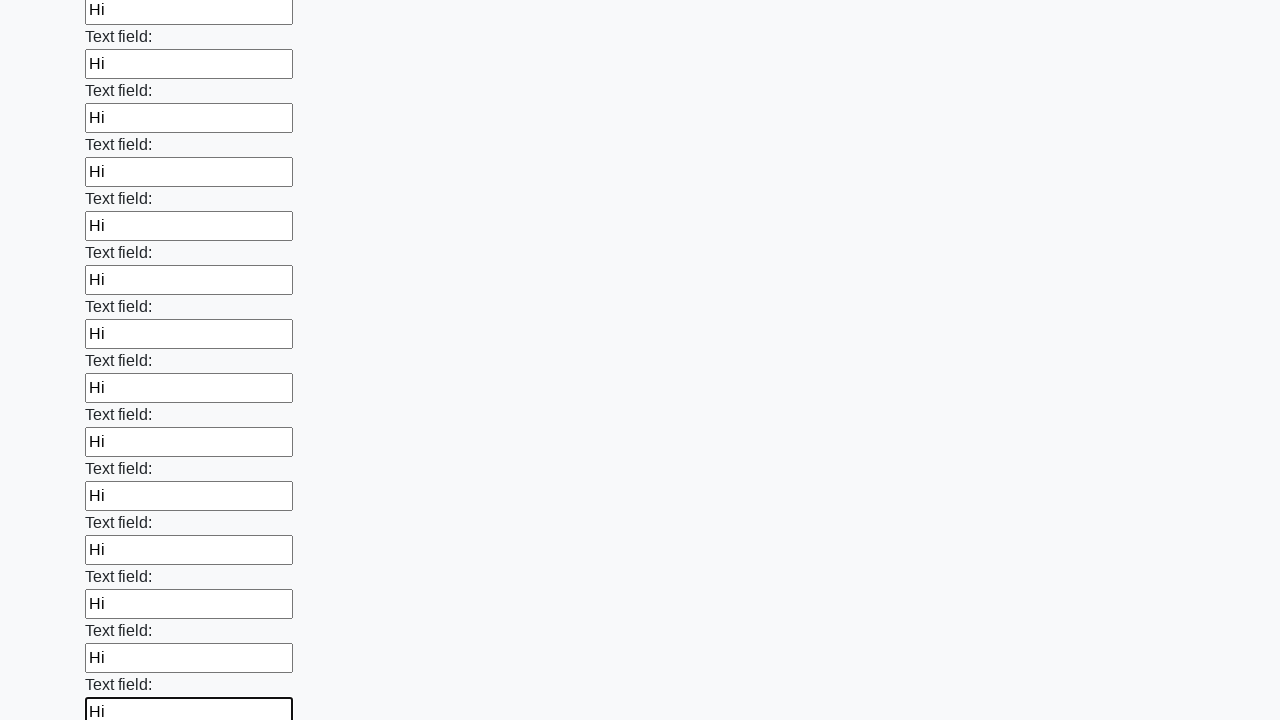

Filled an input field with 'Hi' on input >> nth=47
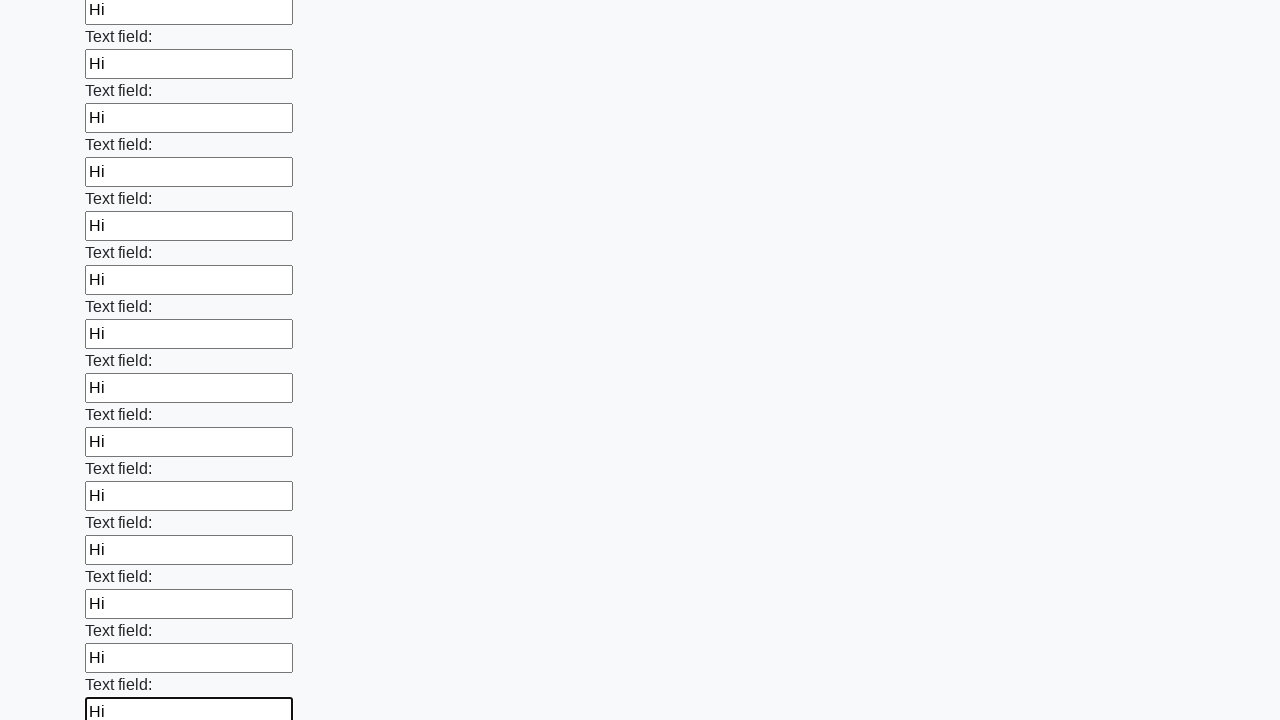

Filled an input field with 'Hi' on input >> nth=48
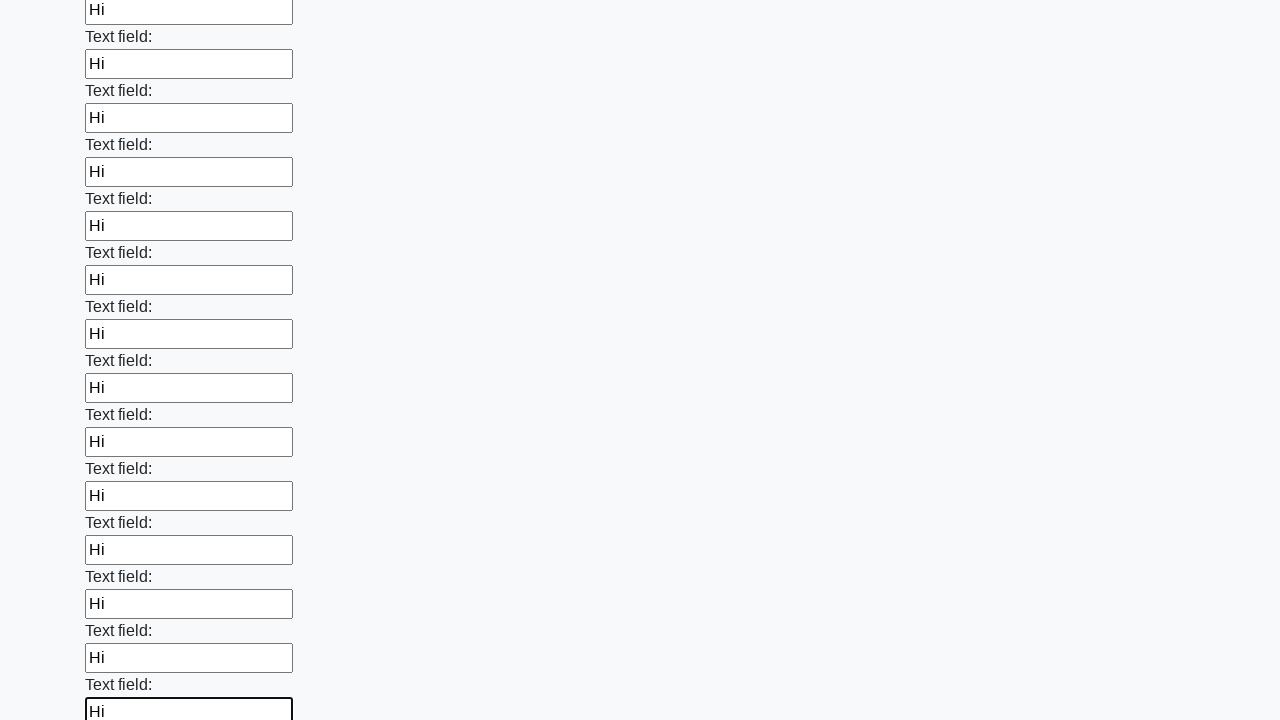

Filled an input field with 'Hi' on input >> nth=49
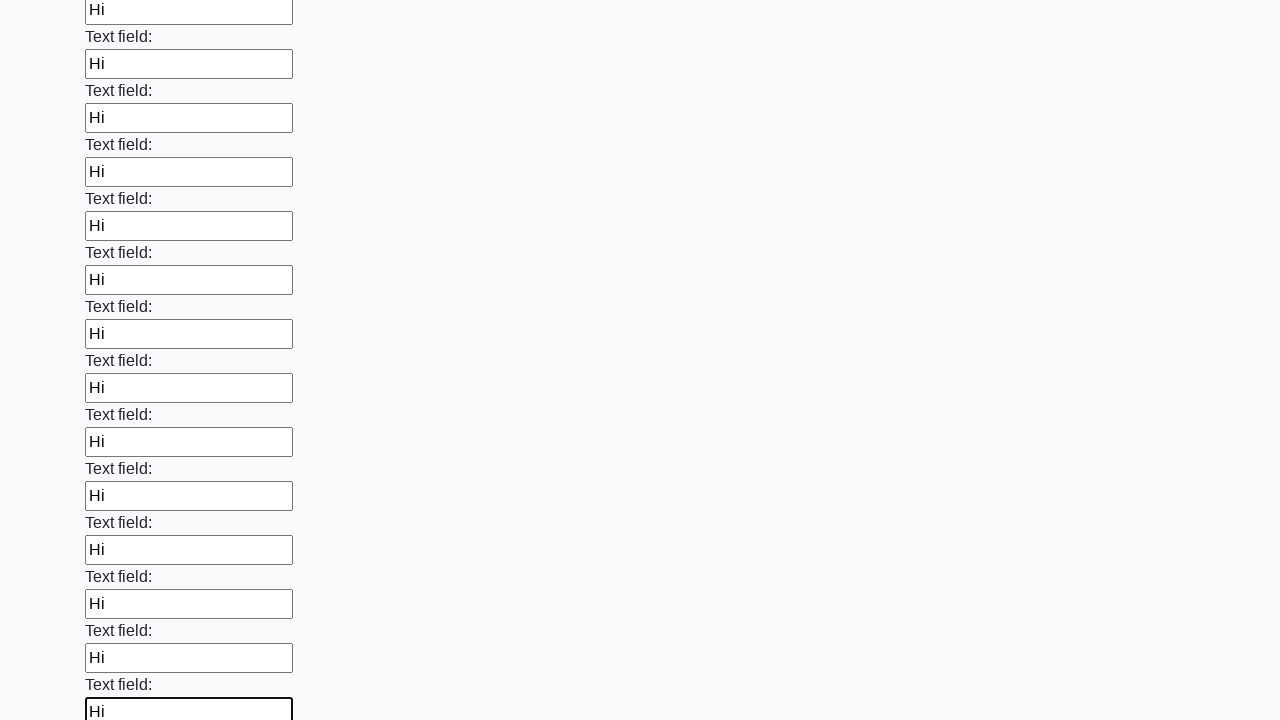

Filled an input field with 'Hi' on input >> nth=50
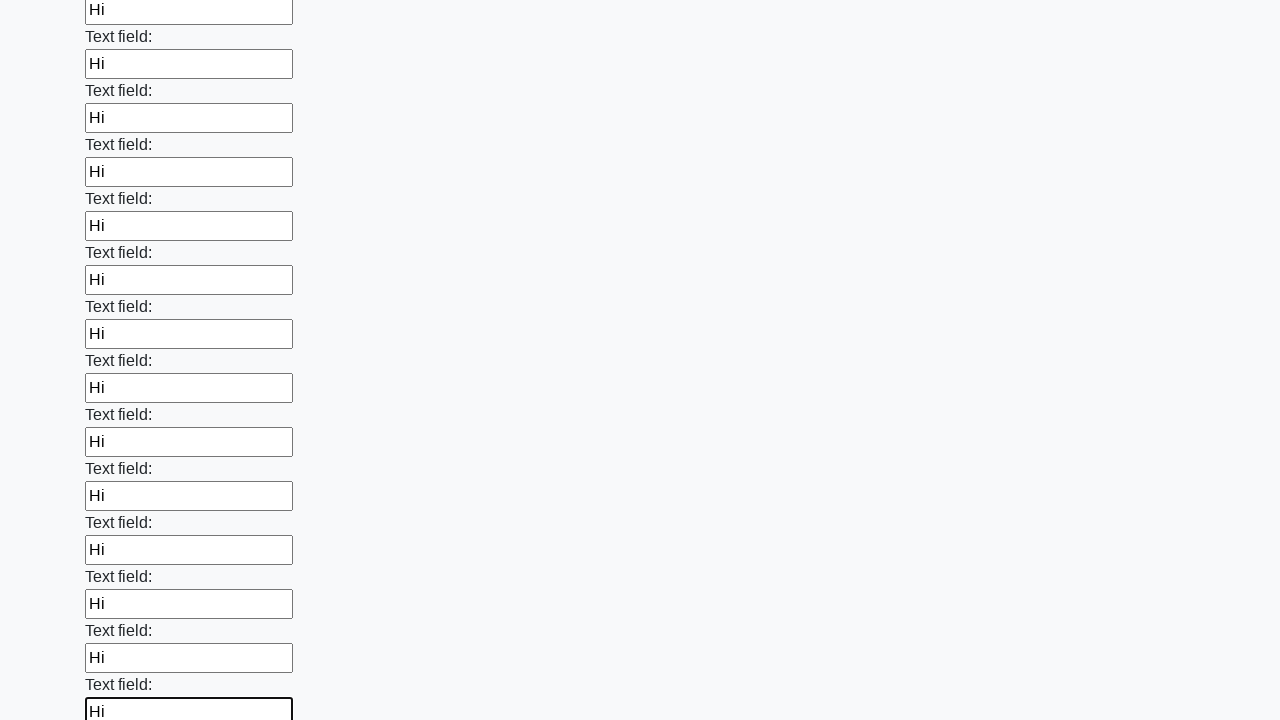

Filled an input field with 'Hi' on input >> nth=51
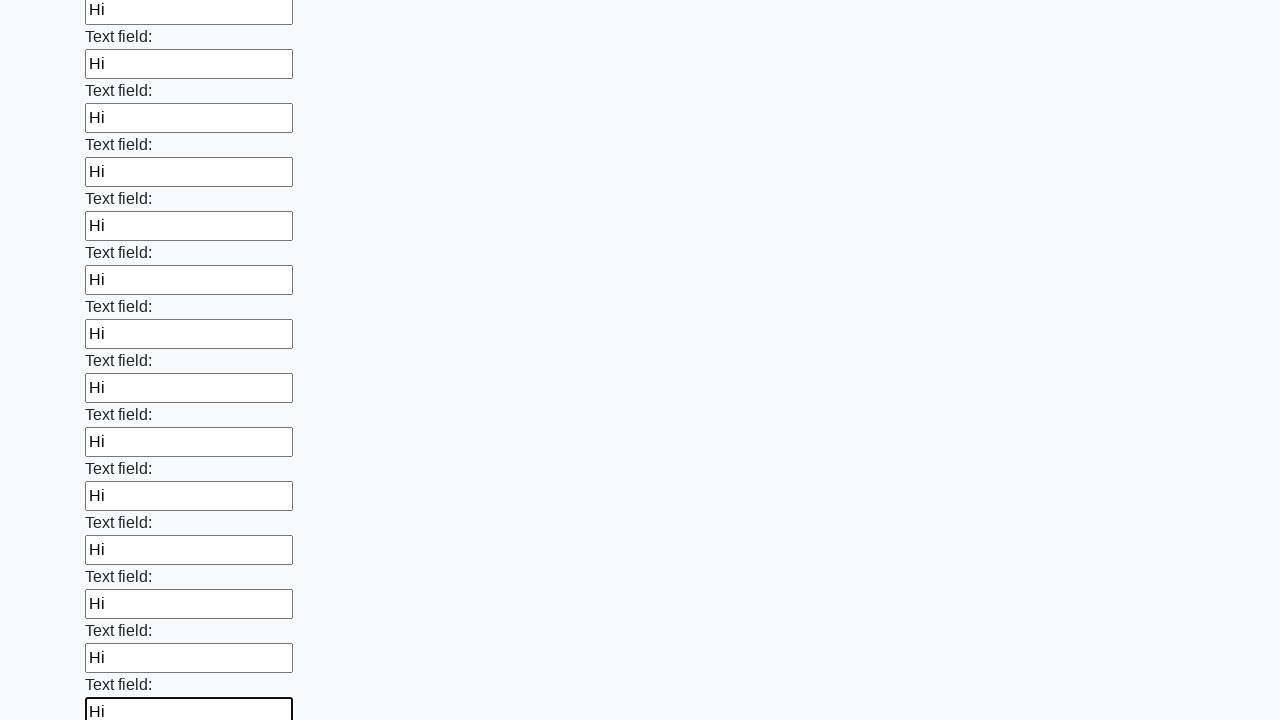

Filled an input field with 'Hi' on input >> nth=52
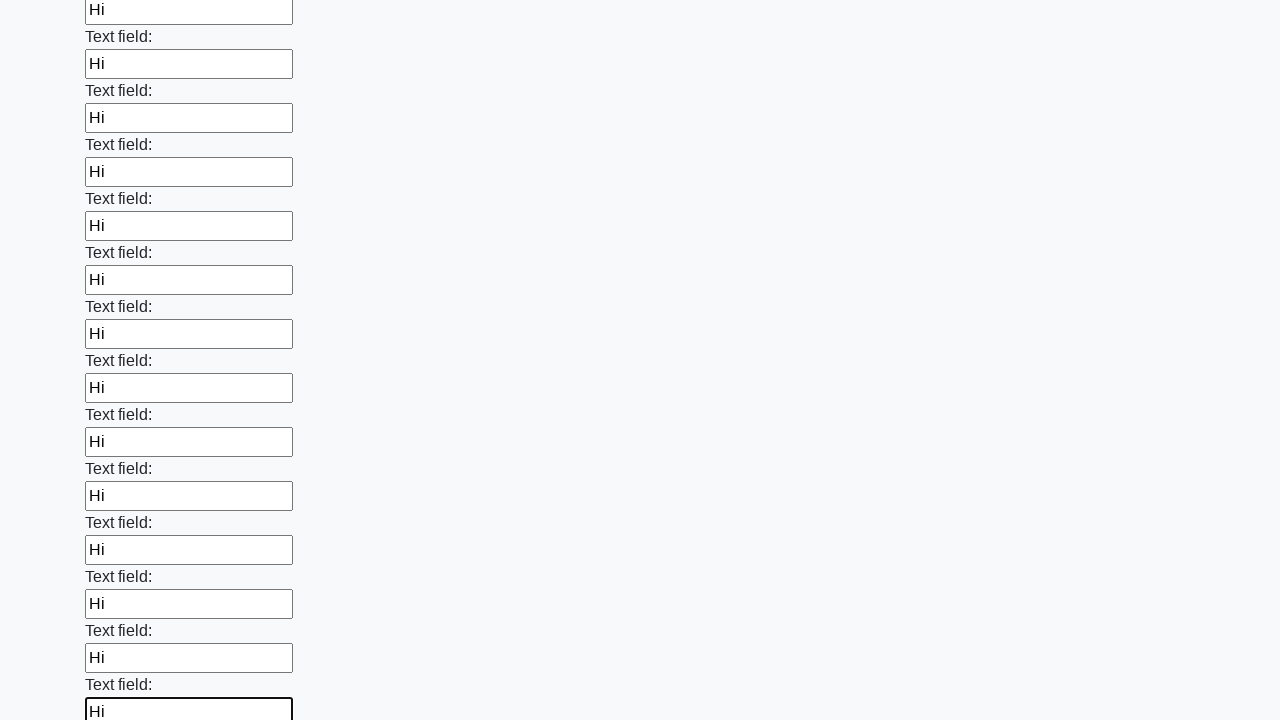

Filled an input field with 'Hi' on input >> nth=53
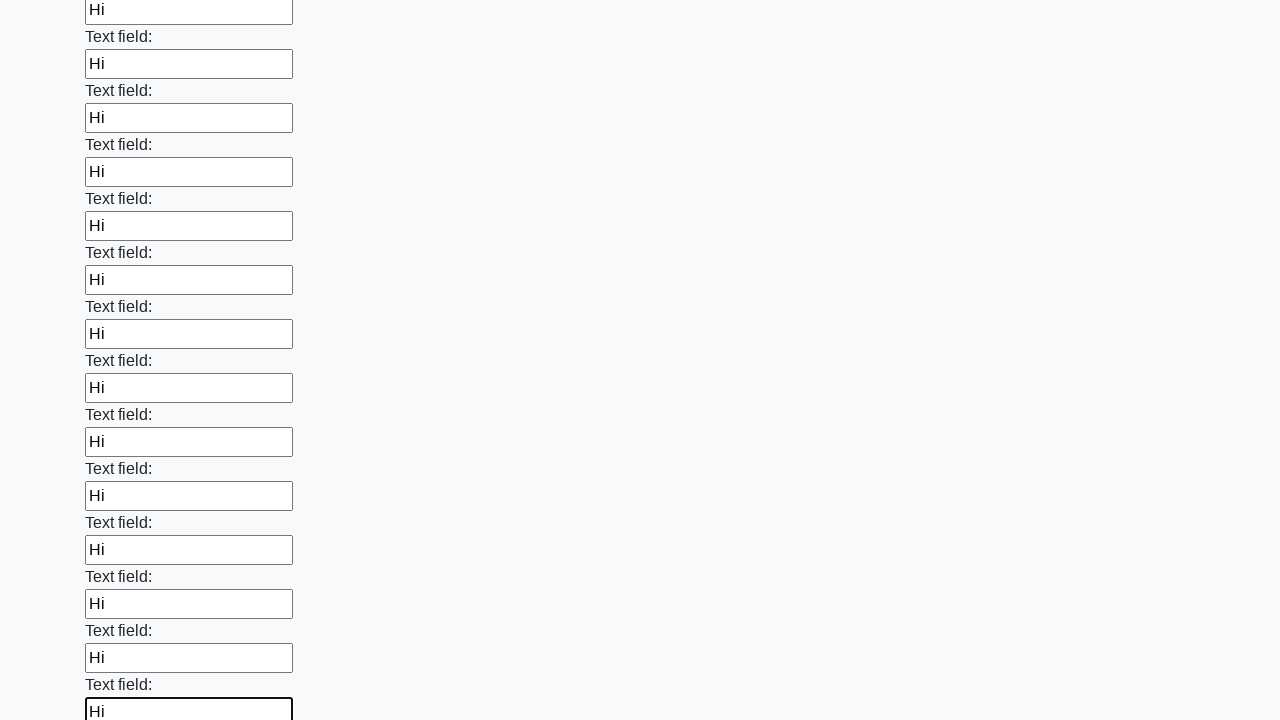

Filled an input field with 'Hi' on input >> nth=54
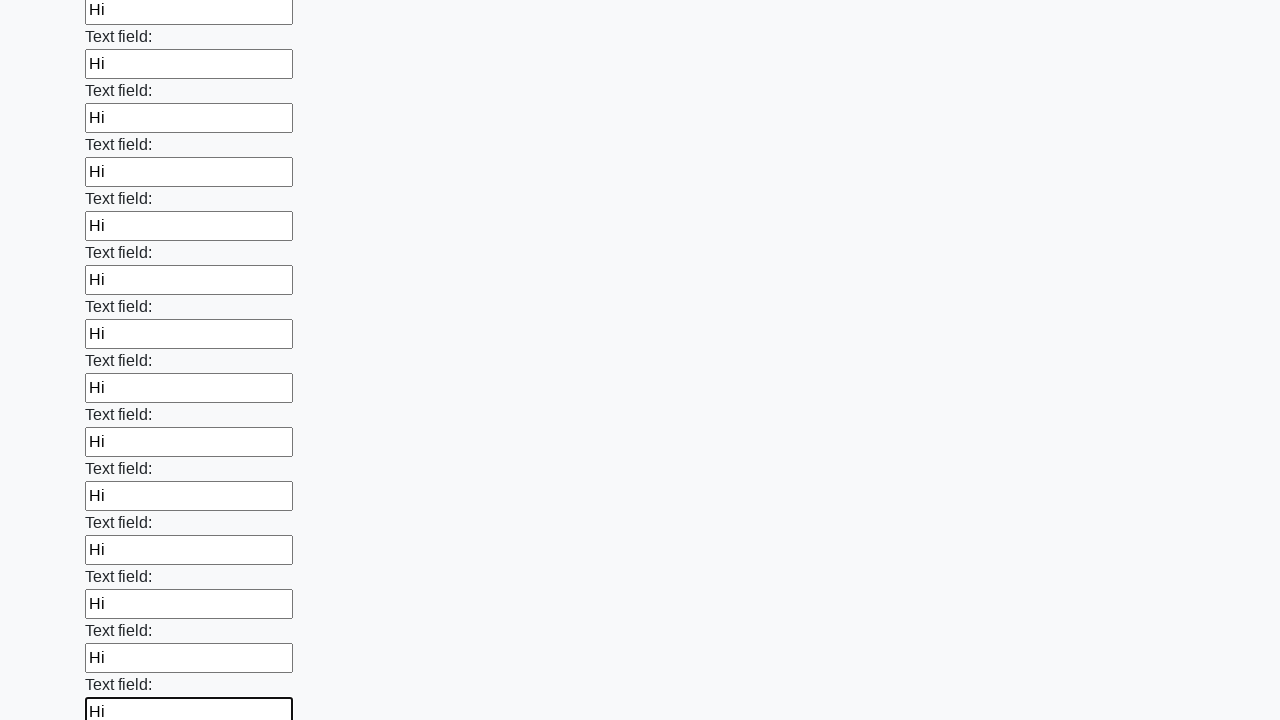

Filled an input field with 'Hi' on input >> nth=55
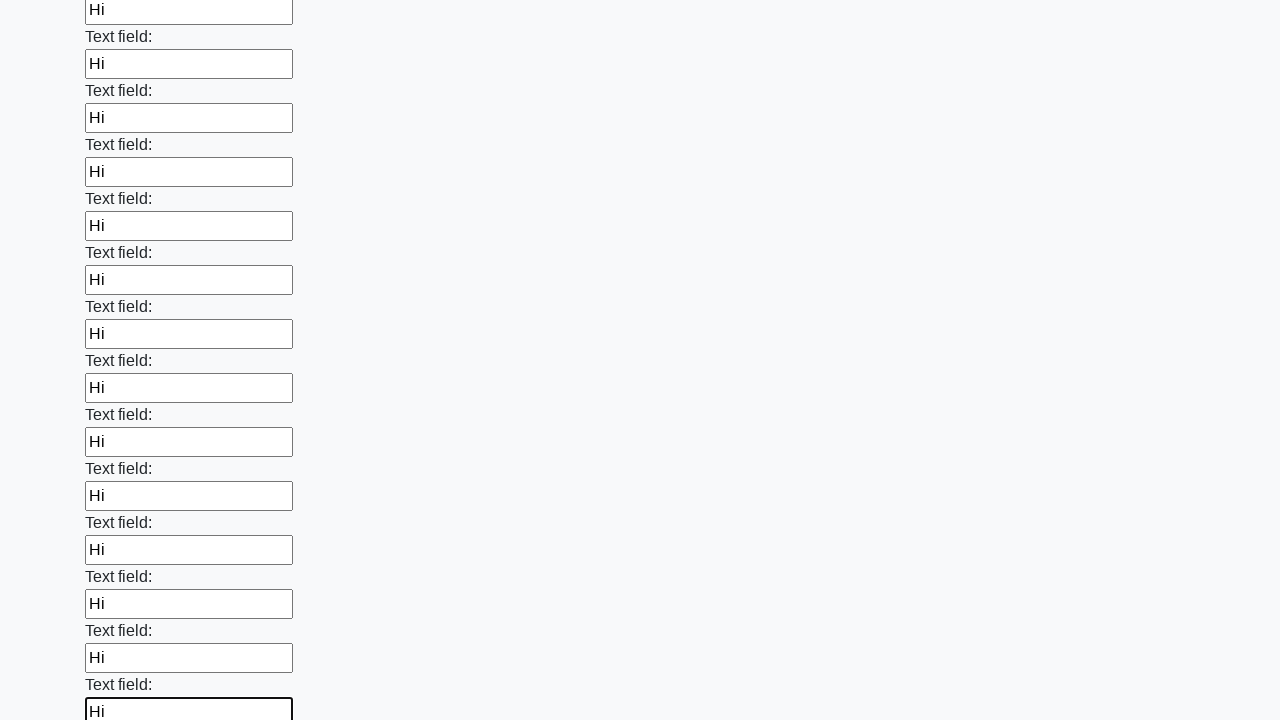

Filled an input field with 'Hi' on input >> nth=56
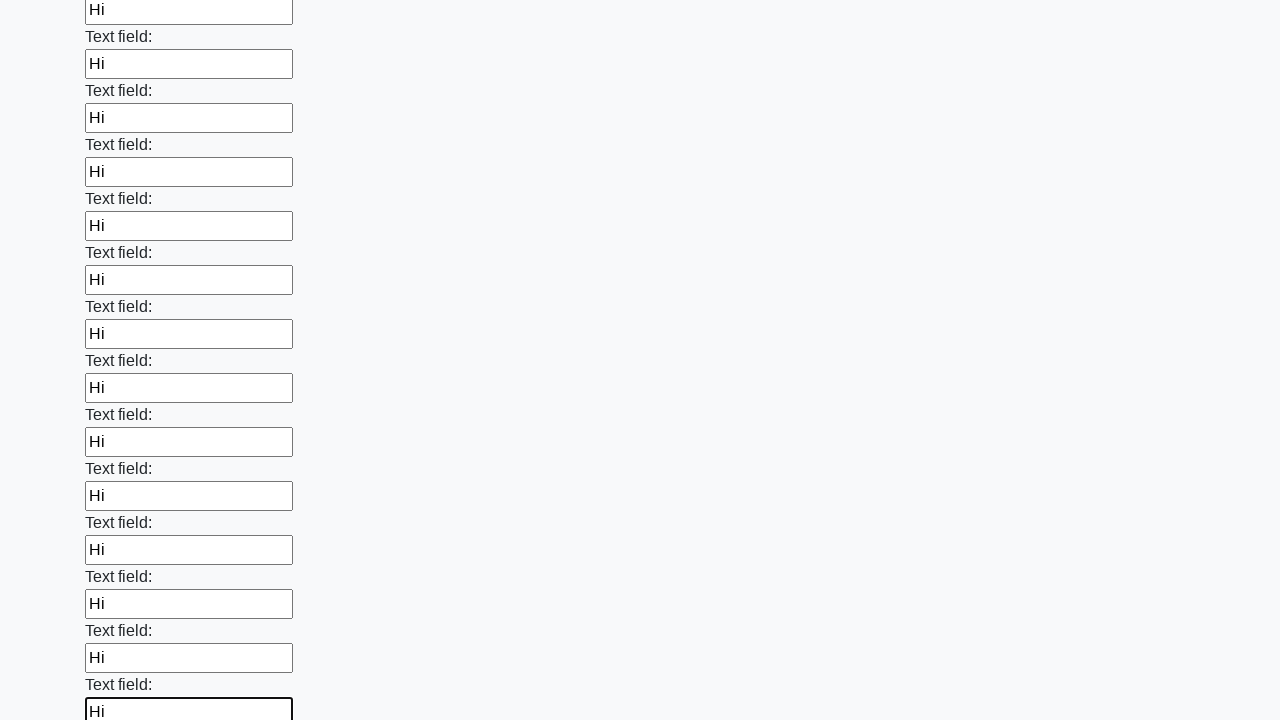

Filled an input field with 'Hi' on input >> nth=57
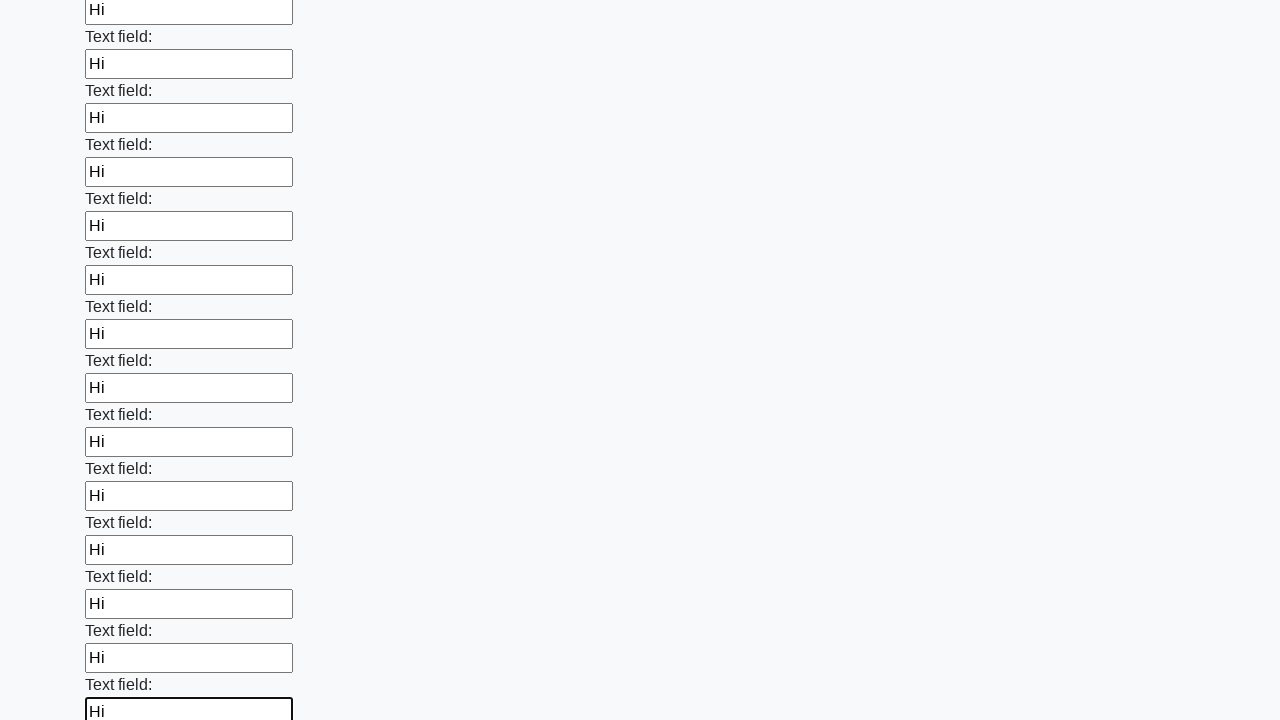

Filled an input field with 'Hi' on input >> nth=58
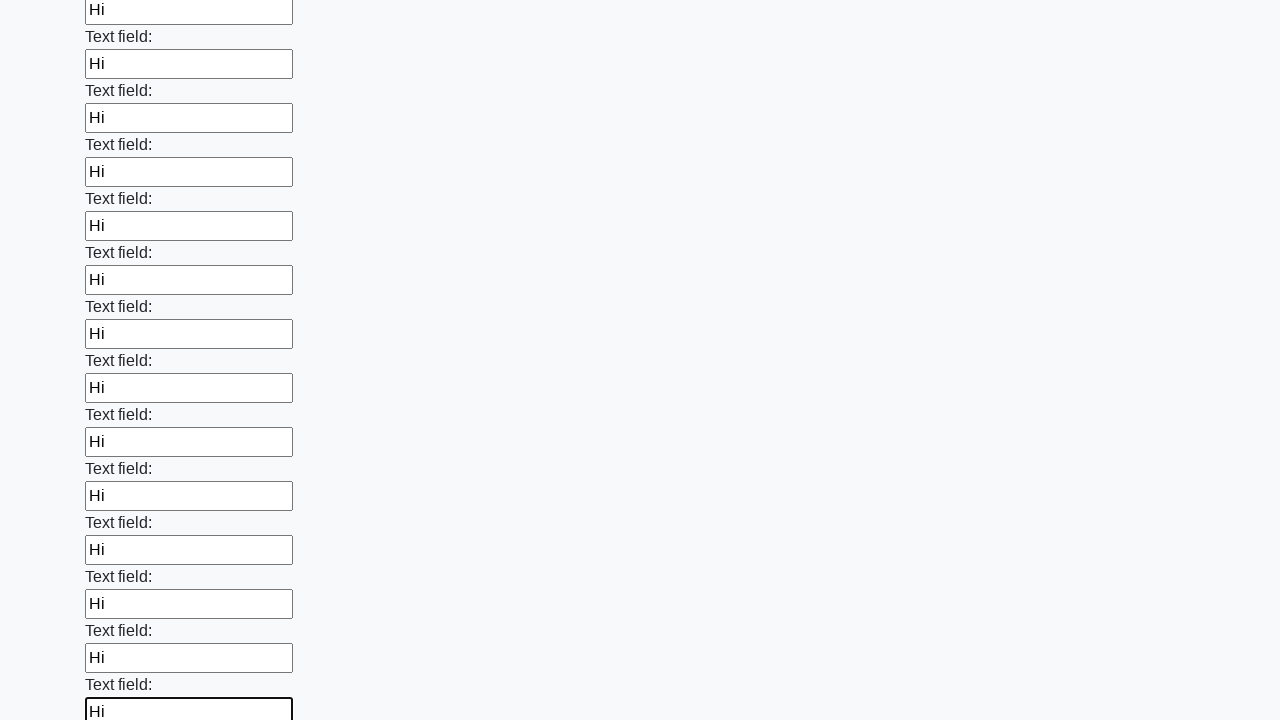

Filled an input field with 'Hi' on input >> nth=59
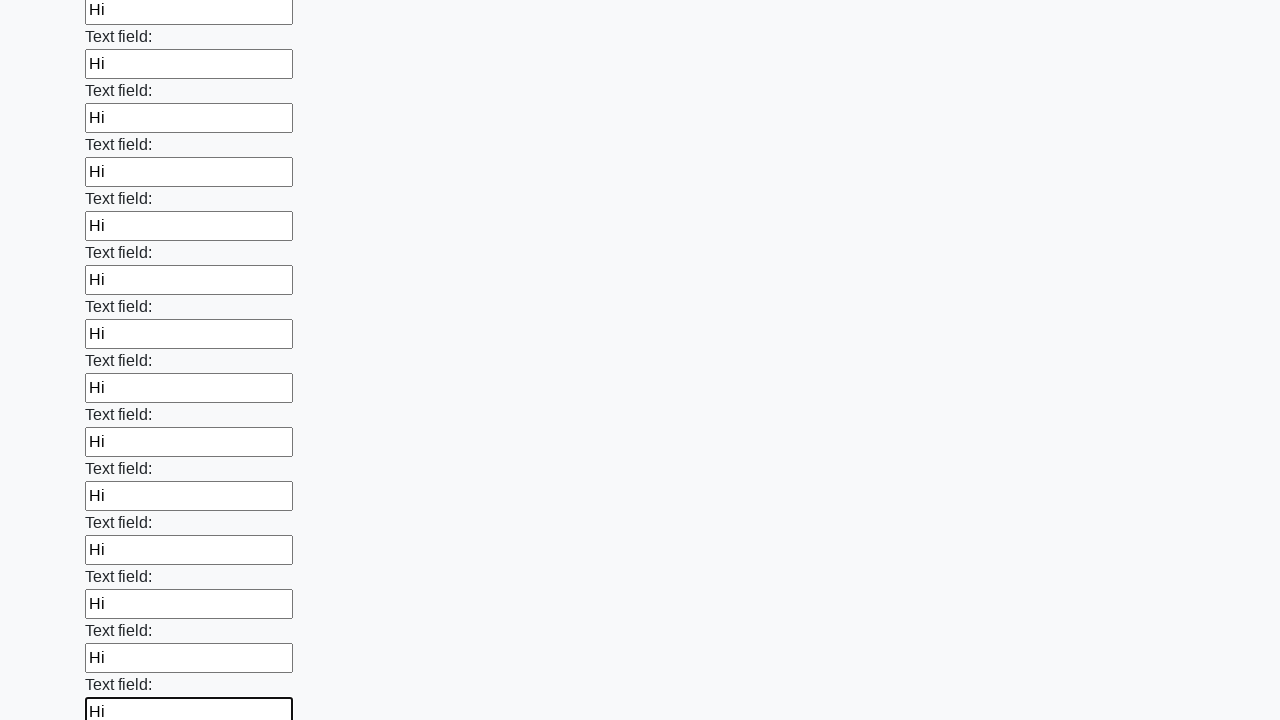

Filled an input field with 'Hi' on input >> nth=60
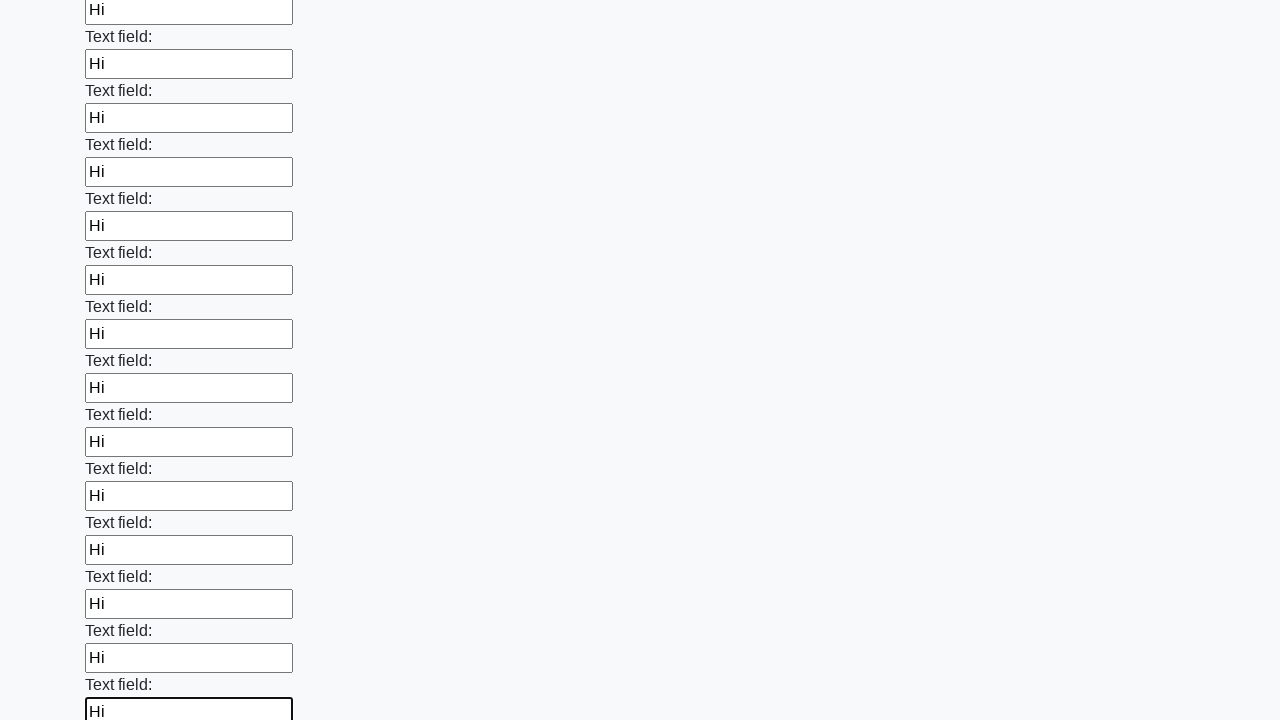

Filled an input field with 'Hi' on input >> nth=61
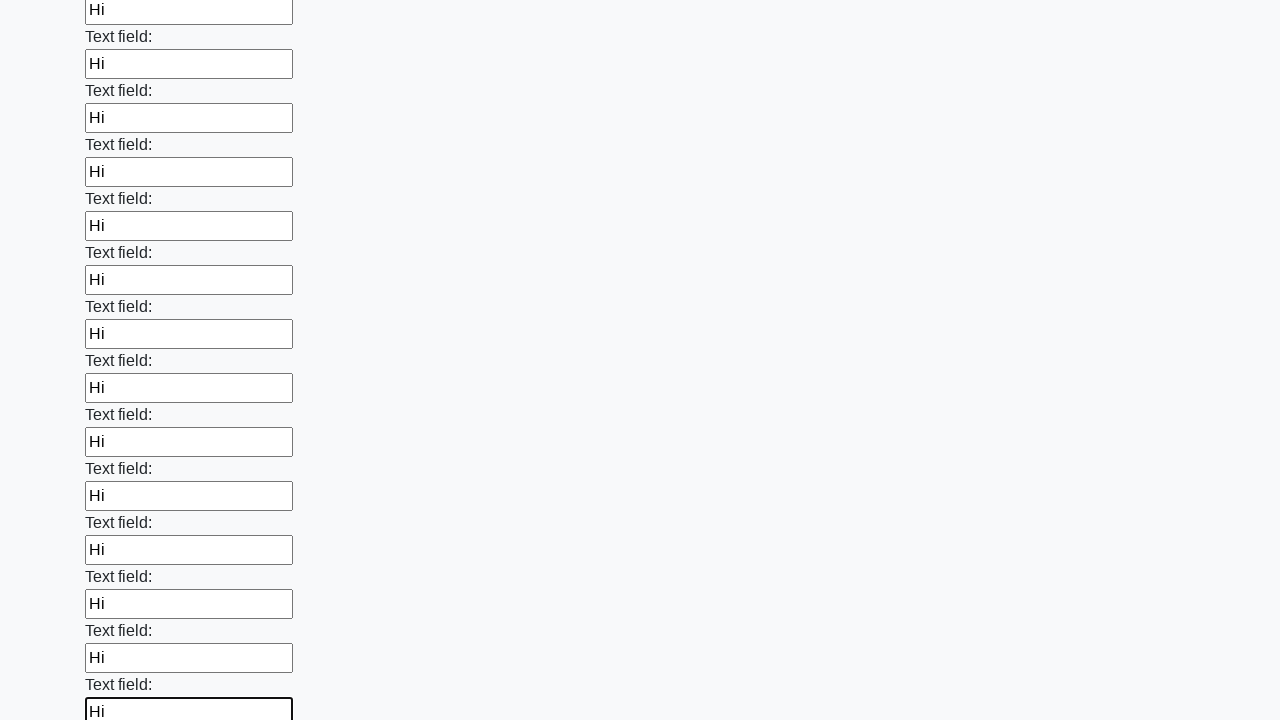

Filled an input field with 'Hi' on input >> nth=62
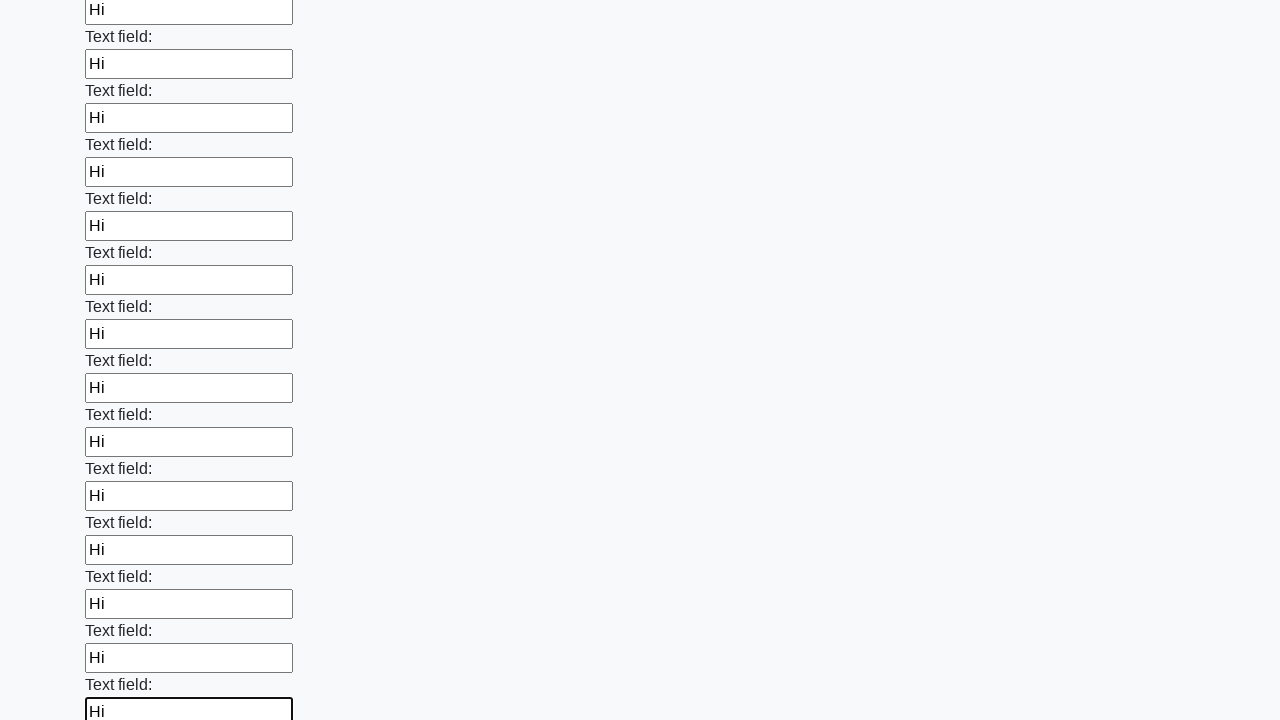

Filled an input field with 'Hi' on input >> nth=63
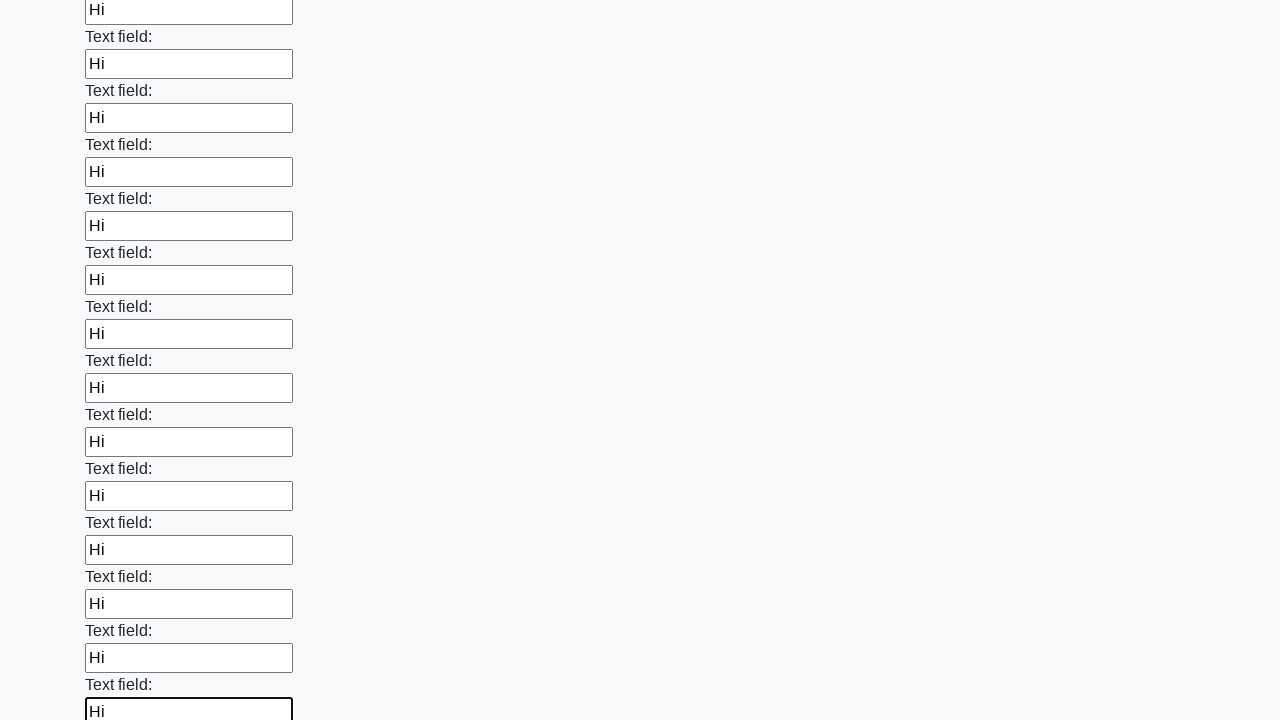

Filled an input field with 'Hi' on input >> nth=64
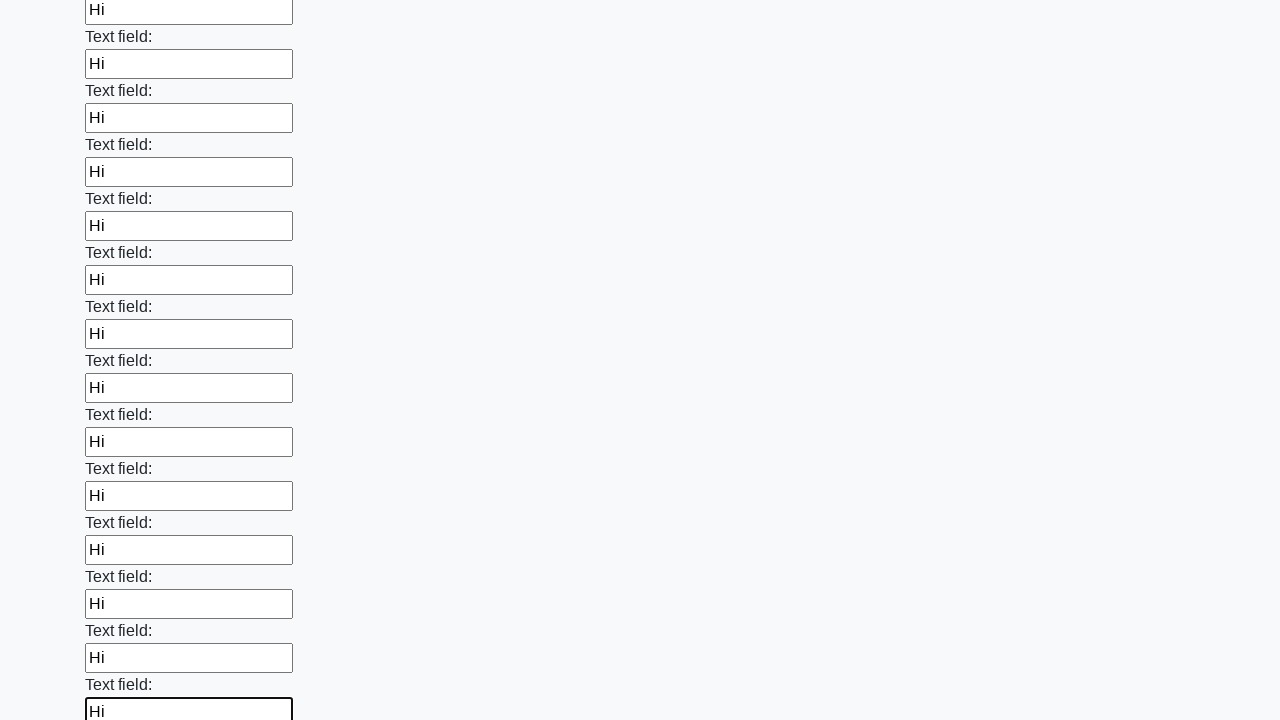

Filled an input field with 'Hi' on input >> nth=65
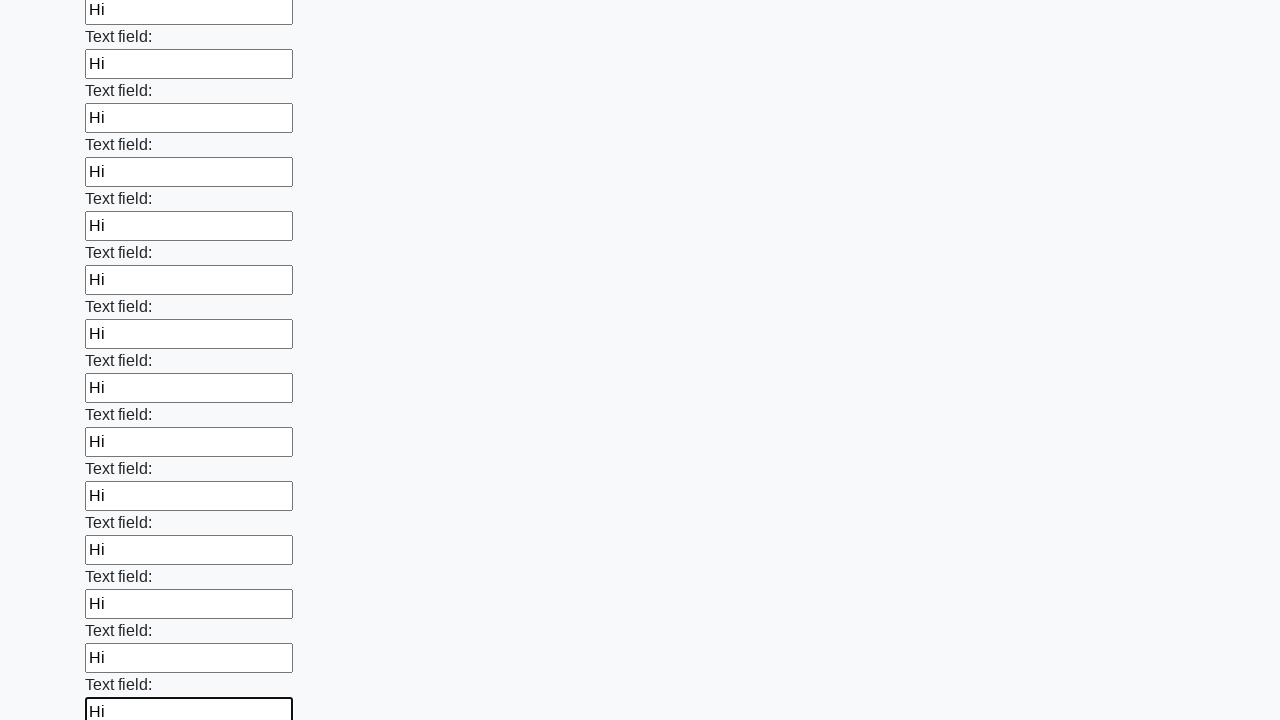

Filled an input field with 'Hi' on input >> nth=66
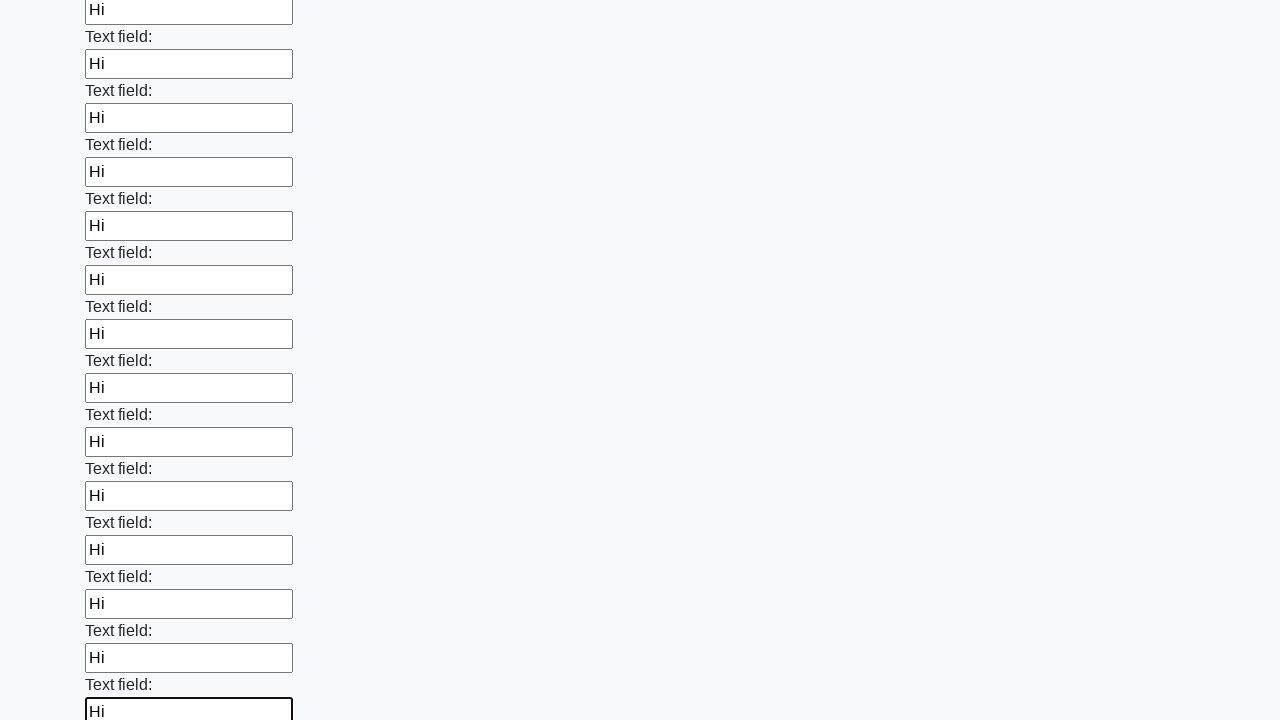

Filled an input field with 'Hi' on input >> nth=67
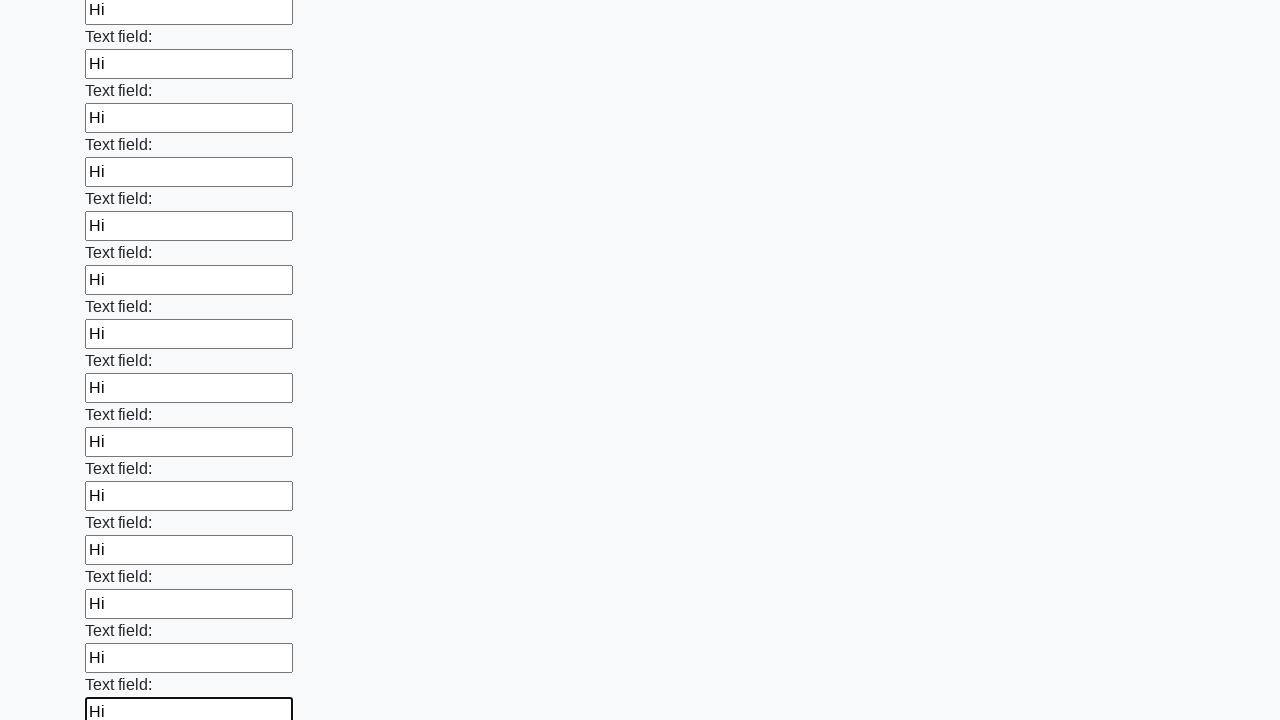

Filled an input field with 'Hi' on input >> nth=68
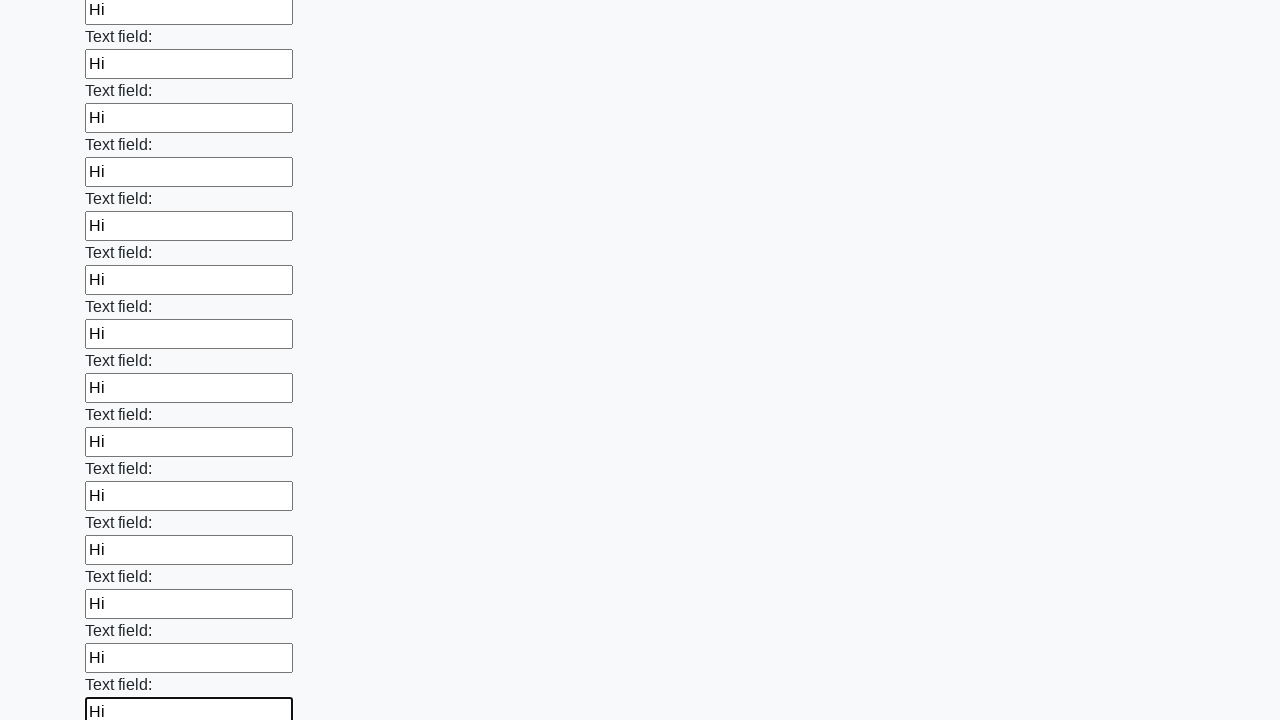

Filled an input field with 'Hi' on input >> nth=69
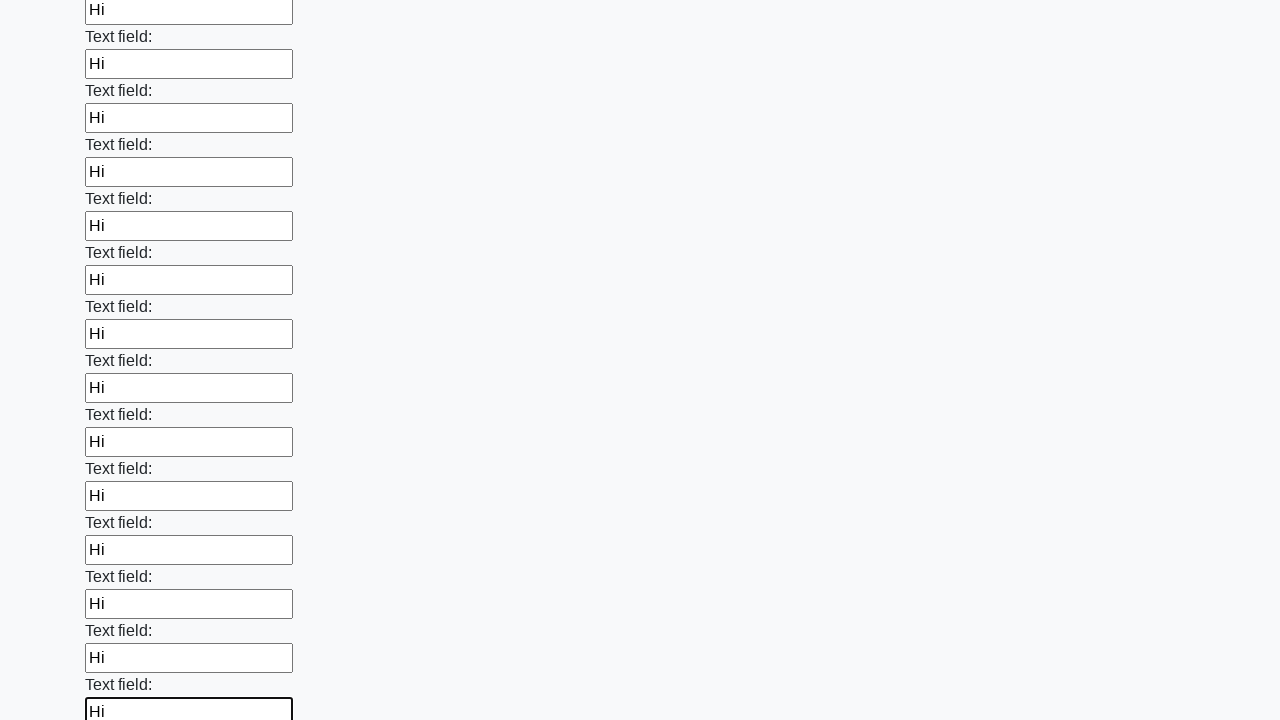

Filled an input field with 'Hi' on input >> nth=70
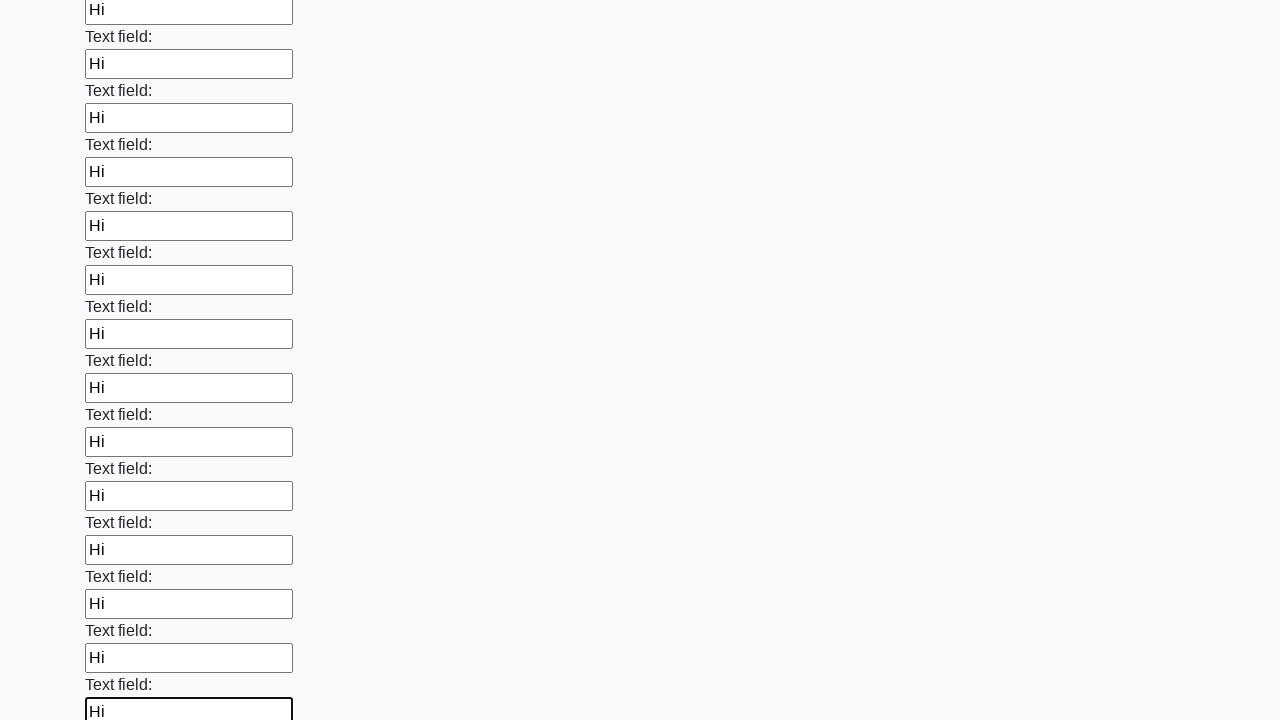

Filled an input field with 'Hi' on input >> nth=71
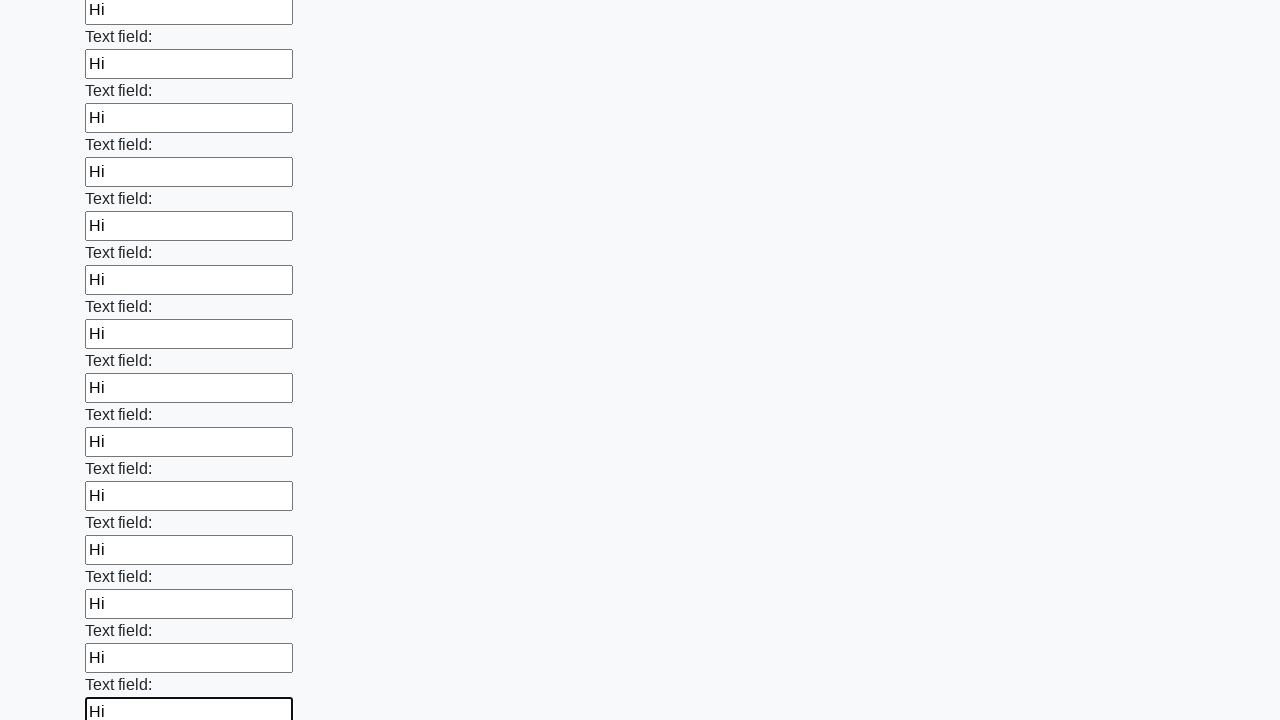

Filled an input field with 'Hi' on input >> nth=72
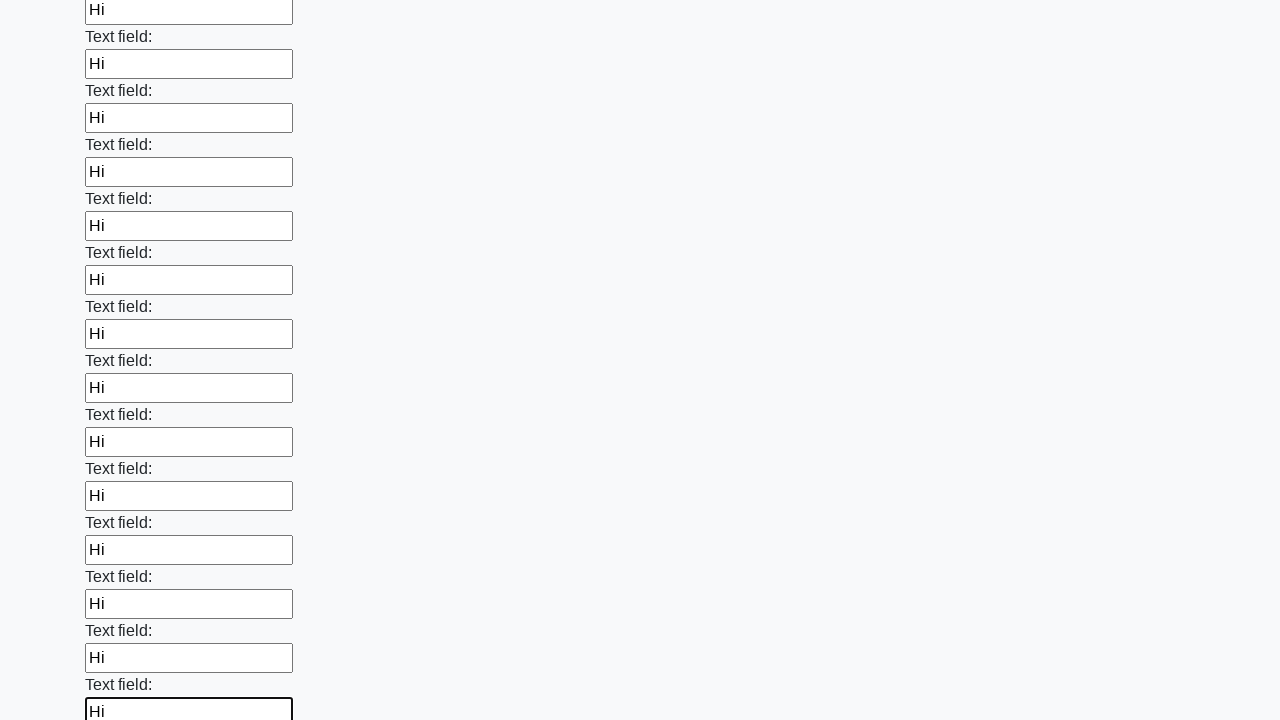

Filled an input field with 'Hi' on input >> nth=73
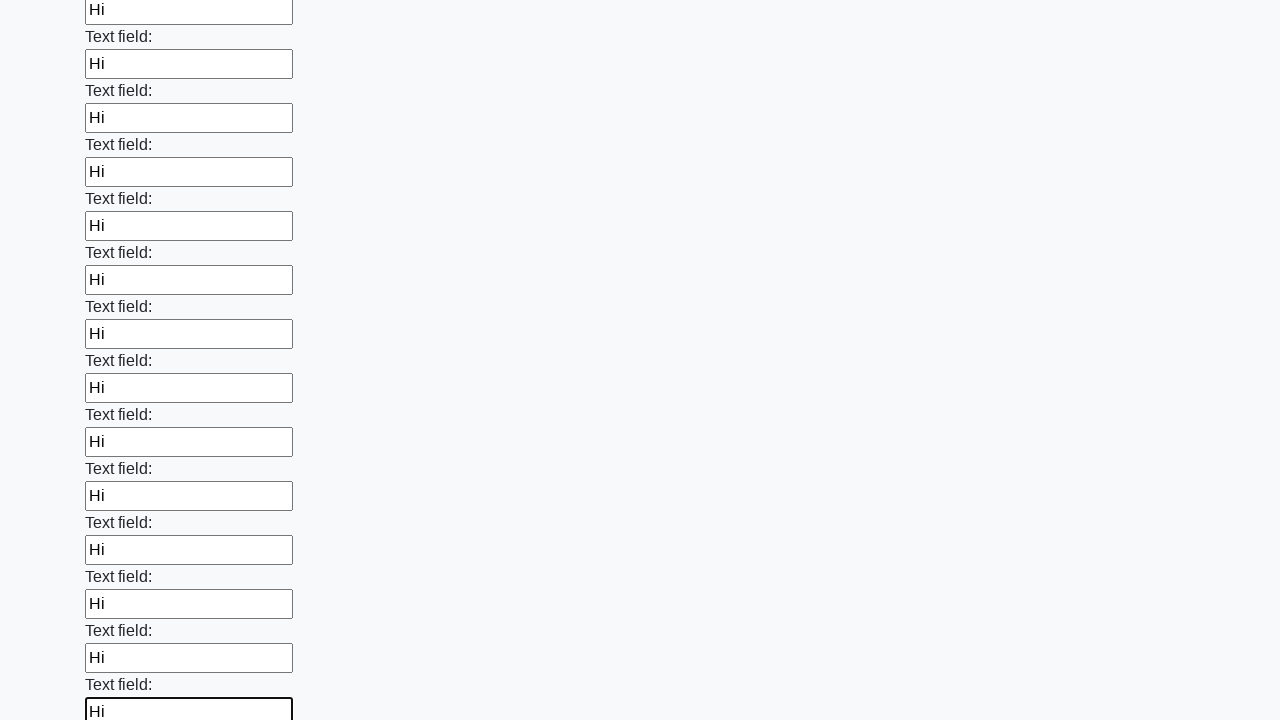

Filled an input field with 'Hi' on input >> nth=74
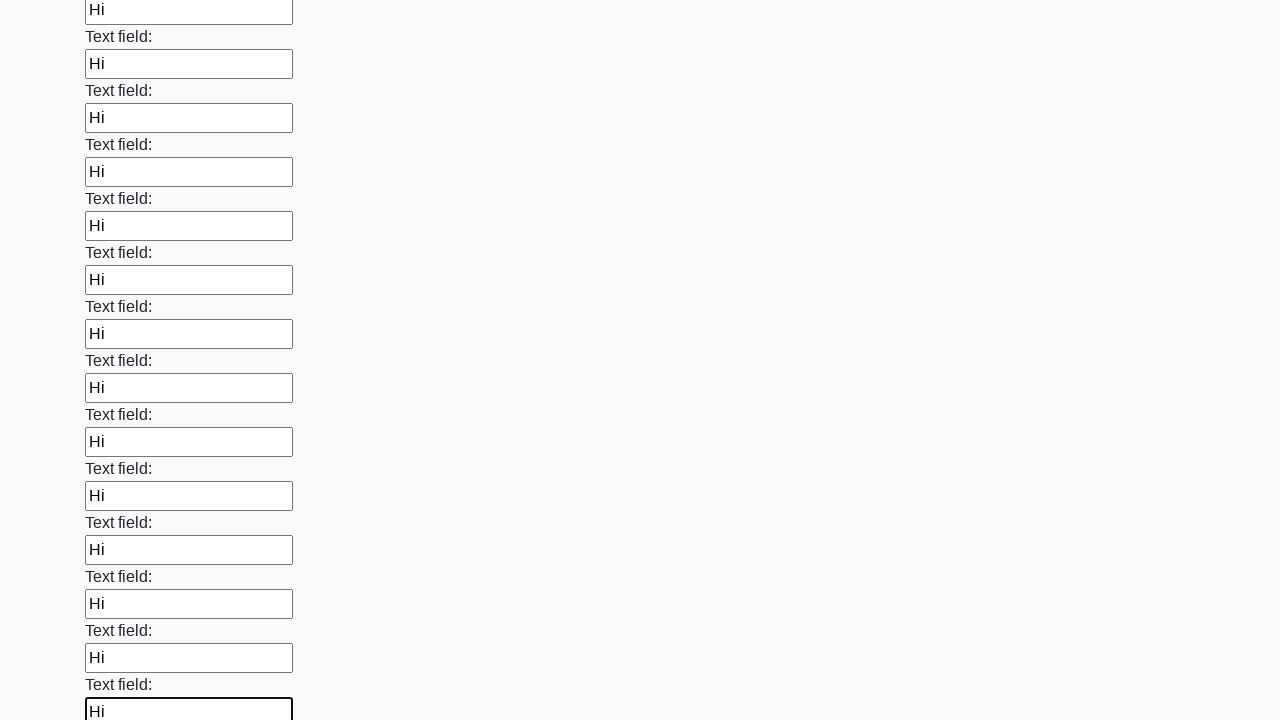

Filled an input field with 'Hi' on input >> nth=75
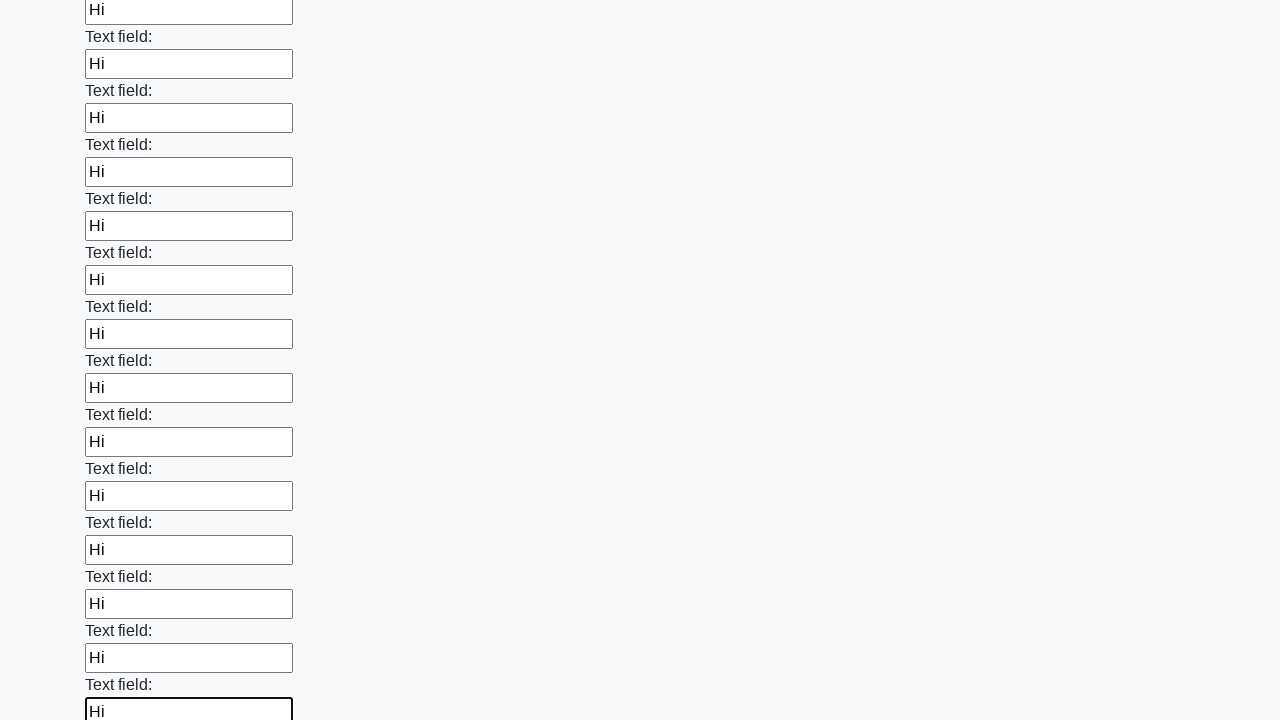

Filled an input field with 'Hi' on input >> nth=76
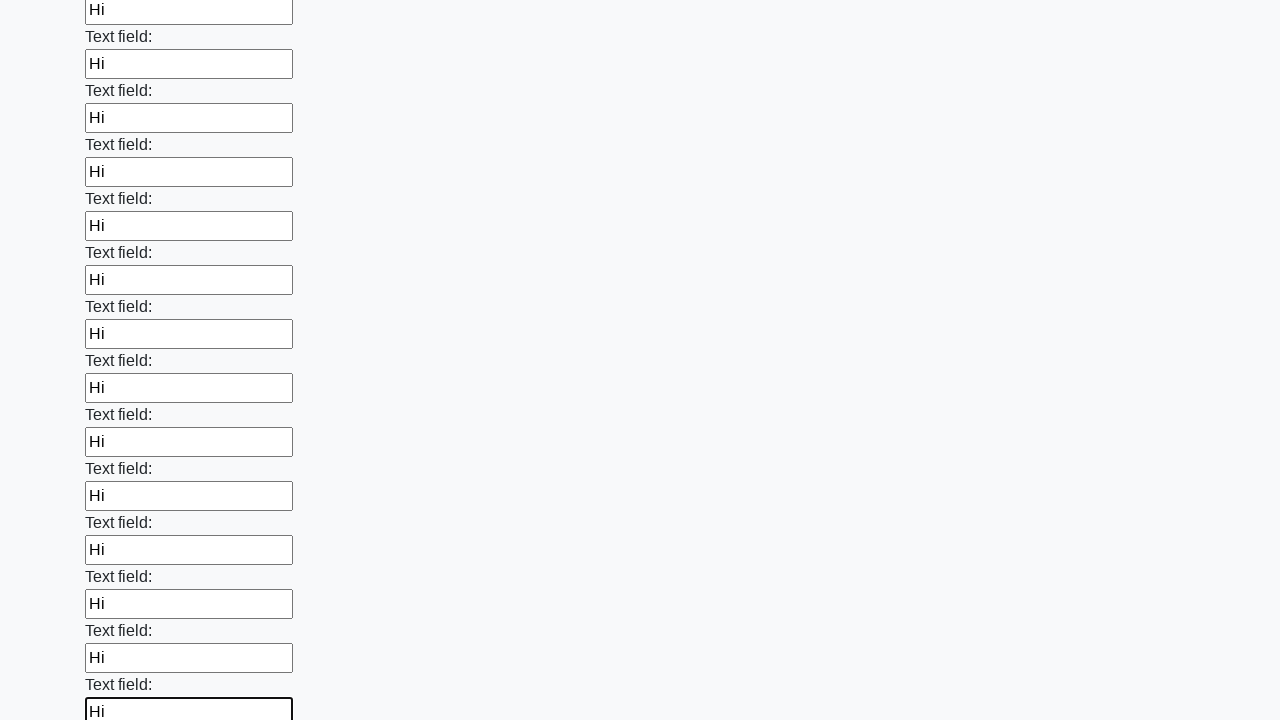

Filled an input field with 'Hi' on input >> nth=77
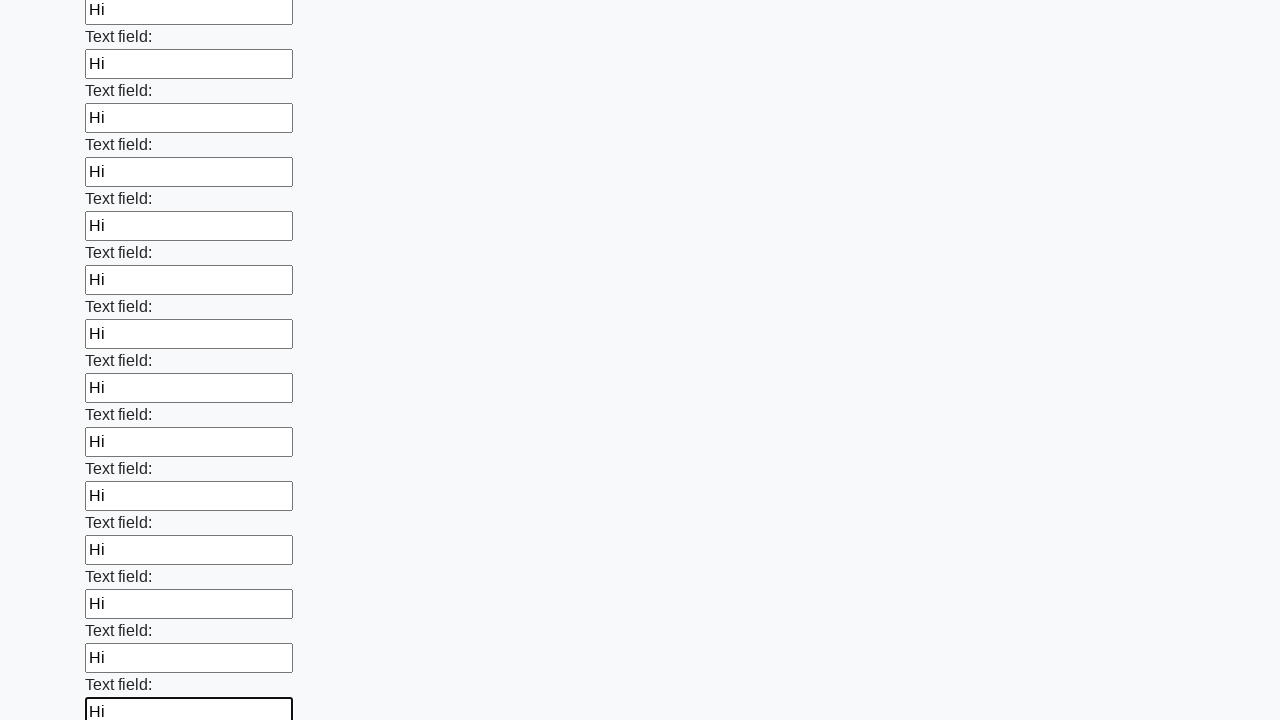

Filled an input field with 'Hi' on input >> nth=78
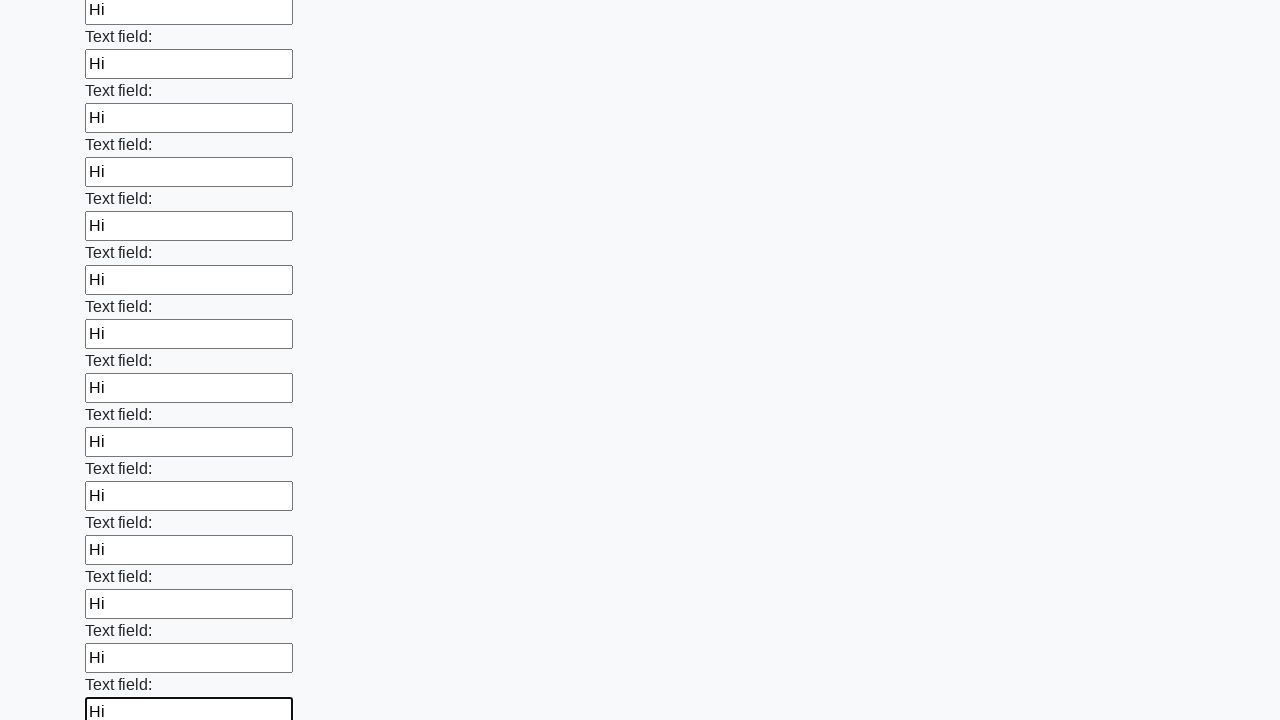

Filled an input field with 'Hi' on input >> nth=79
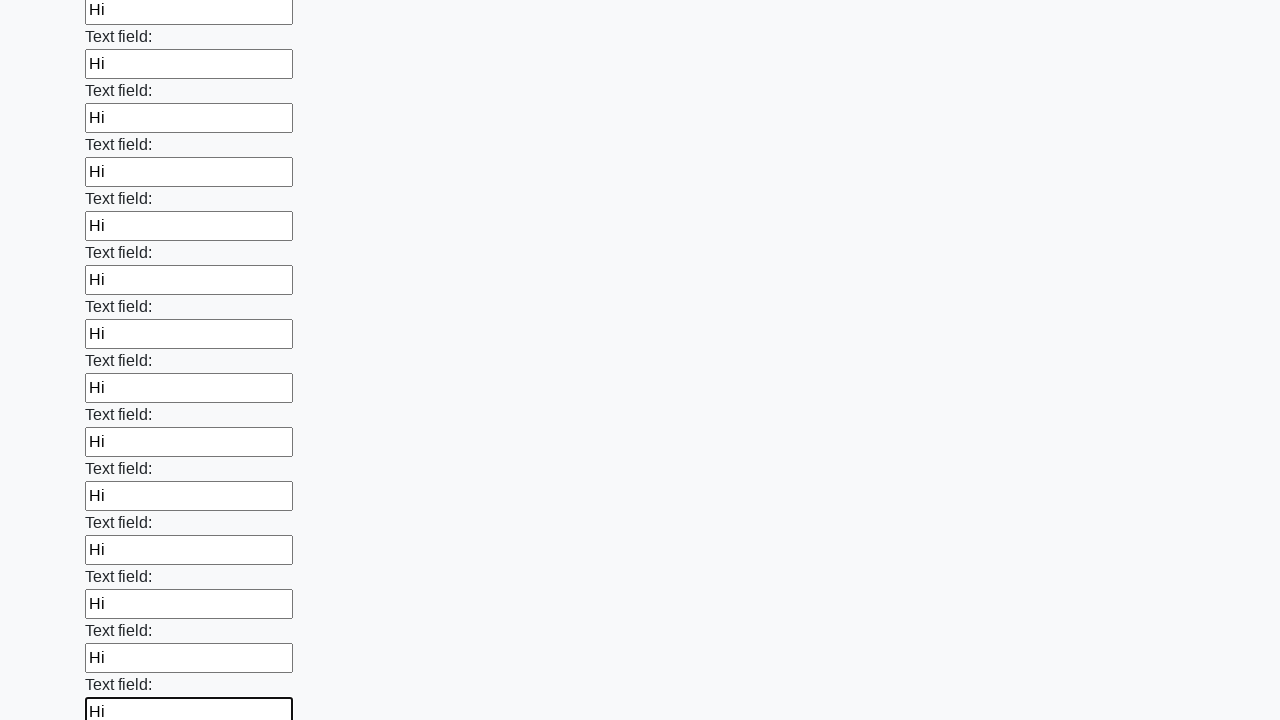

Filled an input field with 'Hi' on input >> nth=80
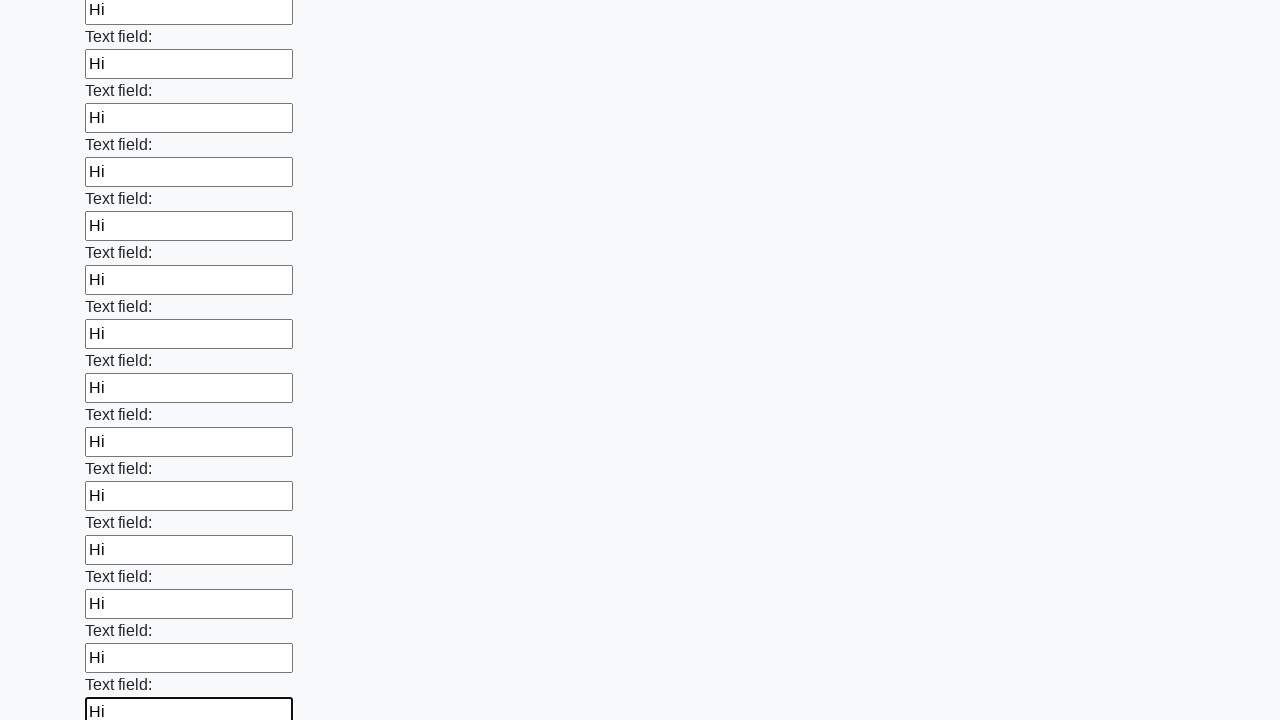

Filled an input field with 'Hi' on input >> nth=81
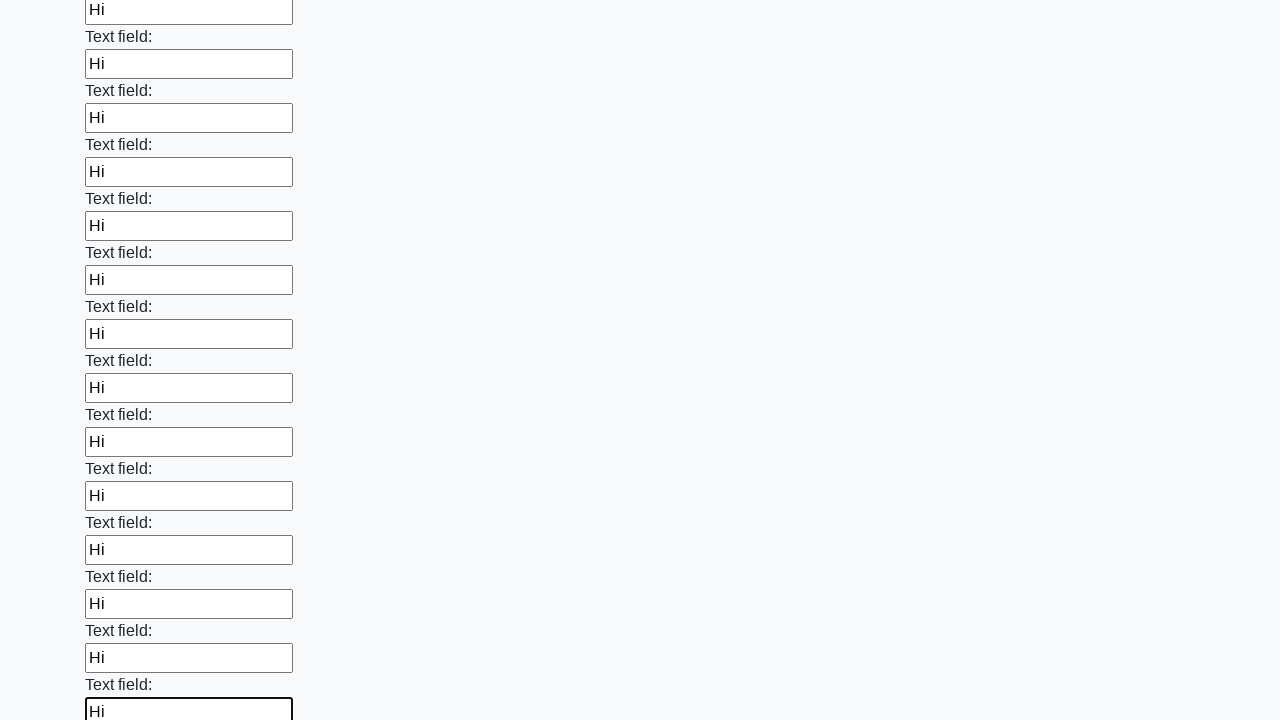

Filled an input field with 'Hi' on input >> nth=82
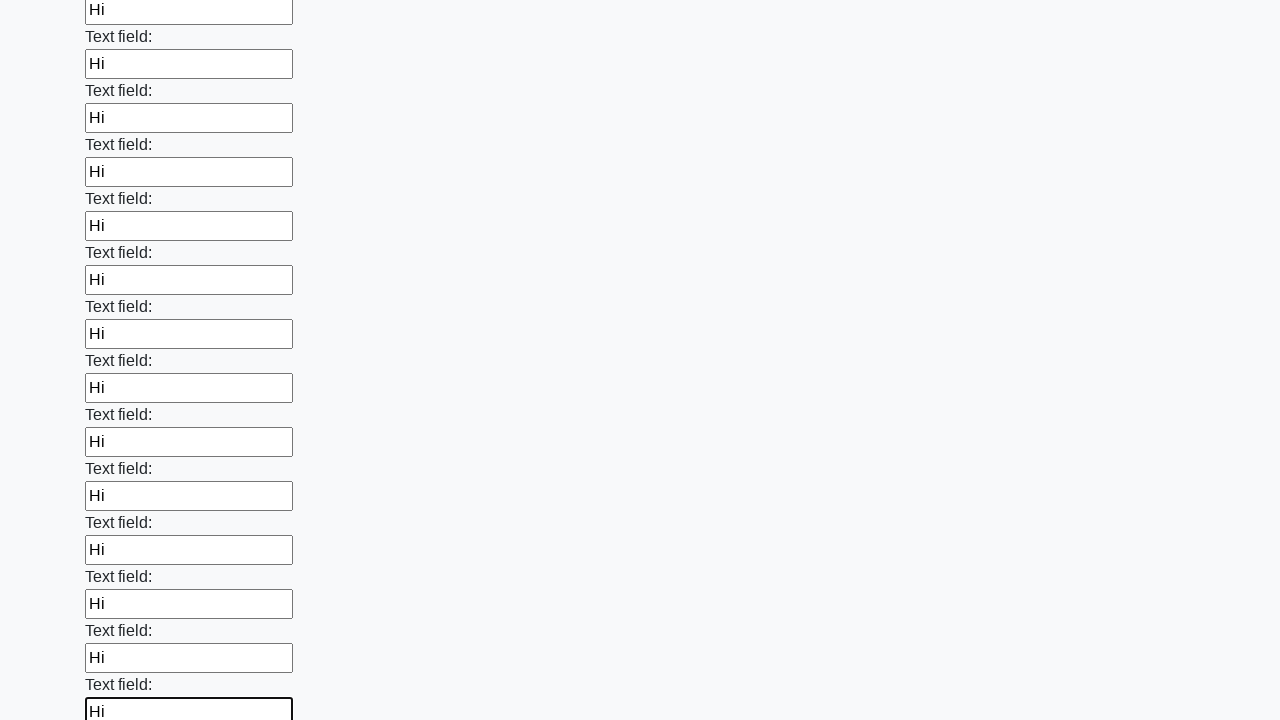

Filled an input field with 'Hi' on input >> nth=83
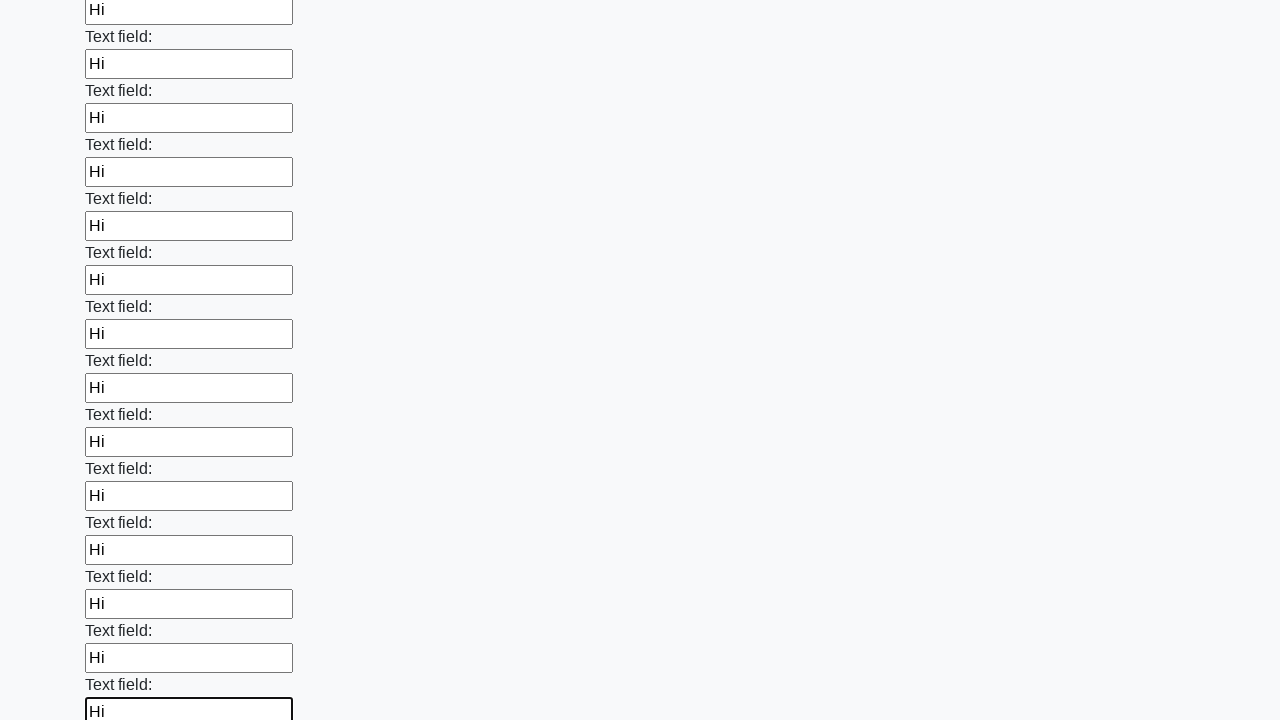

Filled an input field with 'Hi' on input >> nth=84
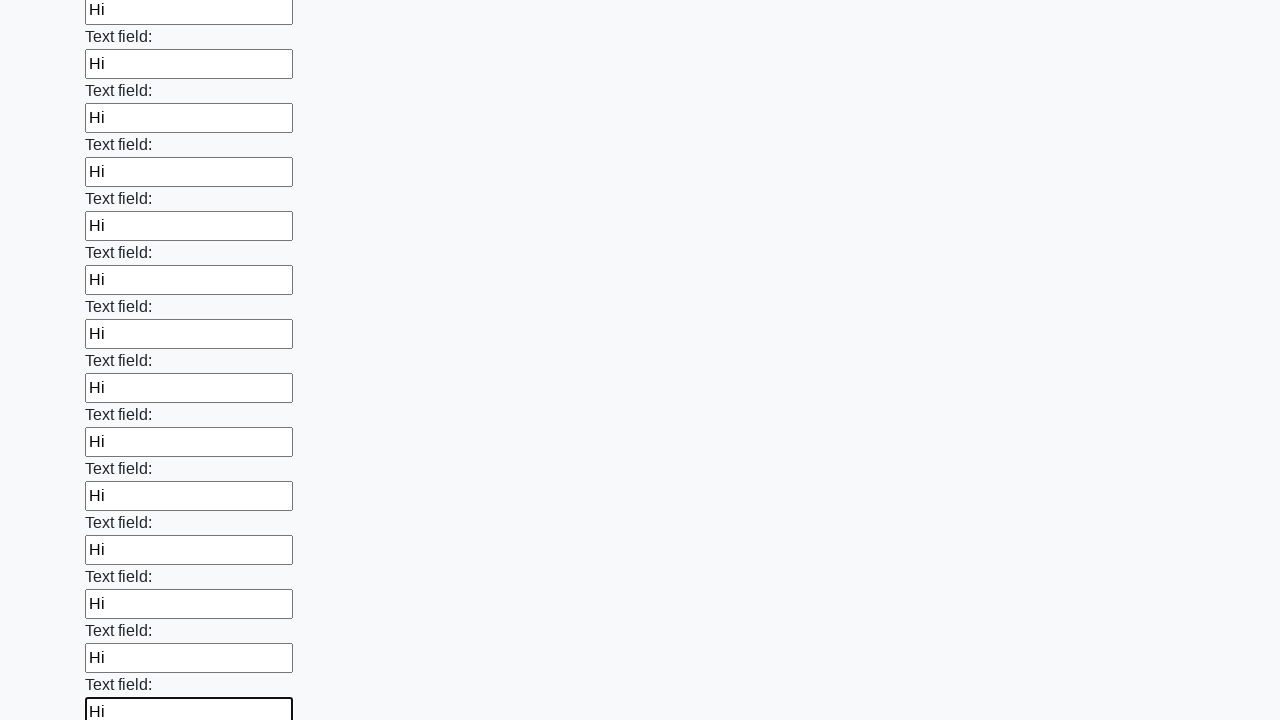

Filled an input field with 'Hi' on input >> nth=85
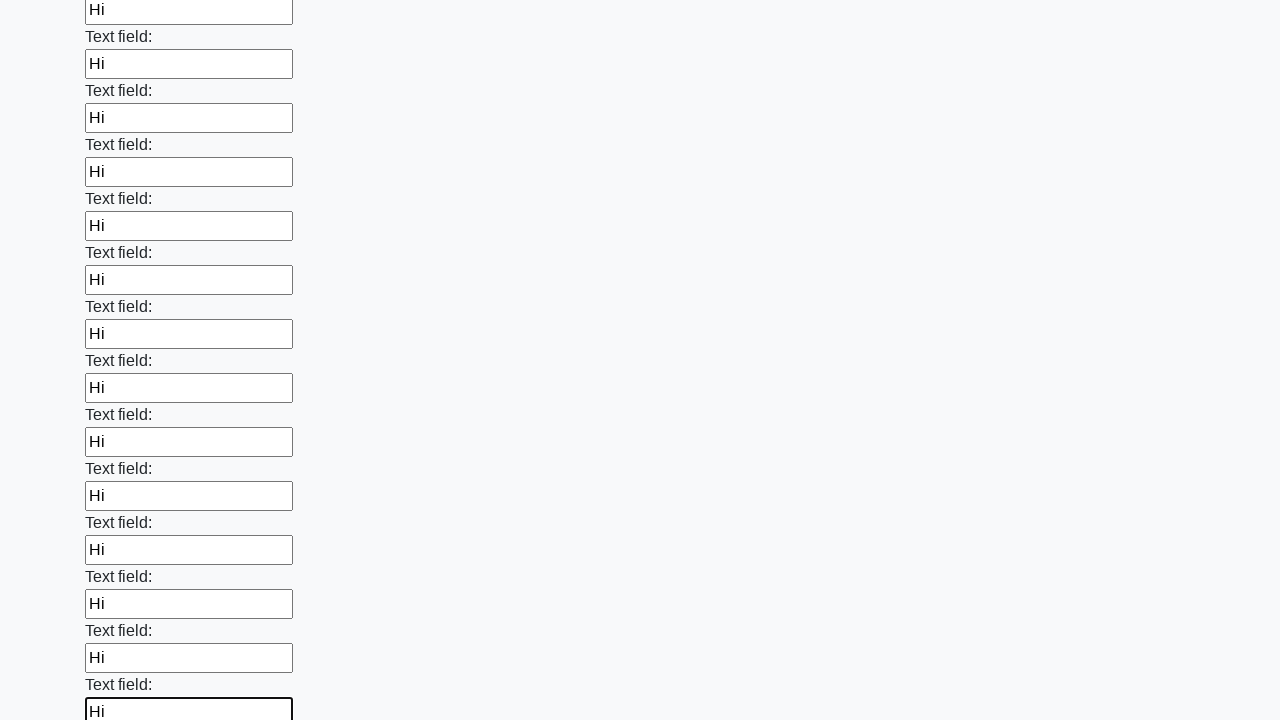

Filled an input field with 'Hi' on input >> nth=86
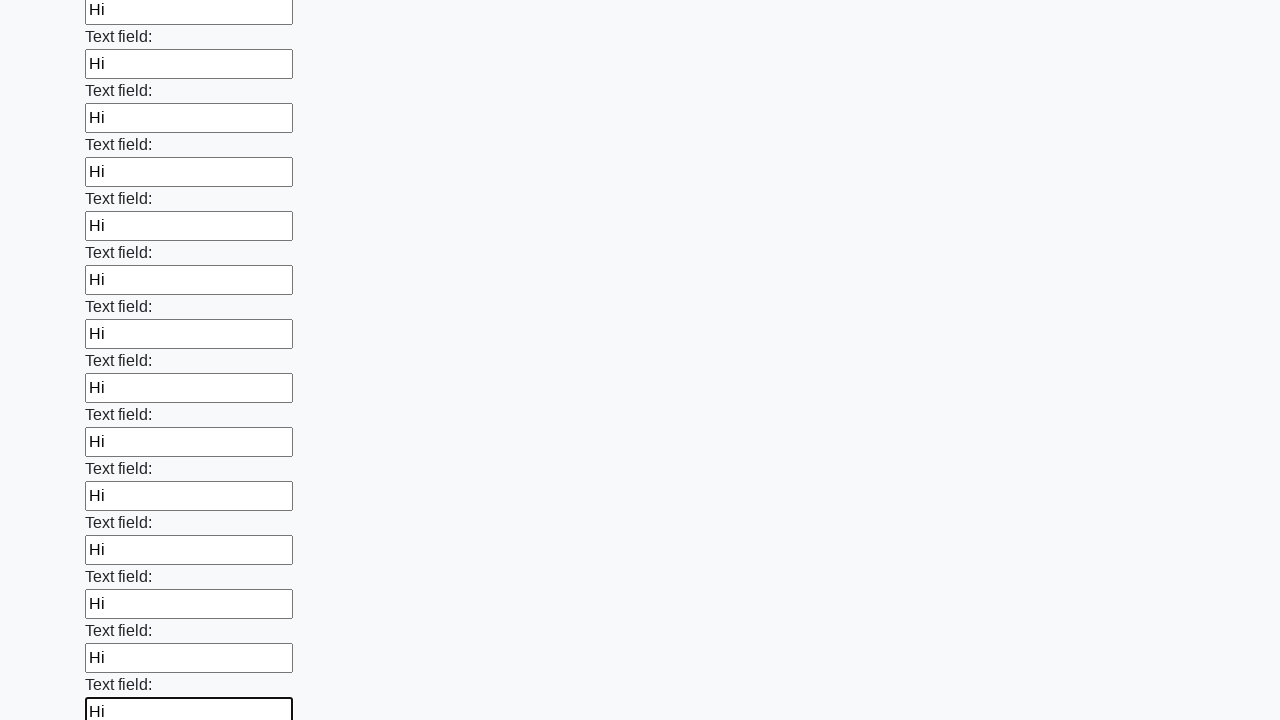

Filled an input field with 'Hi' on input >> nth=87
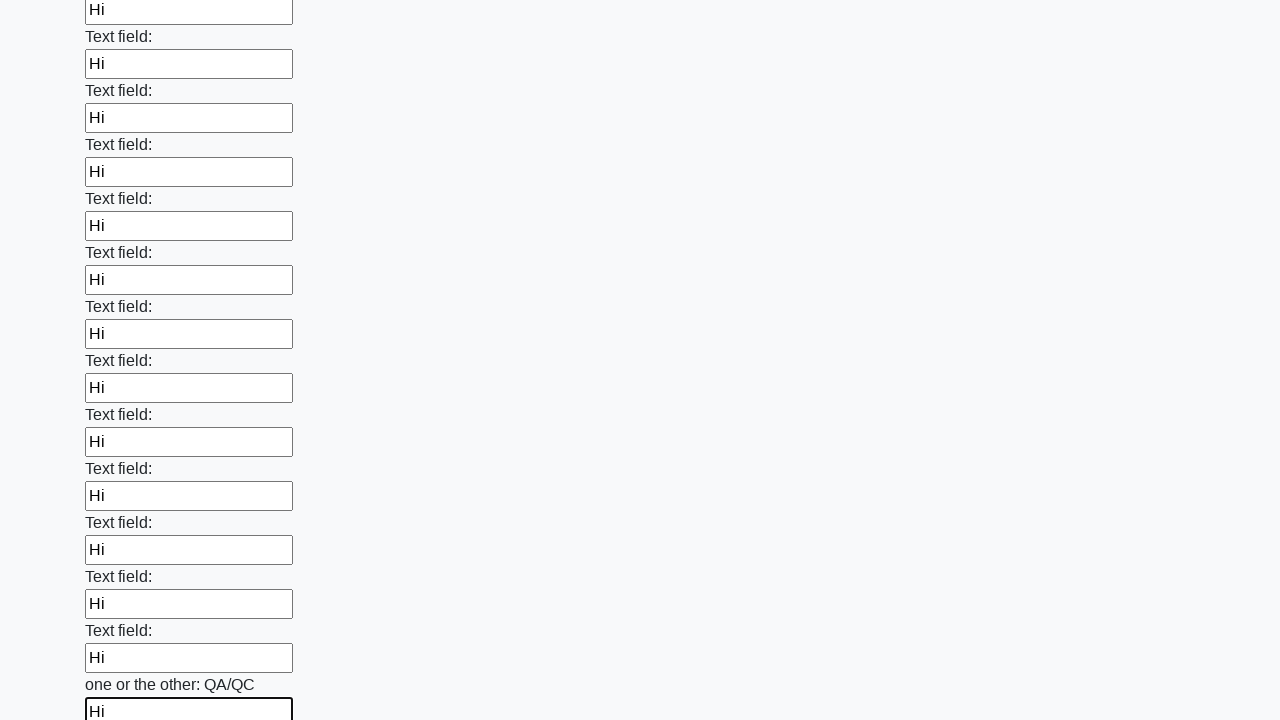

Filled an input field with 'Hi' on input >> nth=88
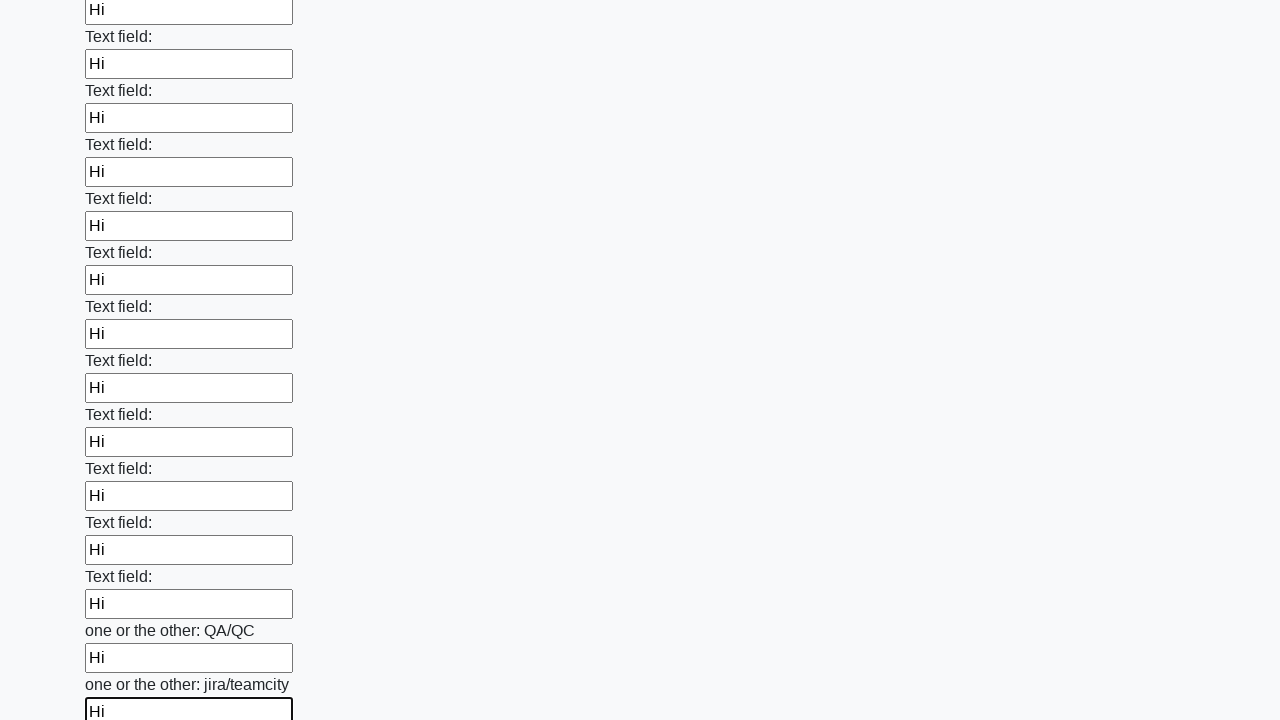

Filled an input field with 'Hi' on input >> nth=89
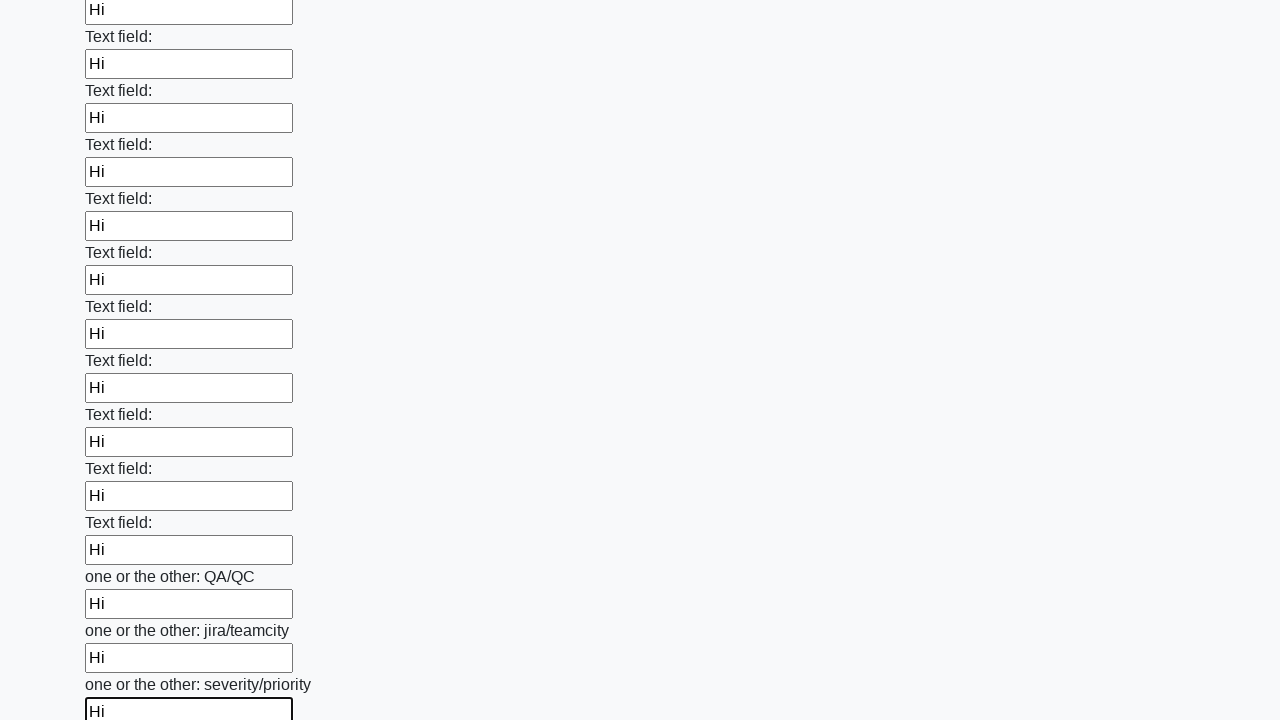

Filled an input field with 'Hi' on input >> nth=90
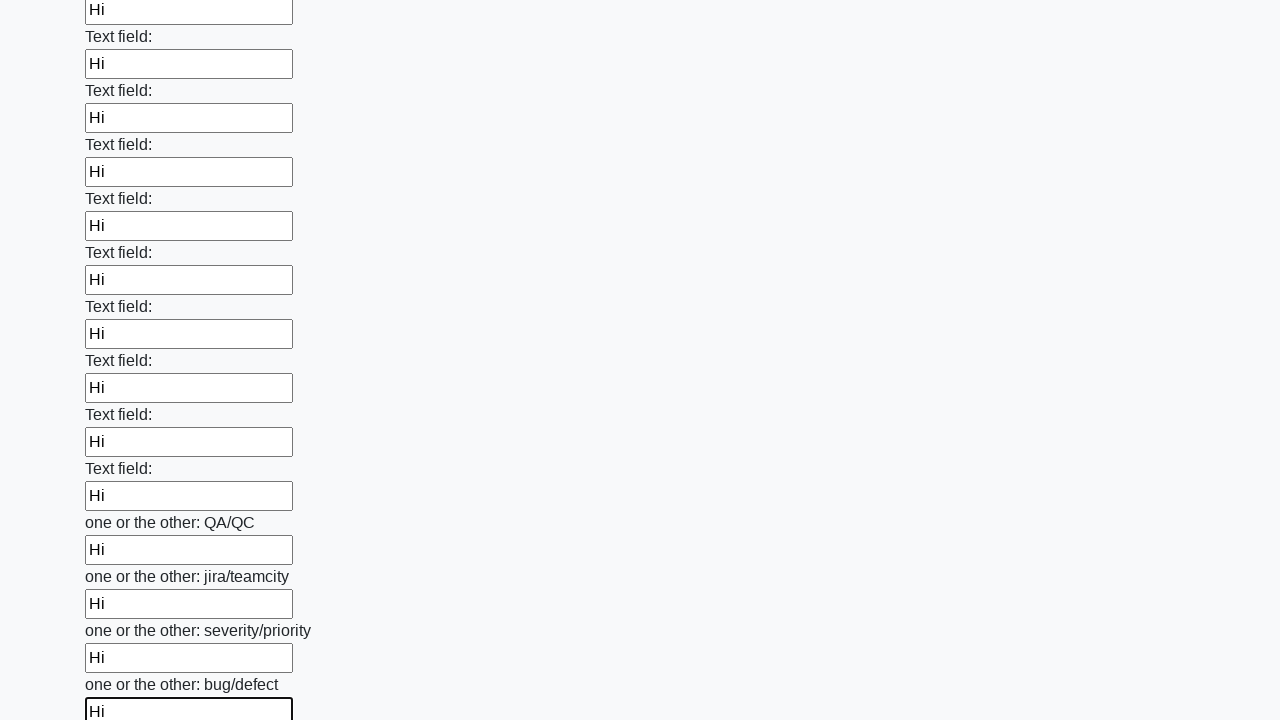

Filled an input field with 'Hi' on input >> nth=91
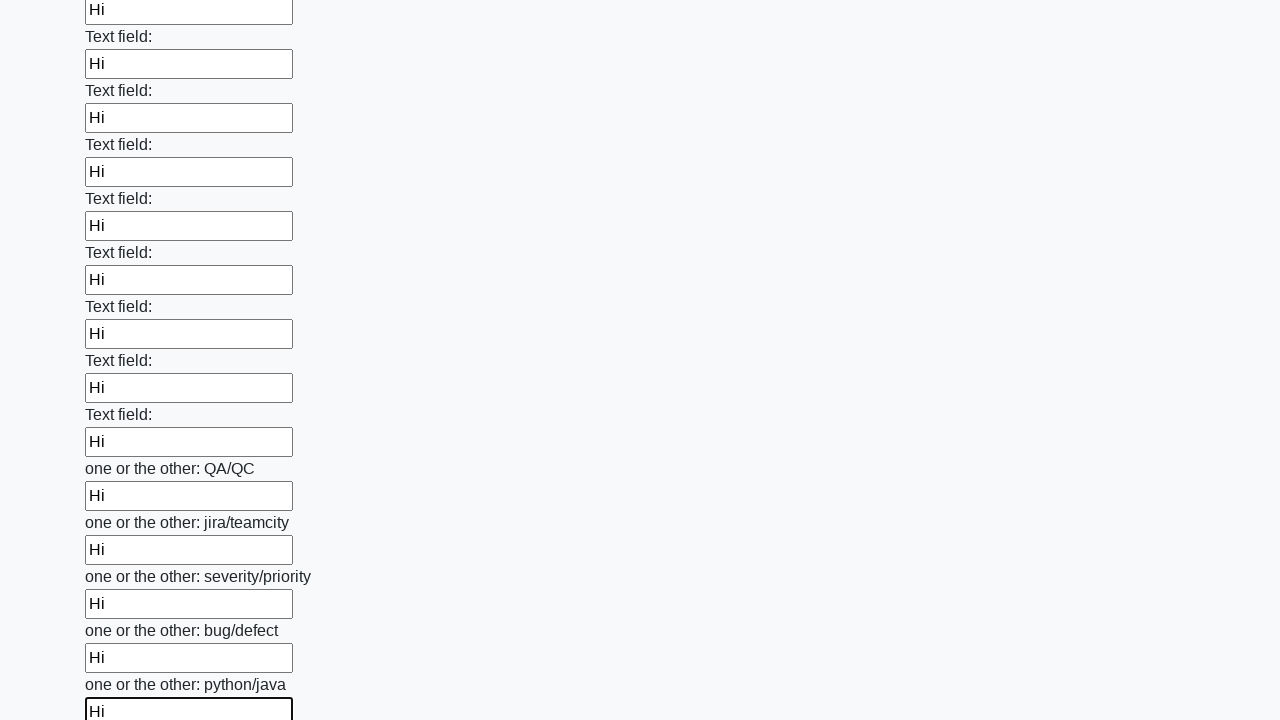

Filled an input field with 'Hi' on input >> nth=92
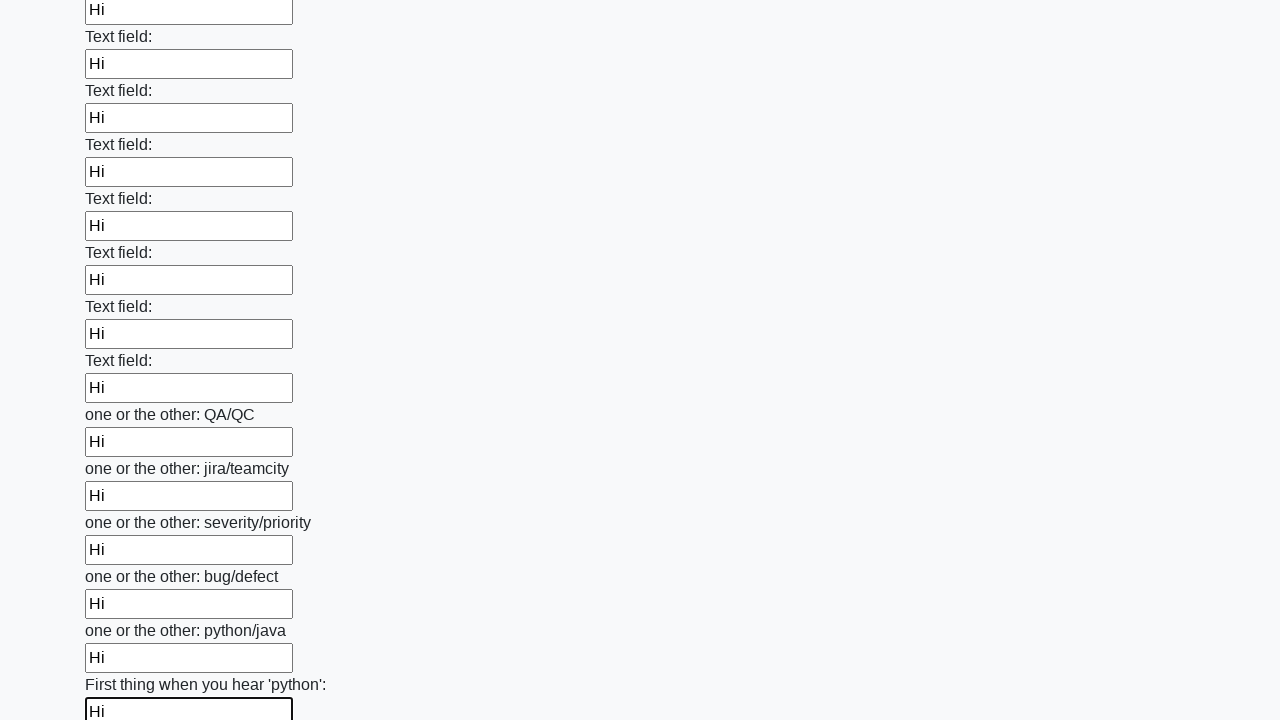

Filled an input field with 'Hi' on input >> nth=93
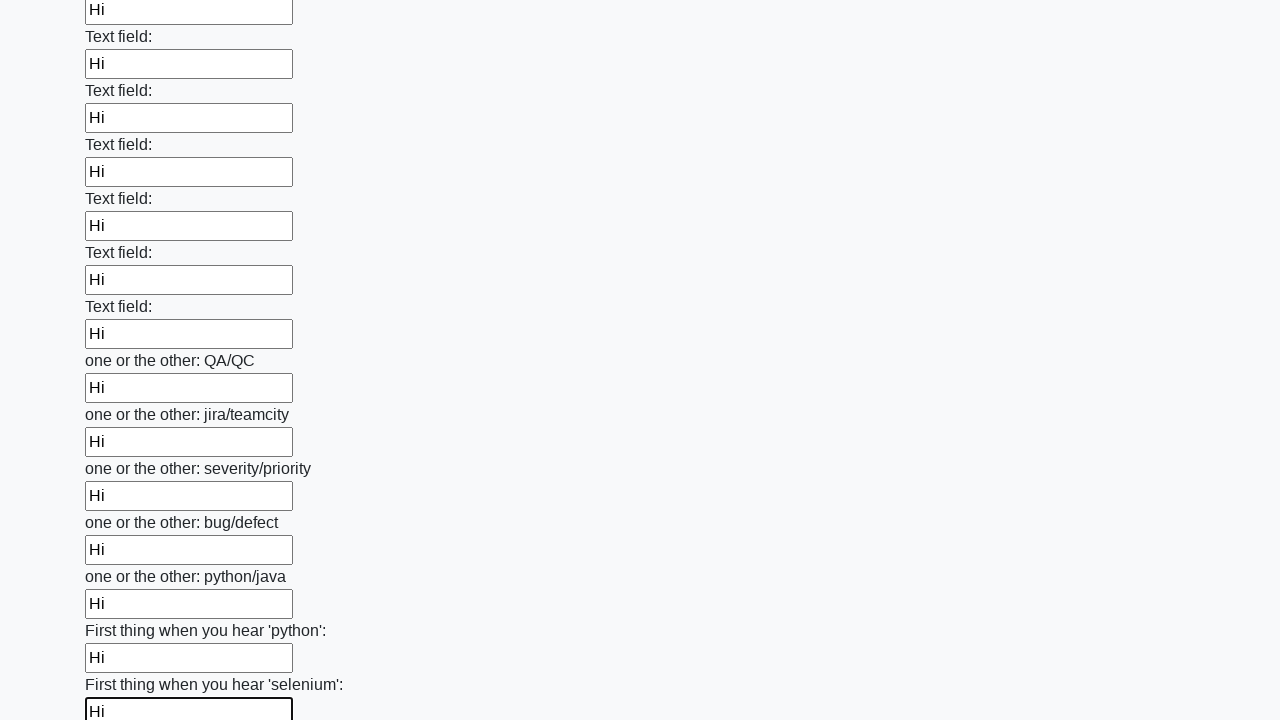

Filled an input field with 'Hi' on input >> nth=94
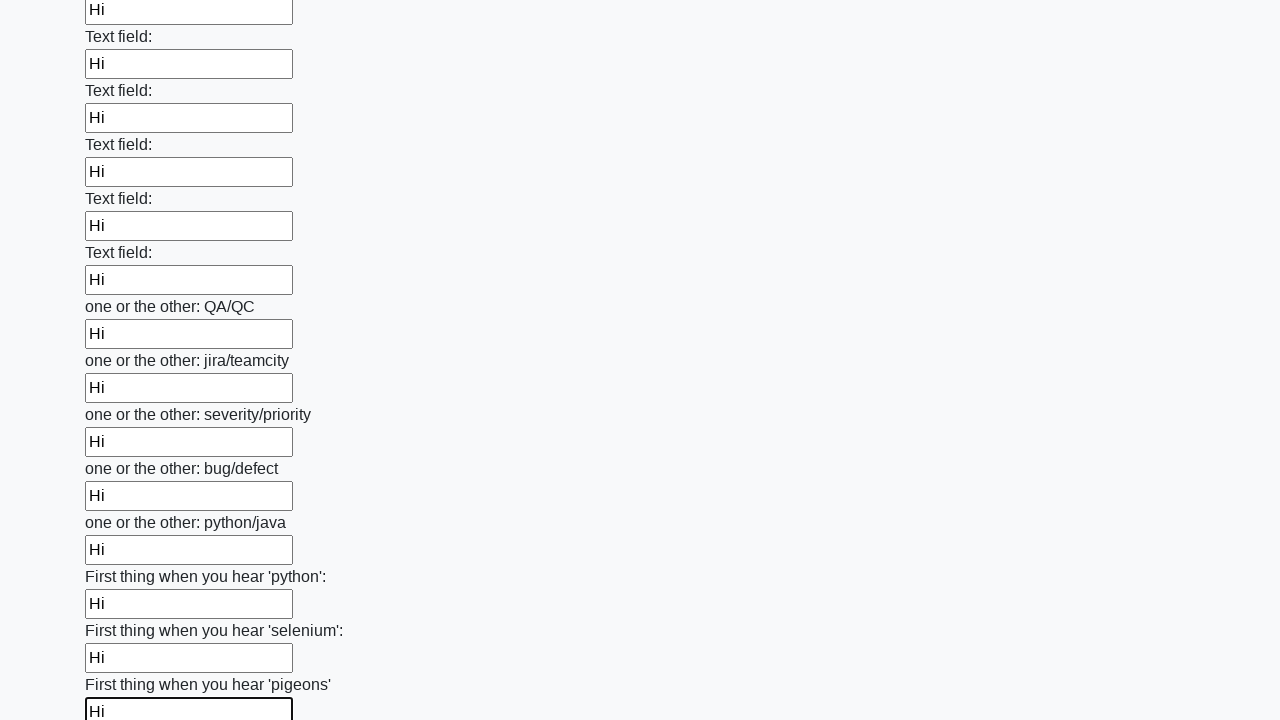

Filled an input field with 'Hi' on input >> nth=95
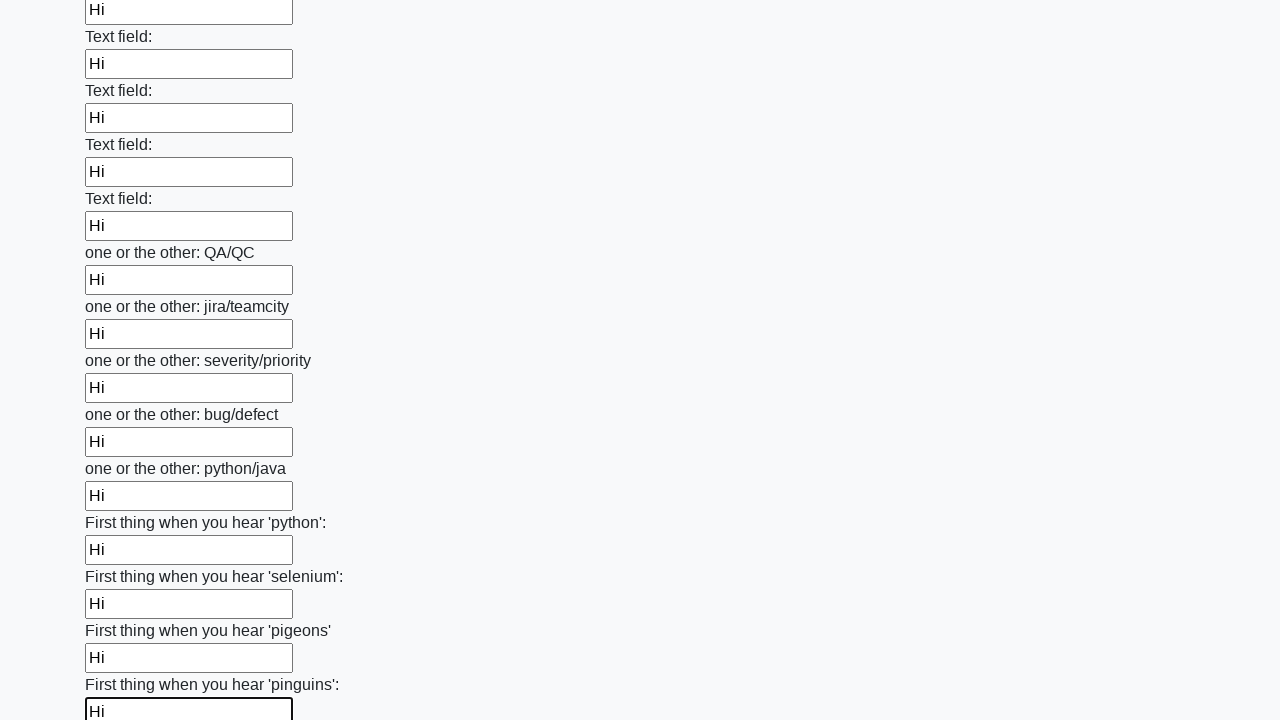

Filled an input field with 'Hi' on input >> nth=96
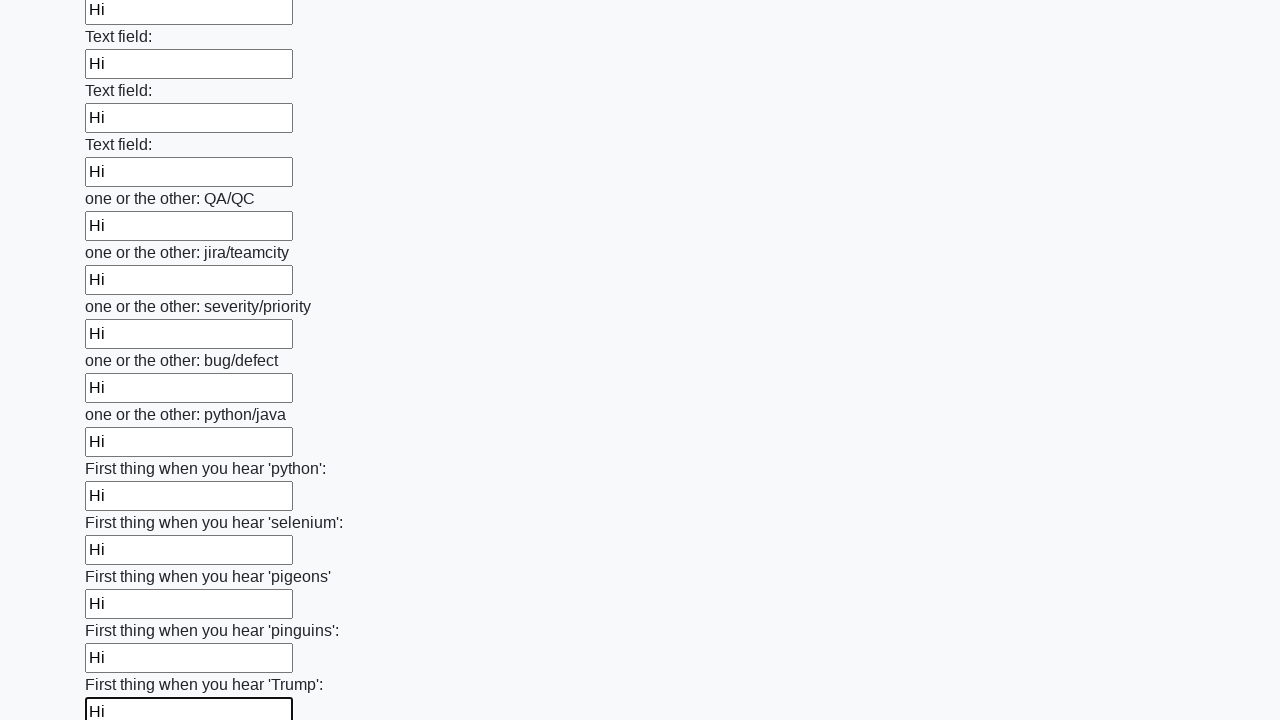

Filled an input field with 'Hi' on input >> nth=97
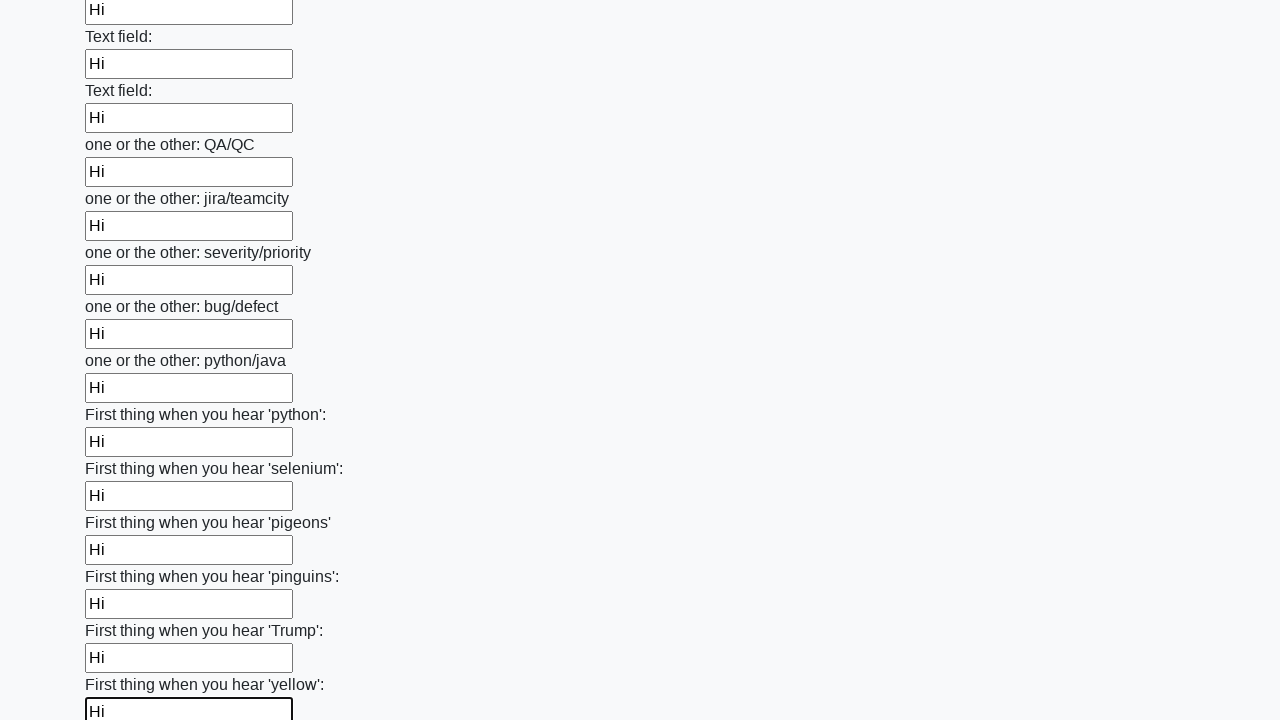

Filled an input field with 'Hi' on input >> nth=98
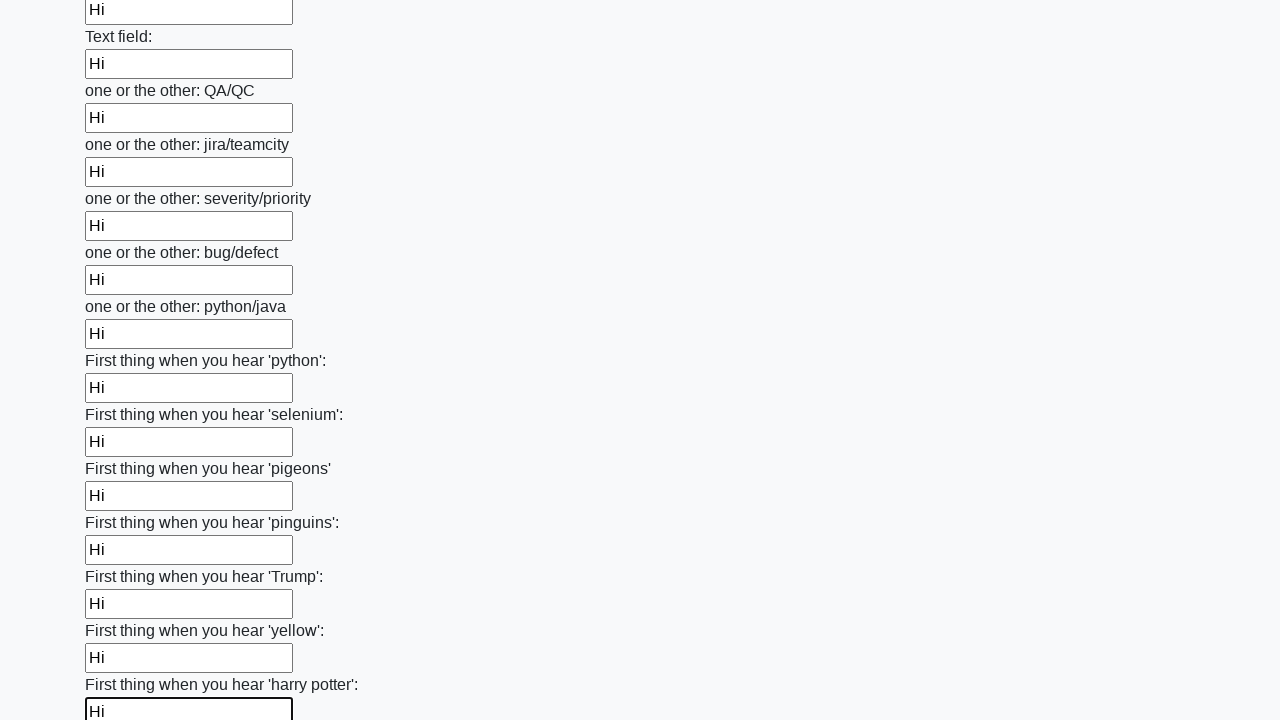

Filled an input field with 'Hi' on input >> nth=99
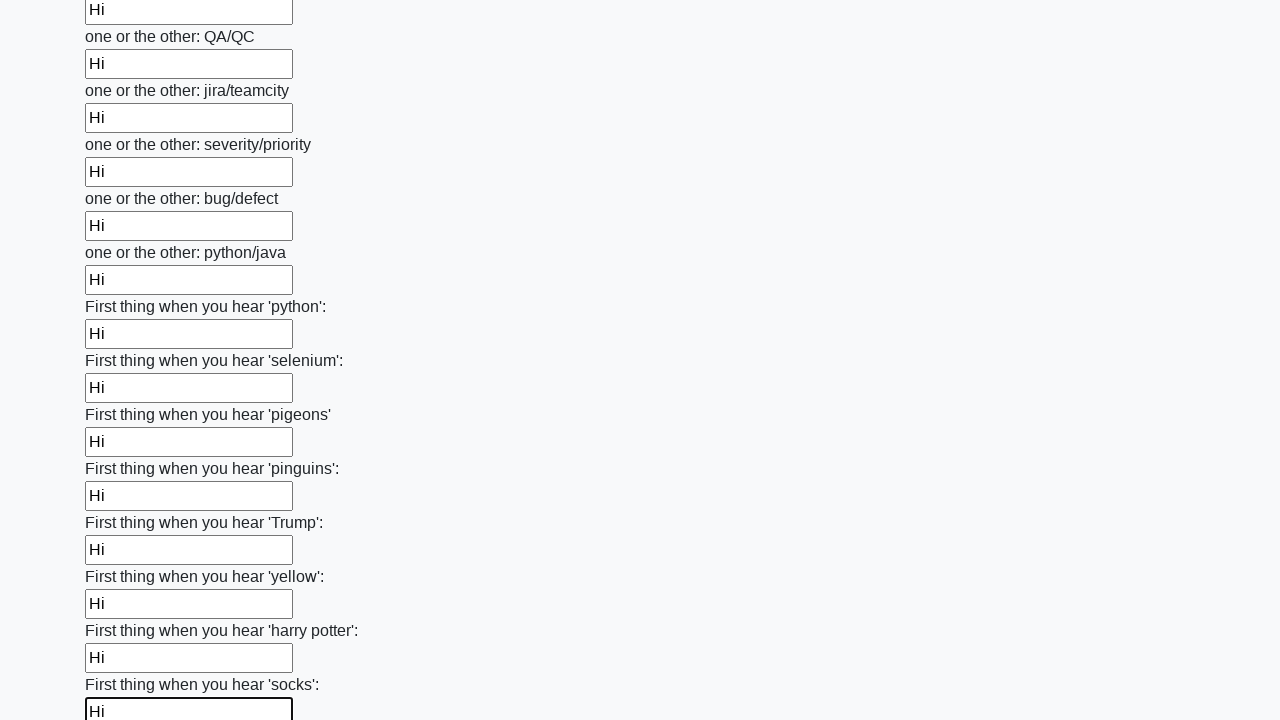

Clicked the submit button at (123, 611) on button.btn
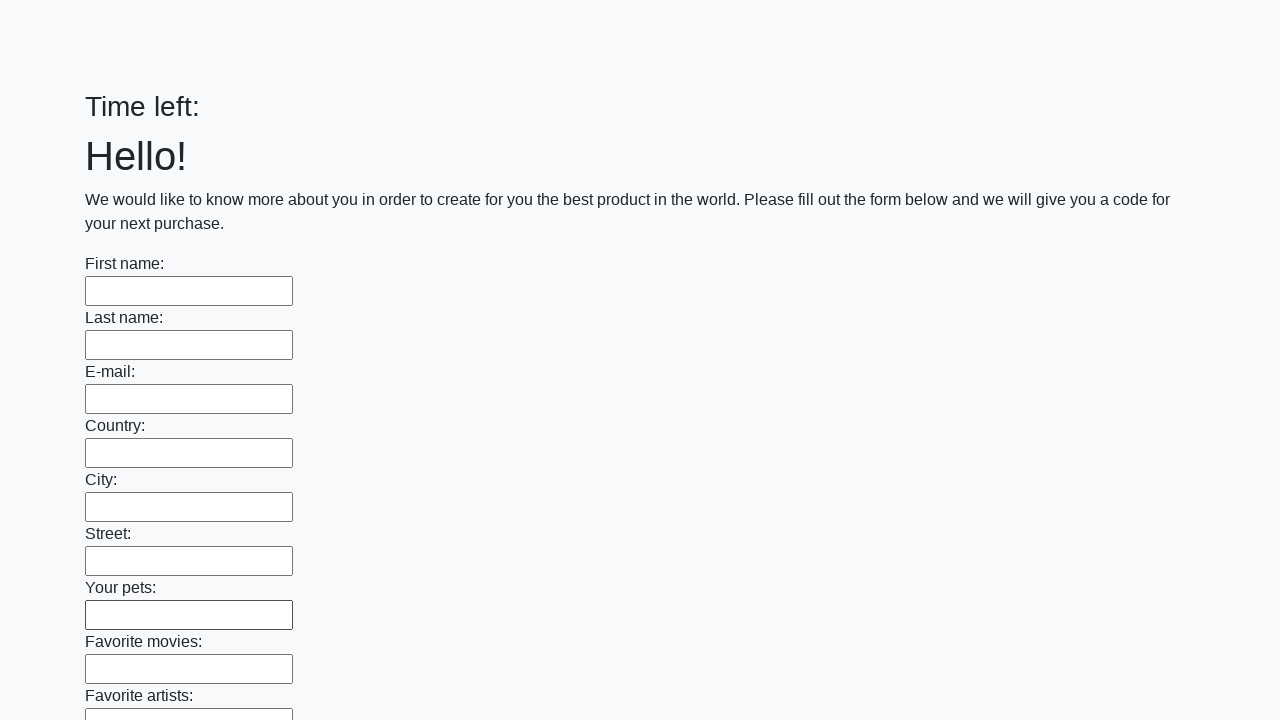

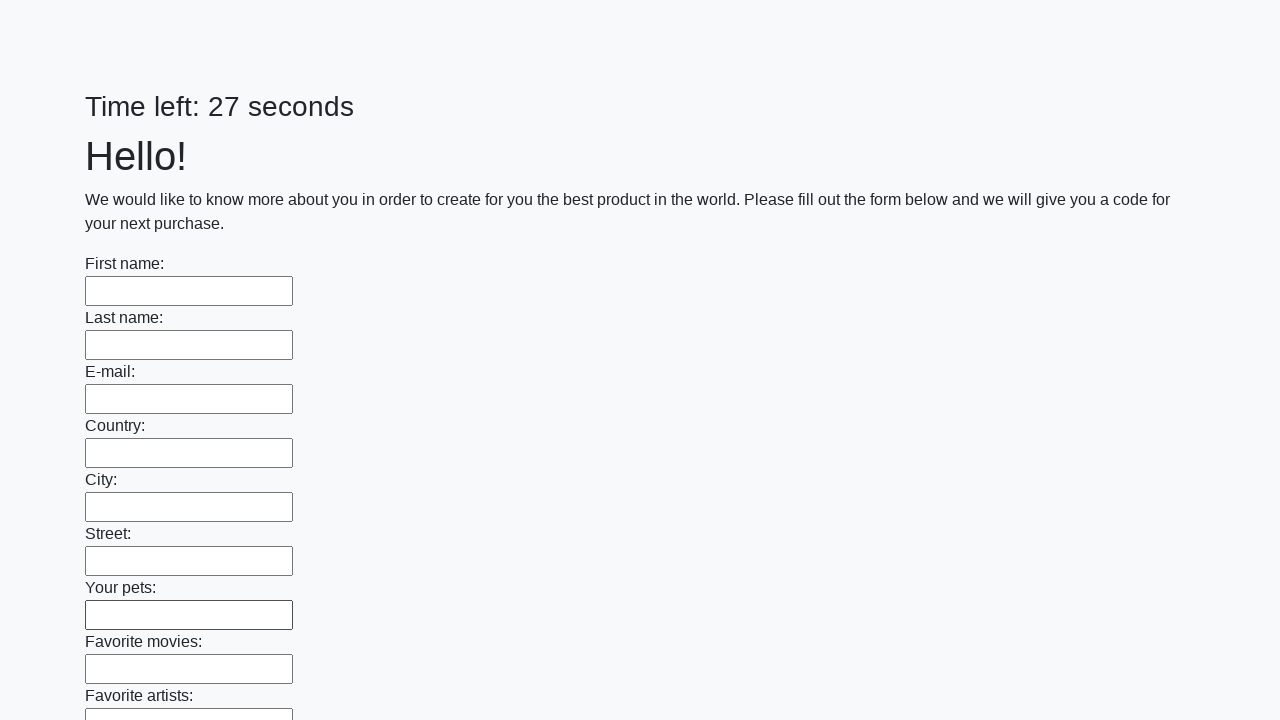